Tests multiple links on the homepage by clicking annotation links, MRI view links, Nissl view links, and gray scale view links, verifying each opens successfully in a new tab.

Starting URL: https://brainportal.humanbrain.in/

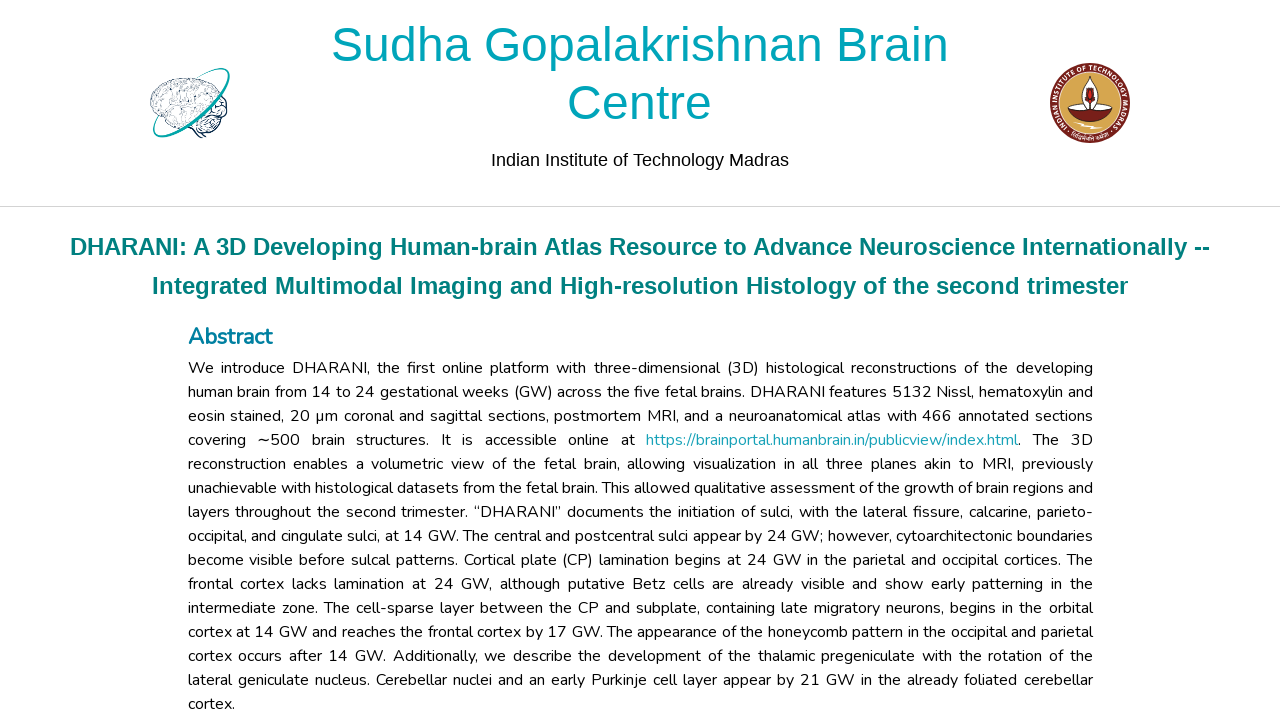

Waited for homepage to load (networkidle)
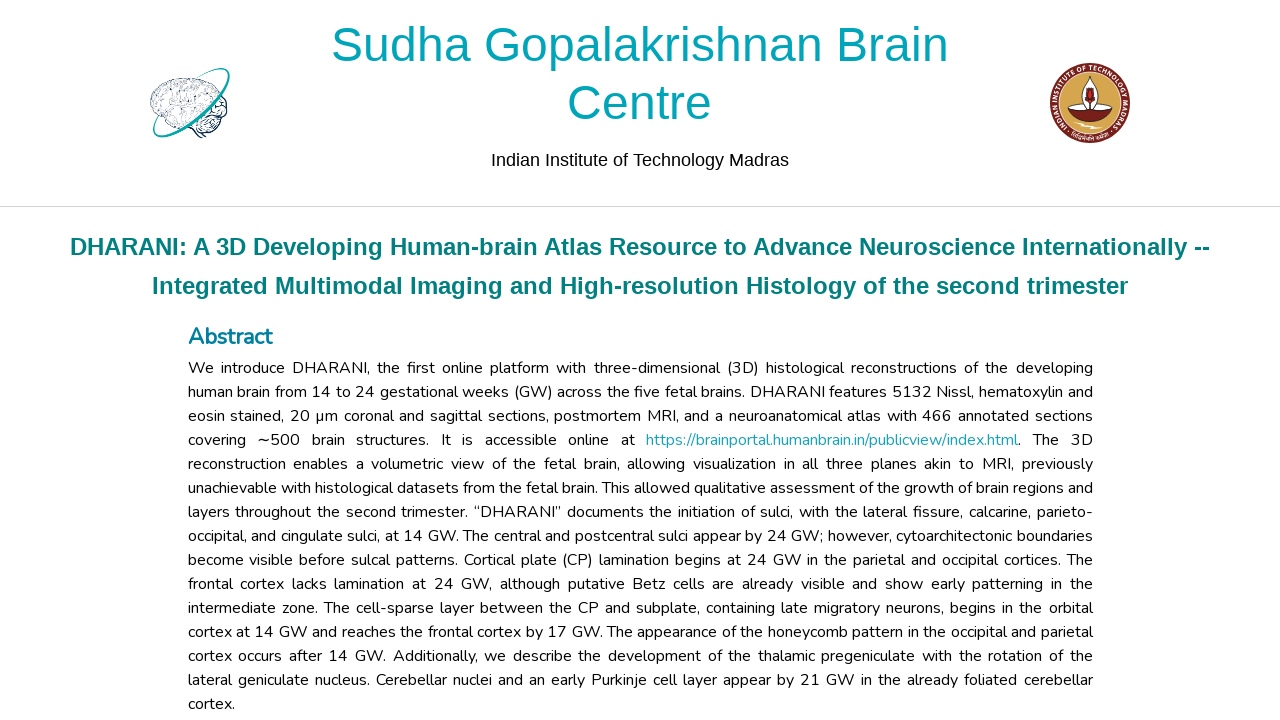

Link found and visible: //a[@href='/code/2dviewer/annotation/public?data=0']
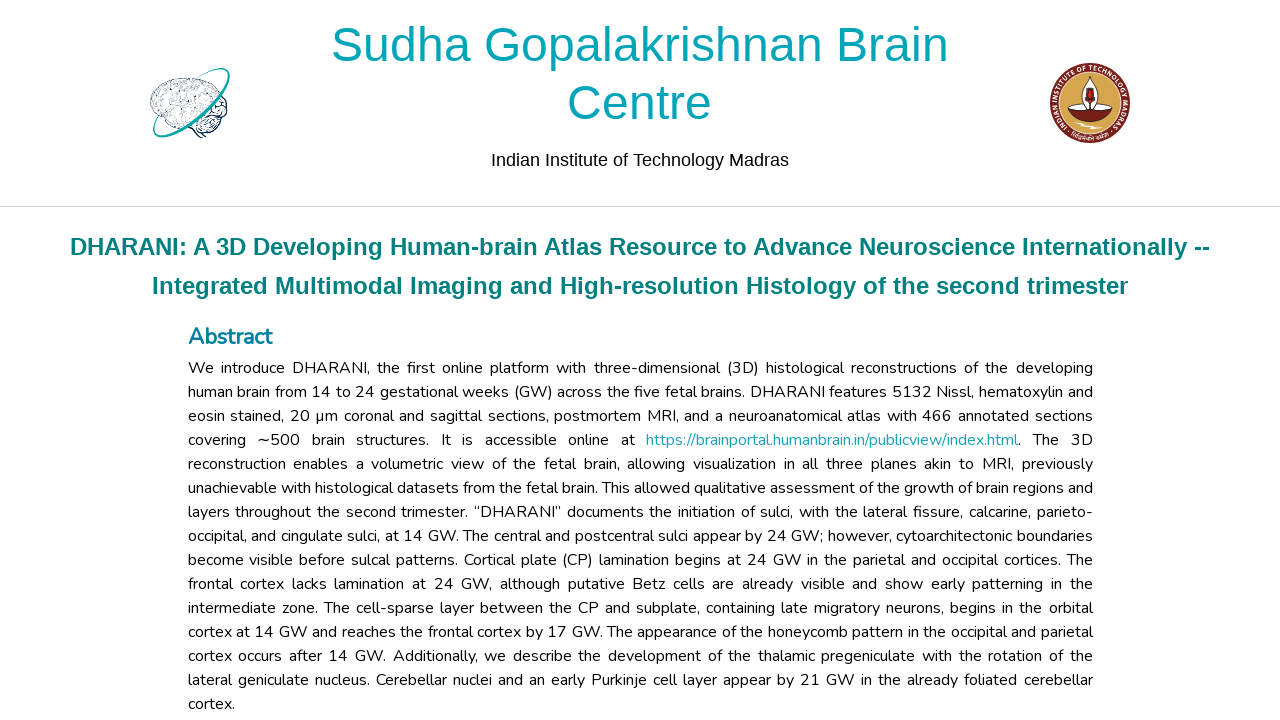

Clicked link: //a[@href='/code/2dviewer/annotation/public?data=0'] at (718, 360) on //a[@href='/code/2dviewer/annotation/public?data=0']
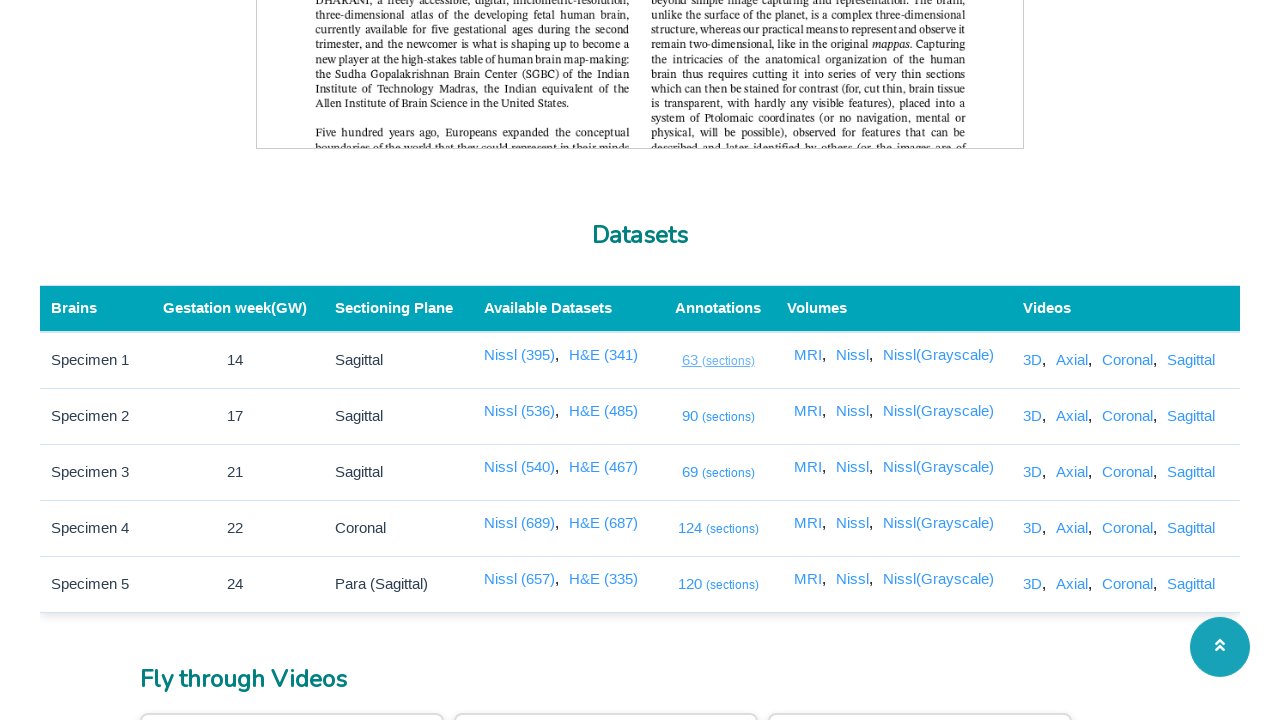

New tab opened successfully
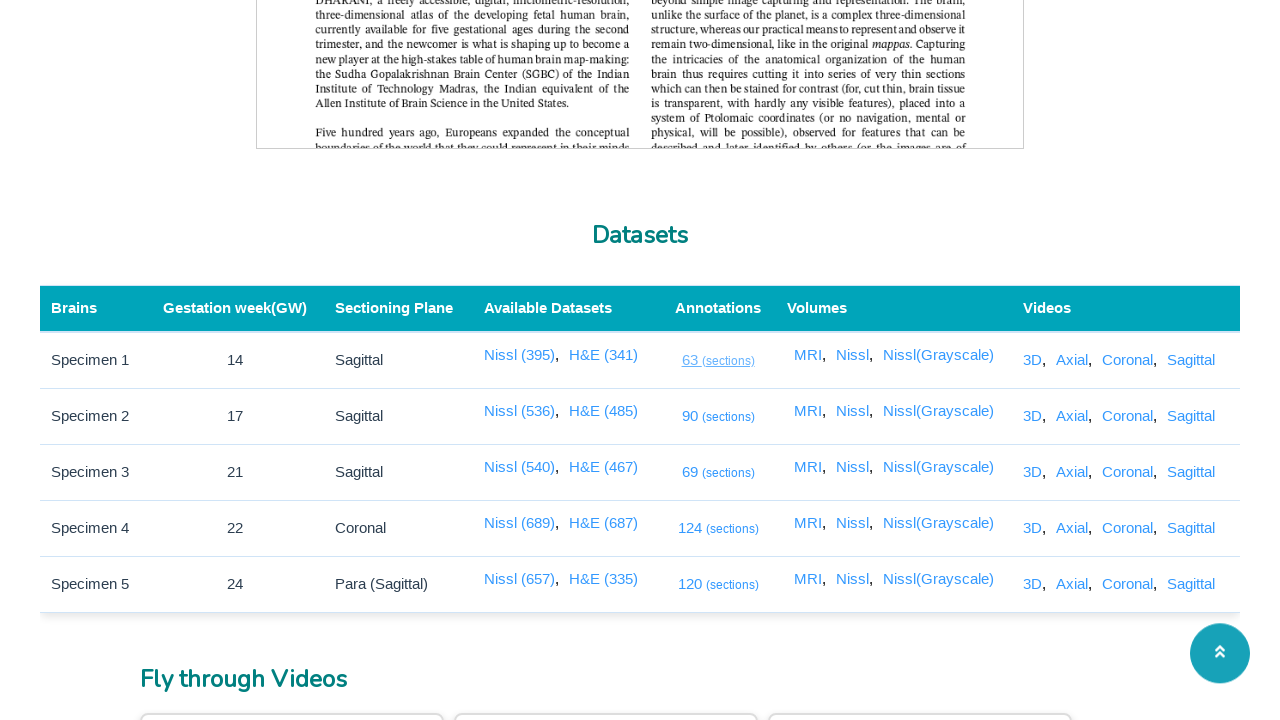

New tab loaded (domcontentloaded)
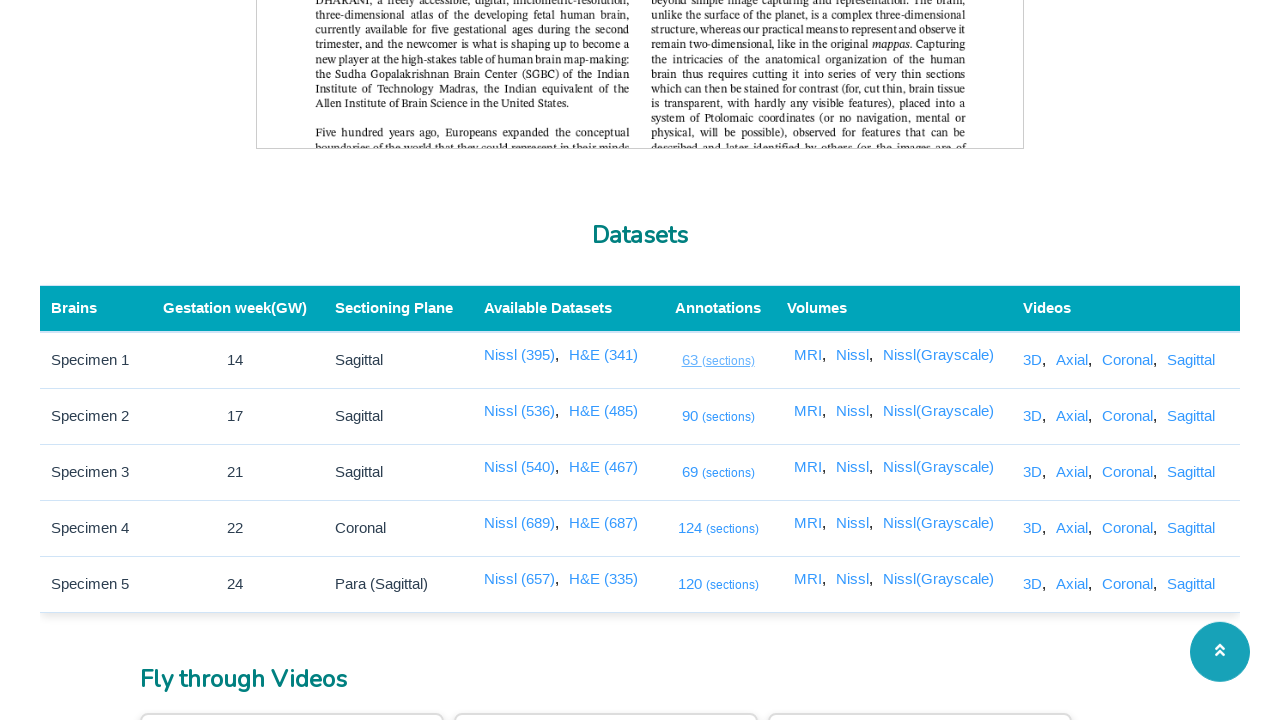

Closed new tab
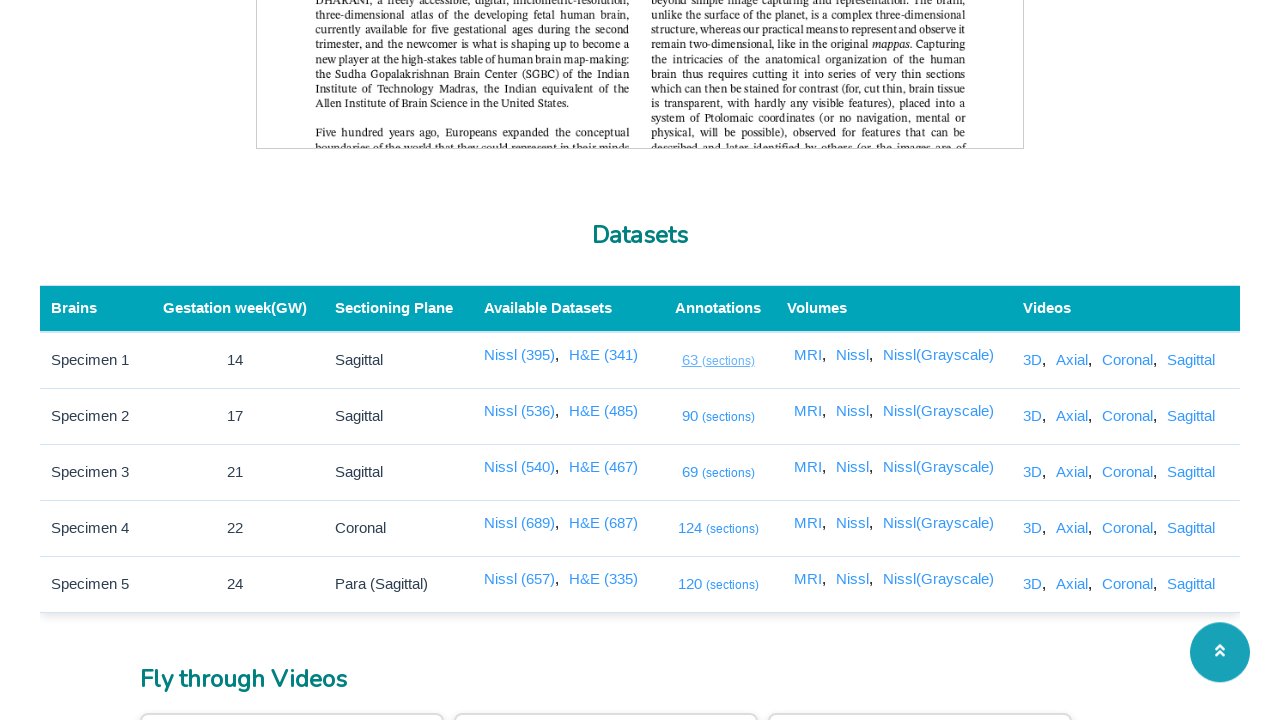

Link found and visible: //a[@href='/code/2dviewer/annotation/public?data=1']
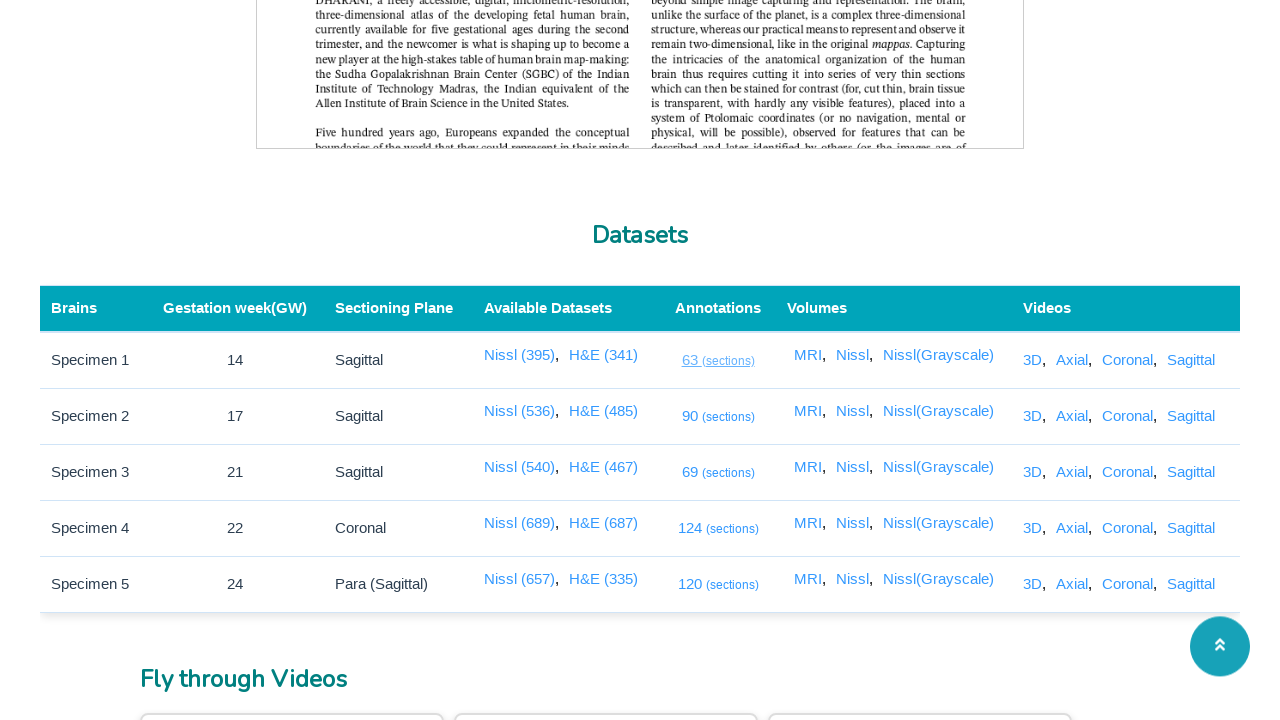

Clicked link: //a[@href='/code/2dviewer/annotation/public?data=1'] at (718, 416) on //a[@href='/code/2dviewer/annotation/public?data=1']
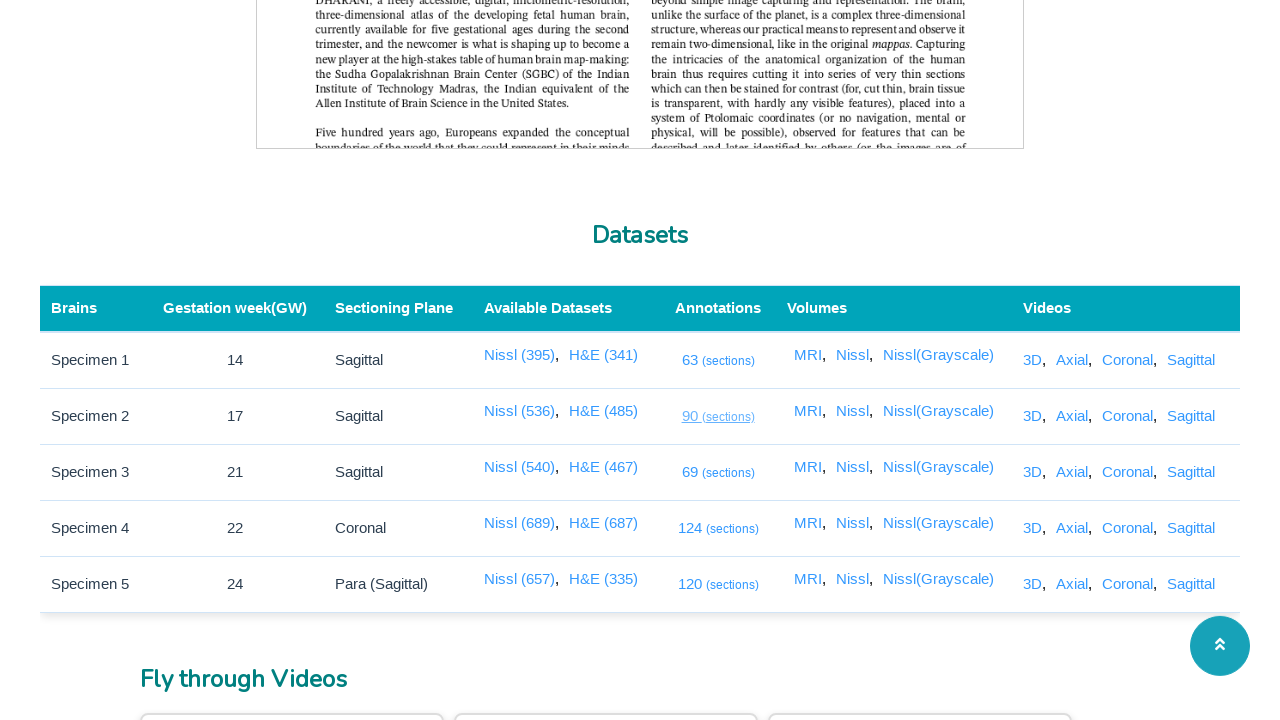

New tab opened successfully
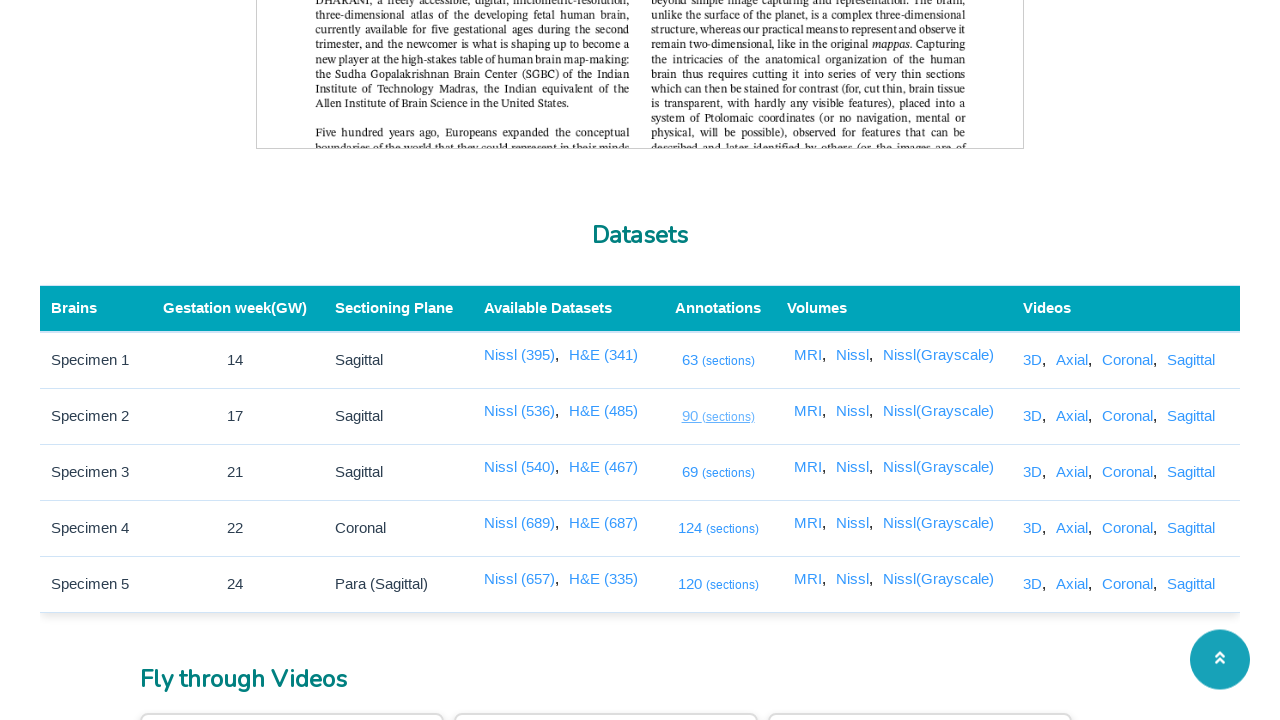

New tab loaded (domcontentloaded)
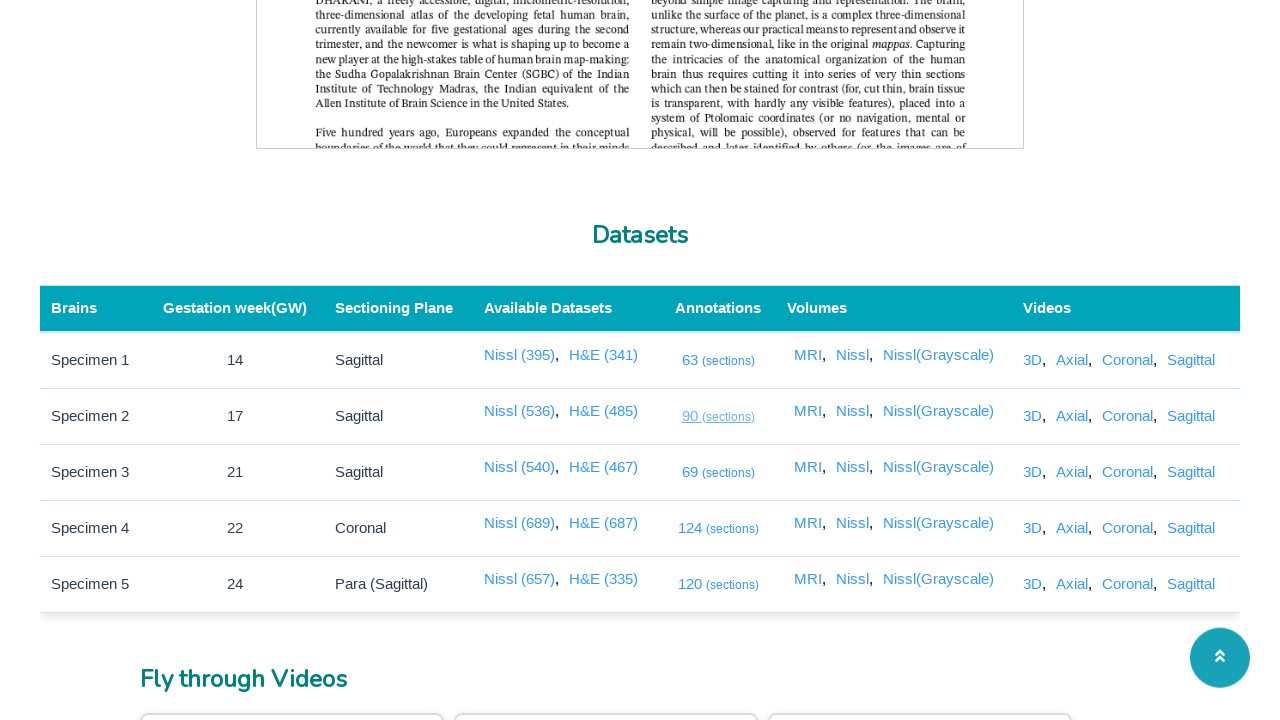

Closed new tab
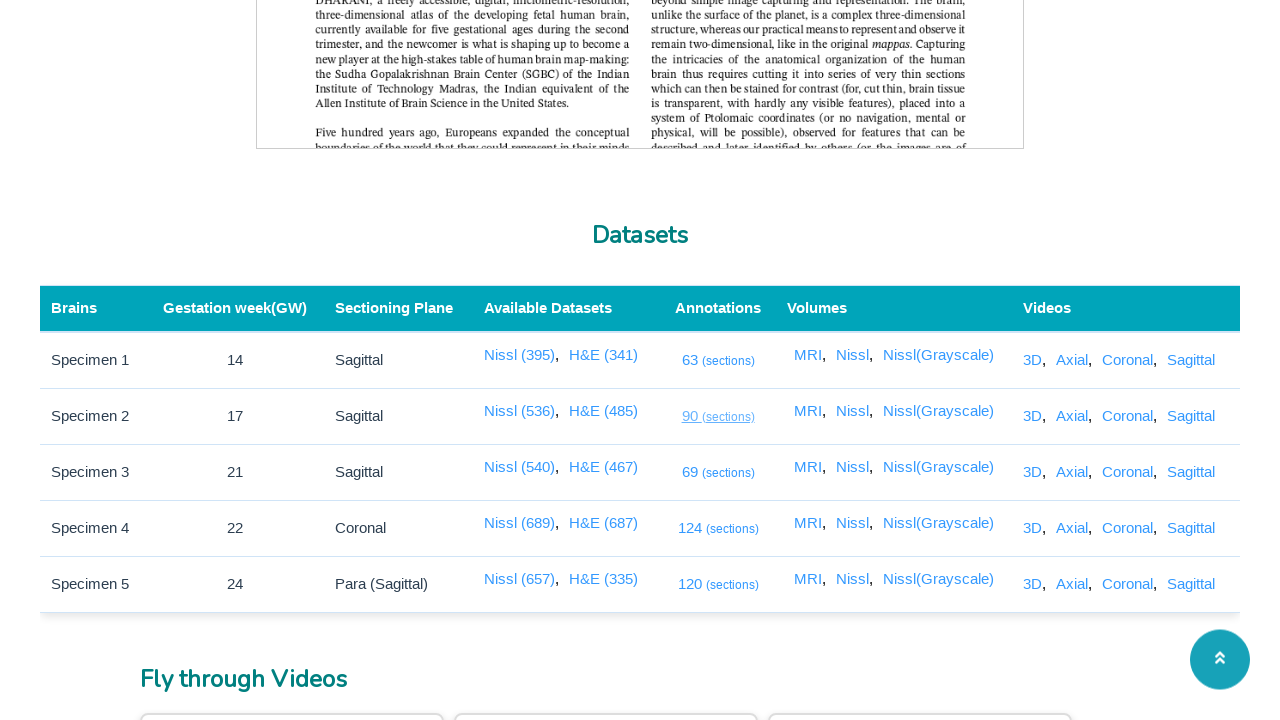

Link found and visible: //a[@href='/code/2dviewer/annotation/public?data=2']
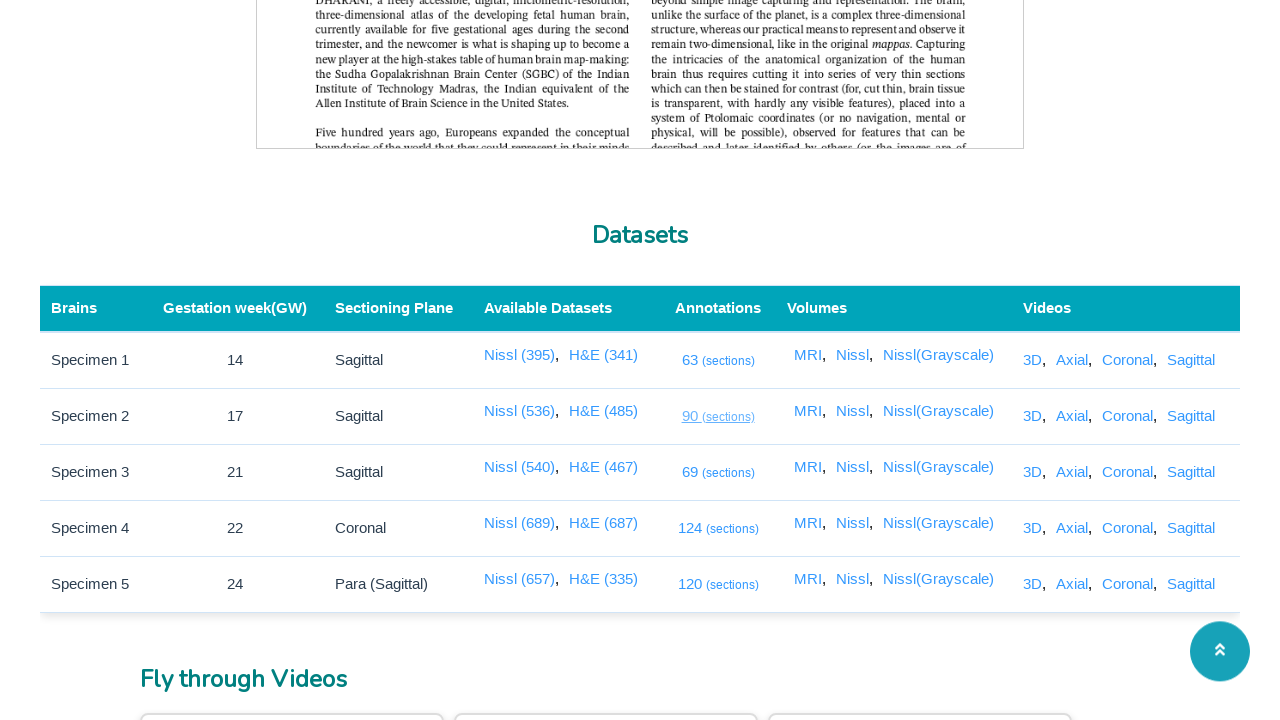

Clicked link: //a[@href='/code/2dviewer/annotation/public?data=2'] at (718, 472) on //a[@href='/code/2dviewer/annotation/public?data=2']
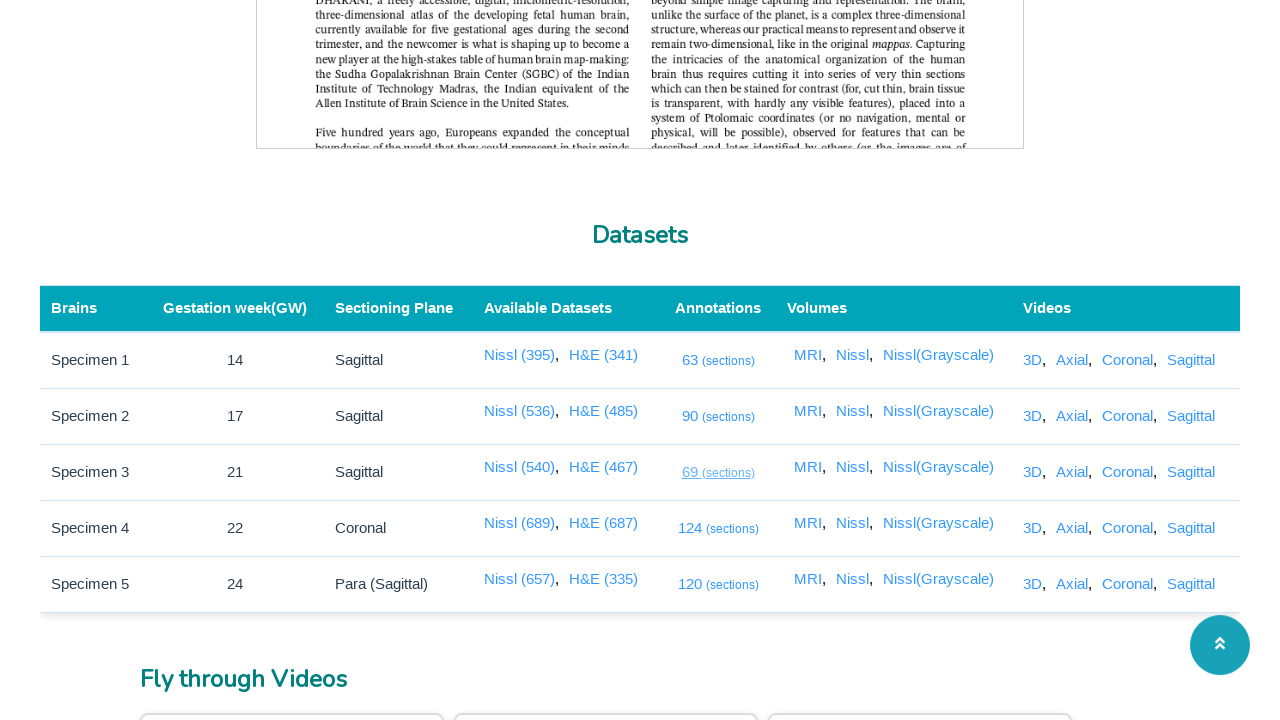

New tab opened successfully
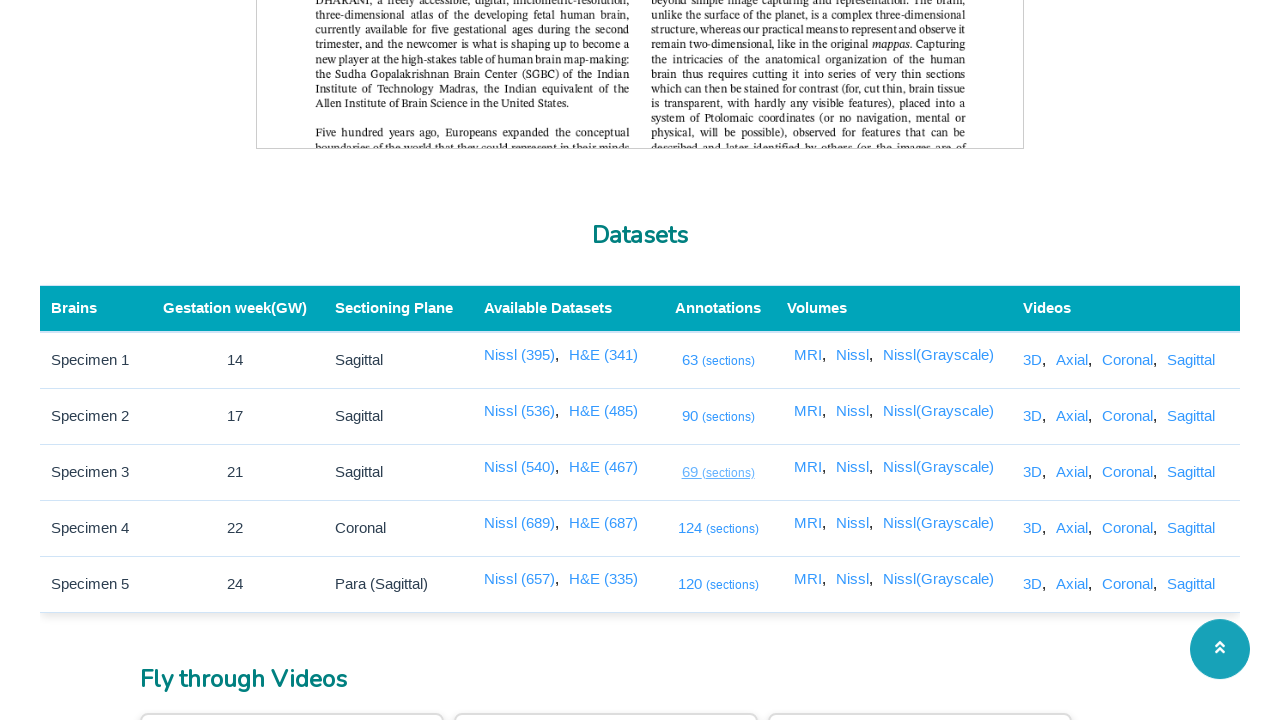

New tab loaded (domcontentloaded)
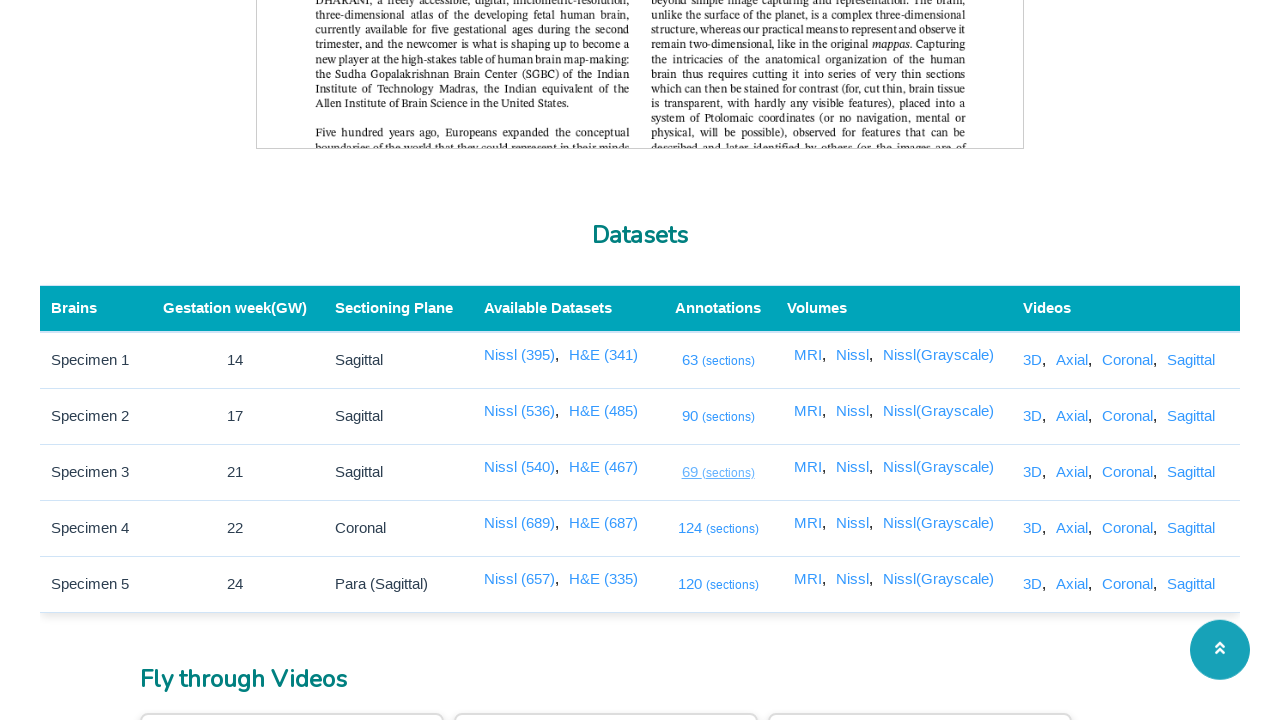

Closed new tab
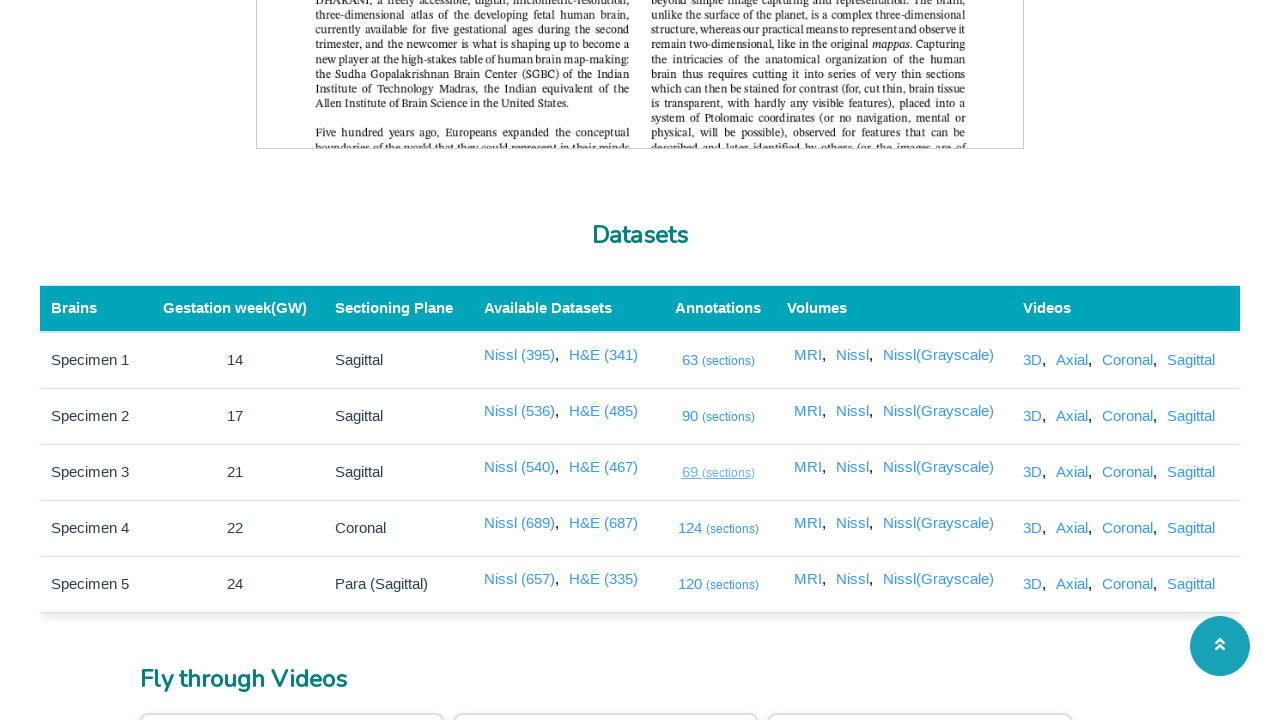

Link found and visible: //a[@href='/code/2dviewer/annotation/public?data=3']
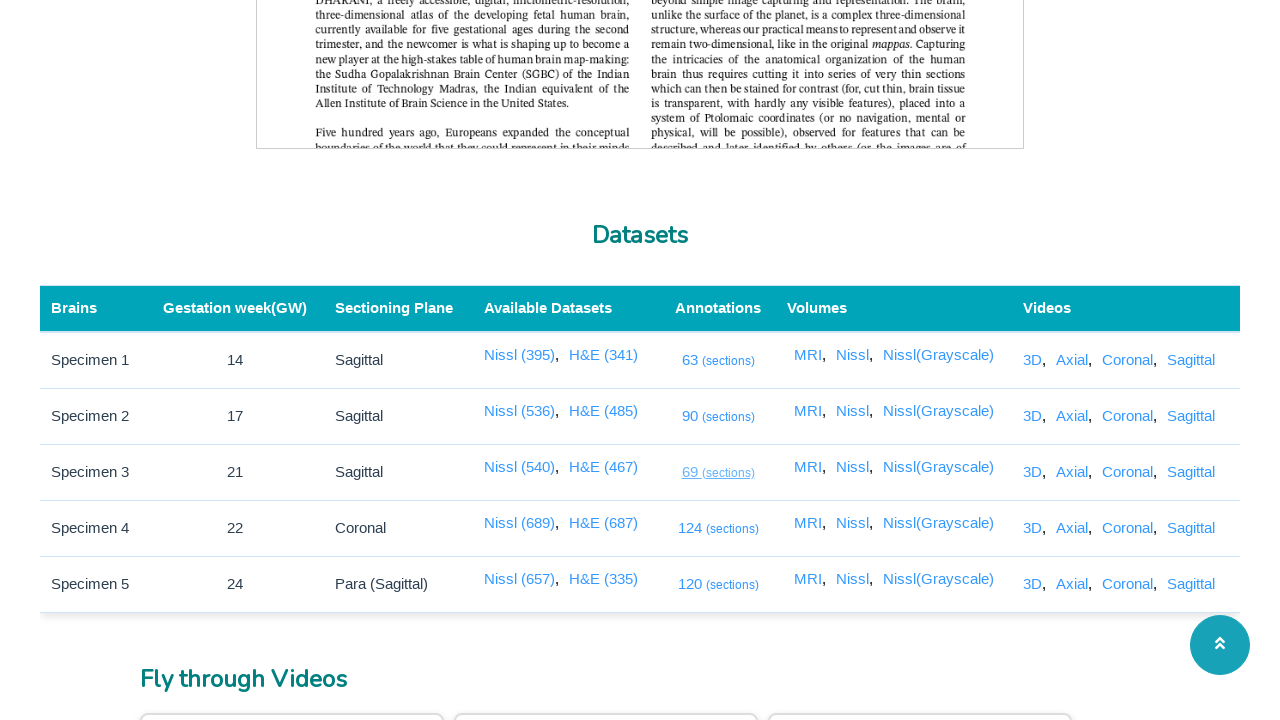

Clicked link: //a[@href='/code/2dviewer/annotation/public?data=3'] at (718, 528) on //a[@href='/code/2dviewer/annotation/public?data=3']
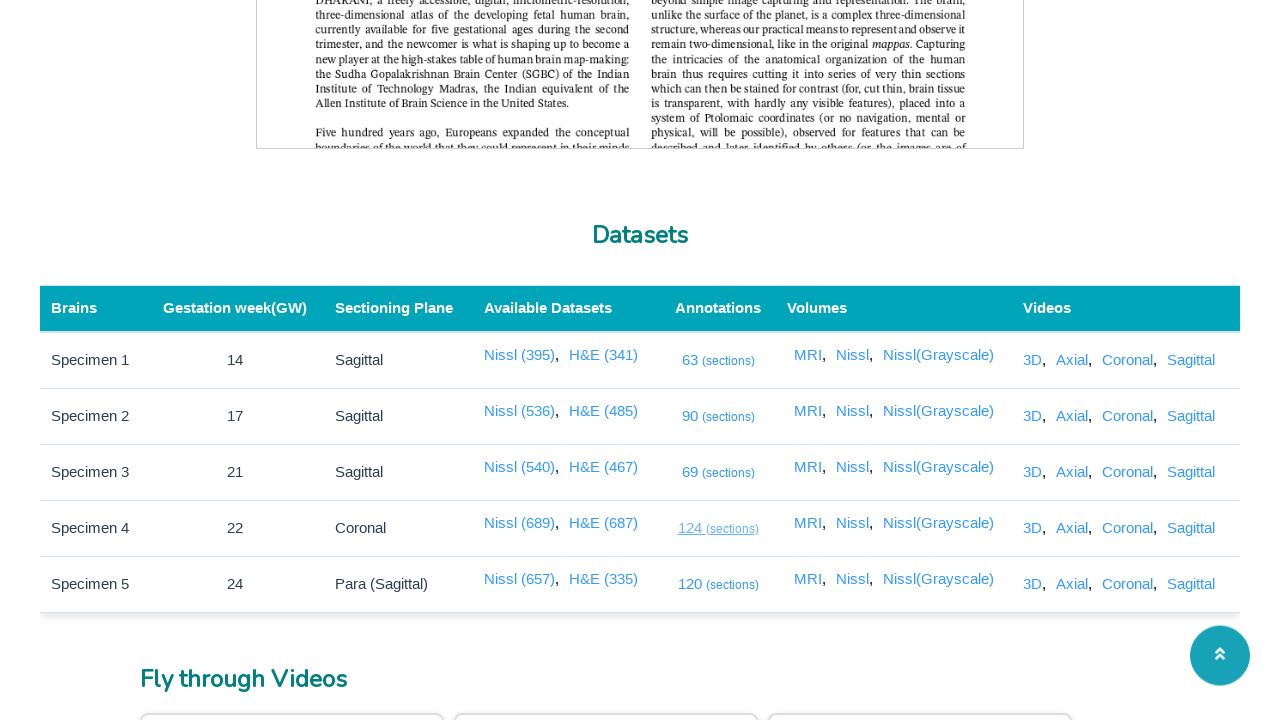

New tab opened successfully
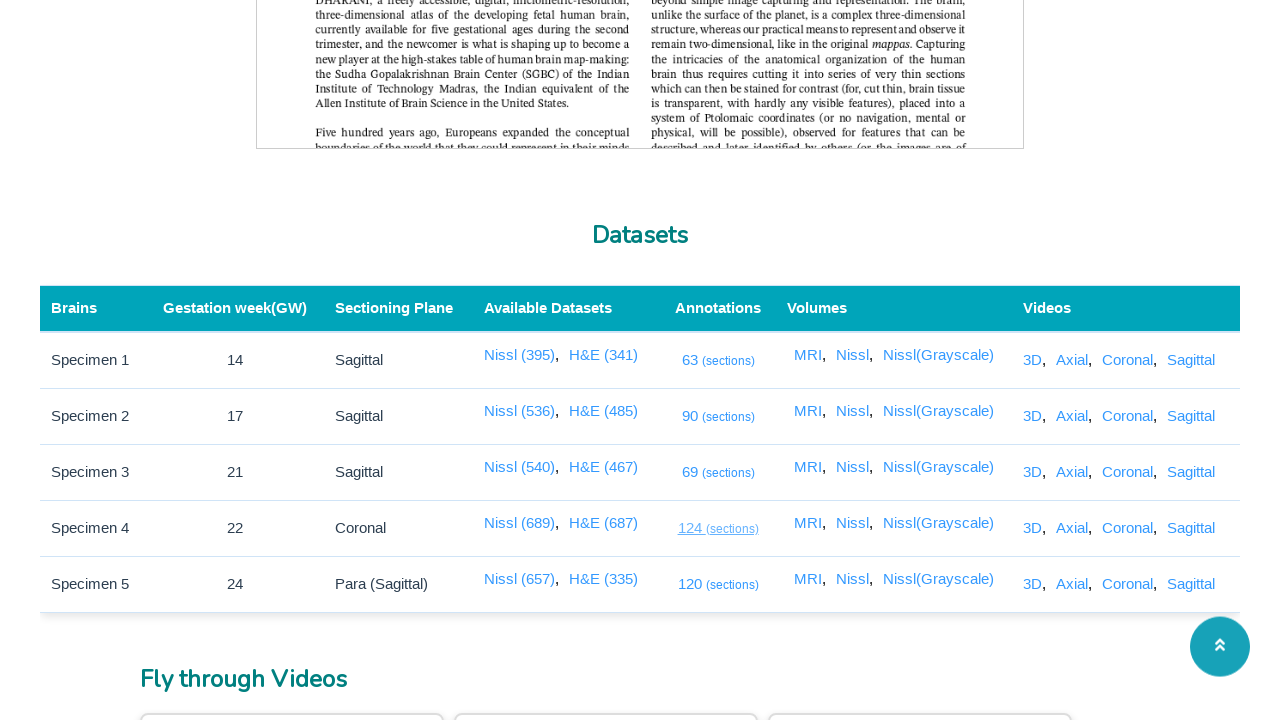

New tab loaded (domcontentloaded)
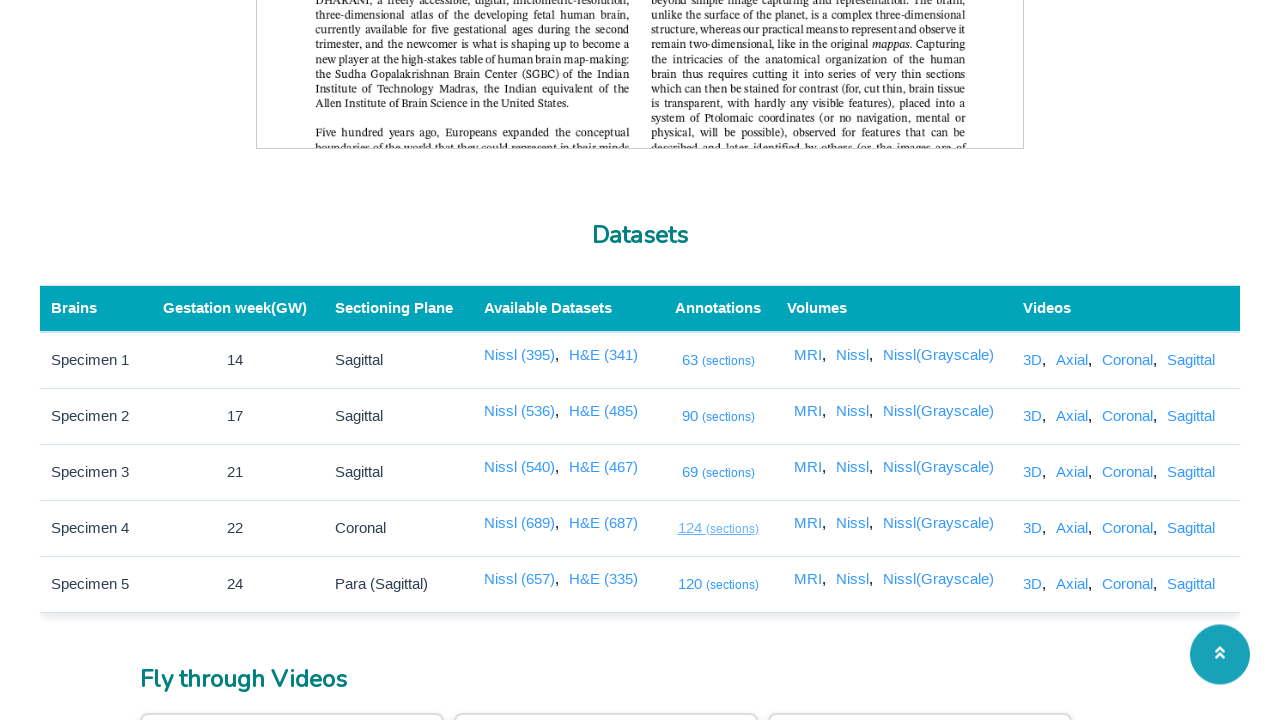

Closed new tab
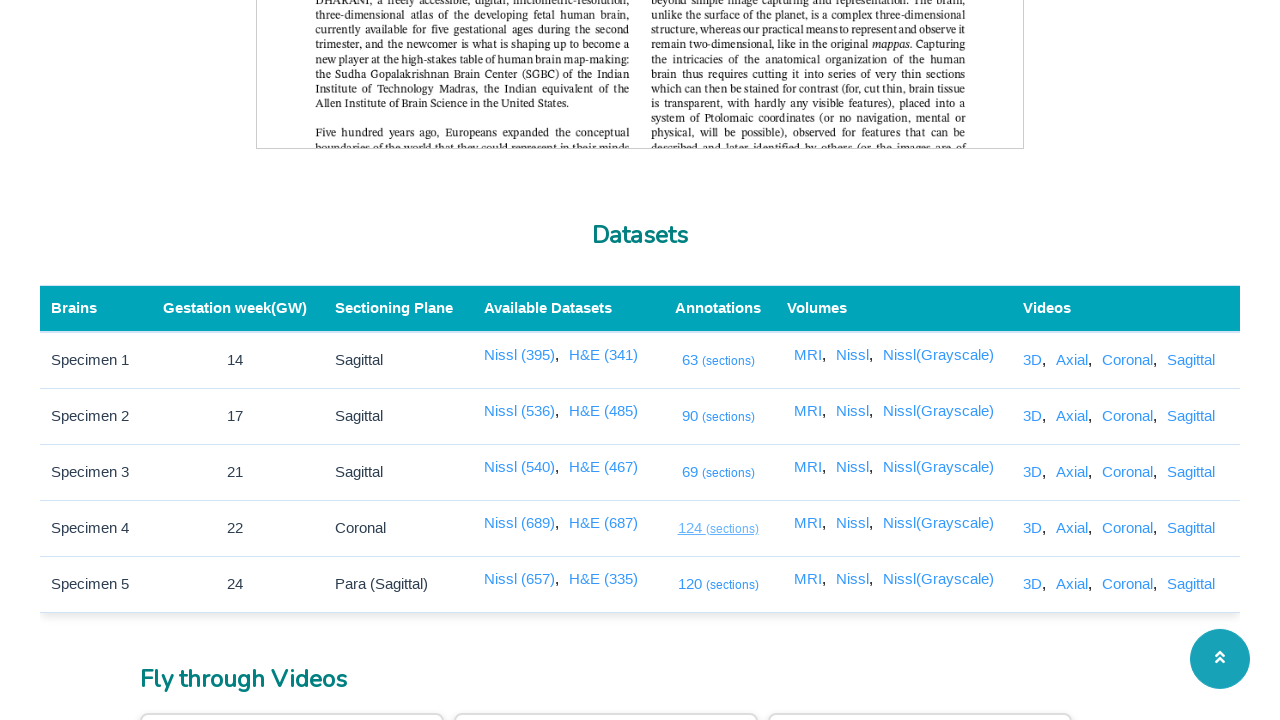

Link found and visible: //a[@href='/code/2dviewer/annotation/public?data=4']
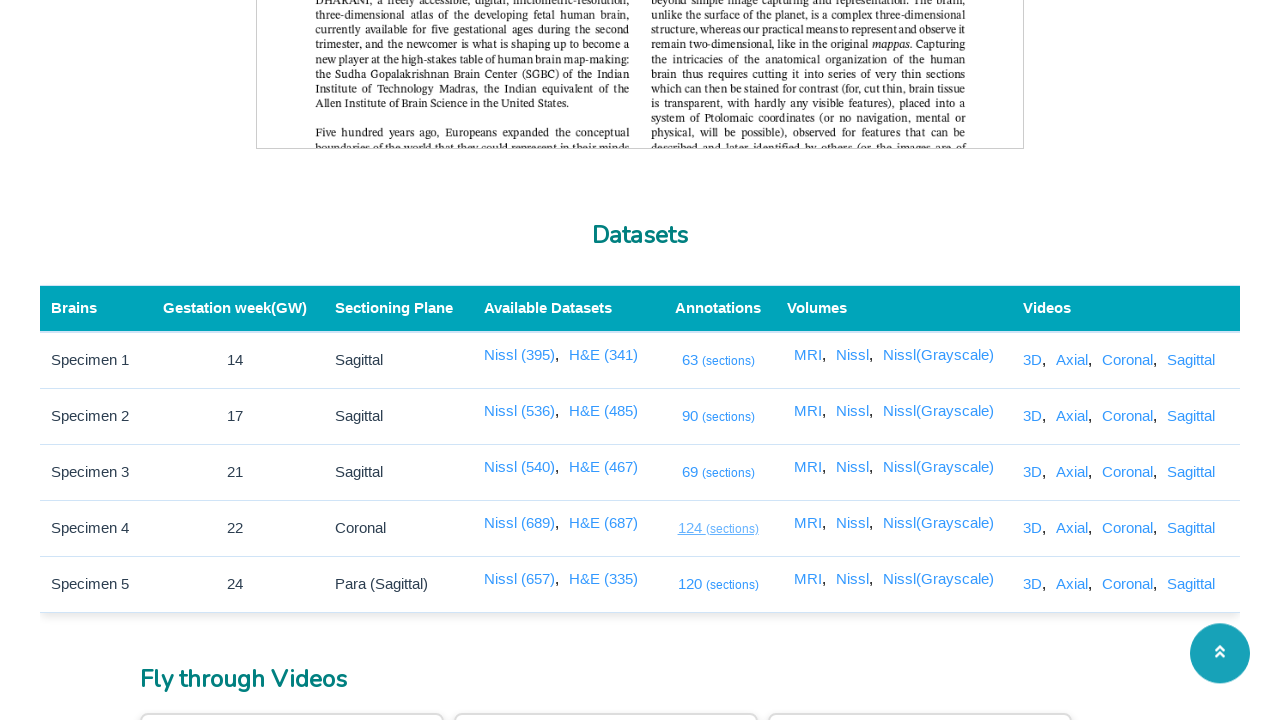

Clicked link: //a[@href='/code/2dviewer/annotation/public?data=4'] at (718, 584) on //a[@href='/code/2dviewer/annotation/public?data=4']
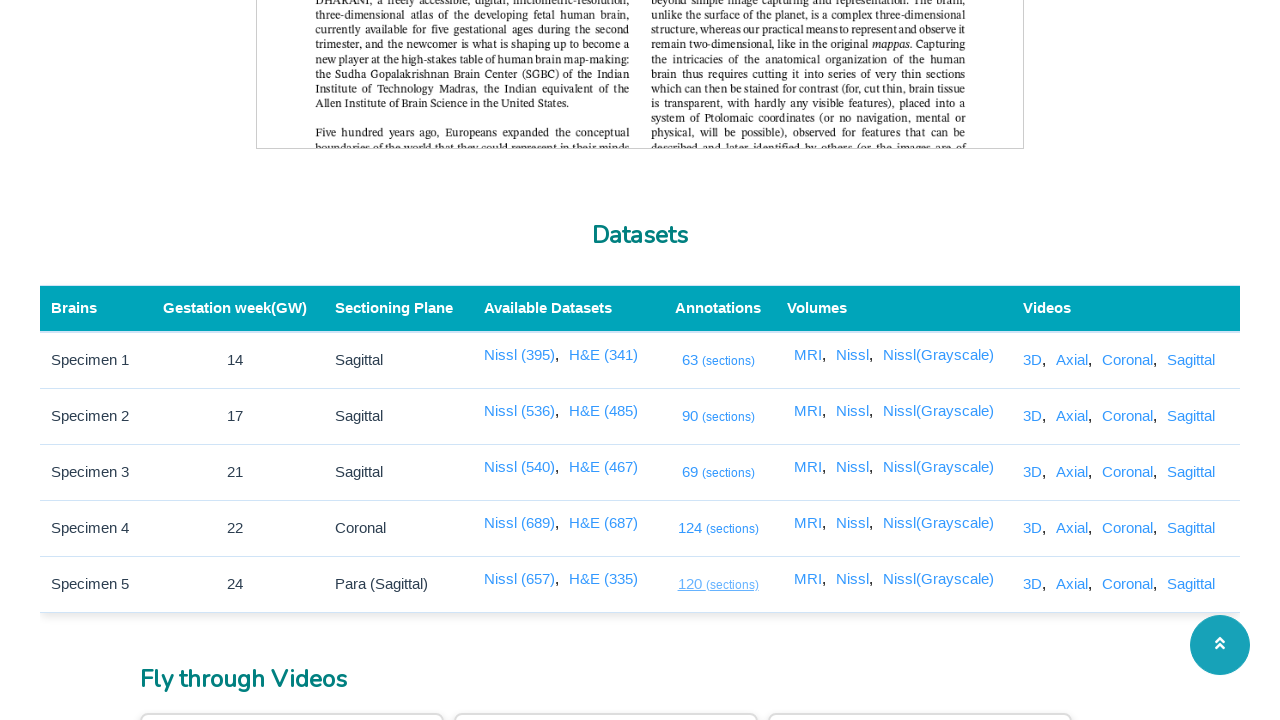

New tab opened successfully
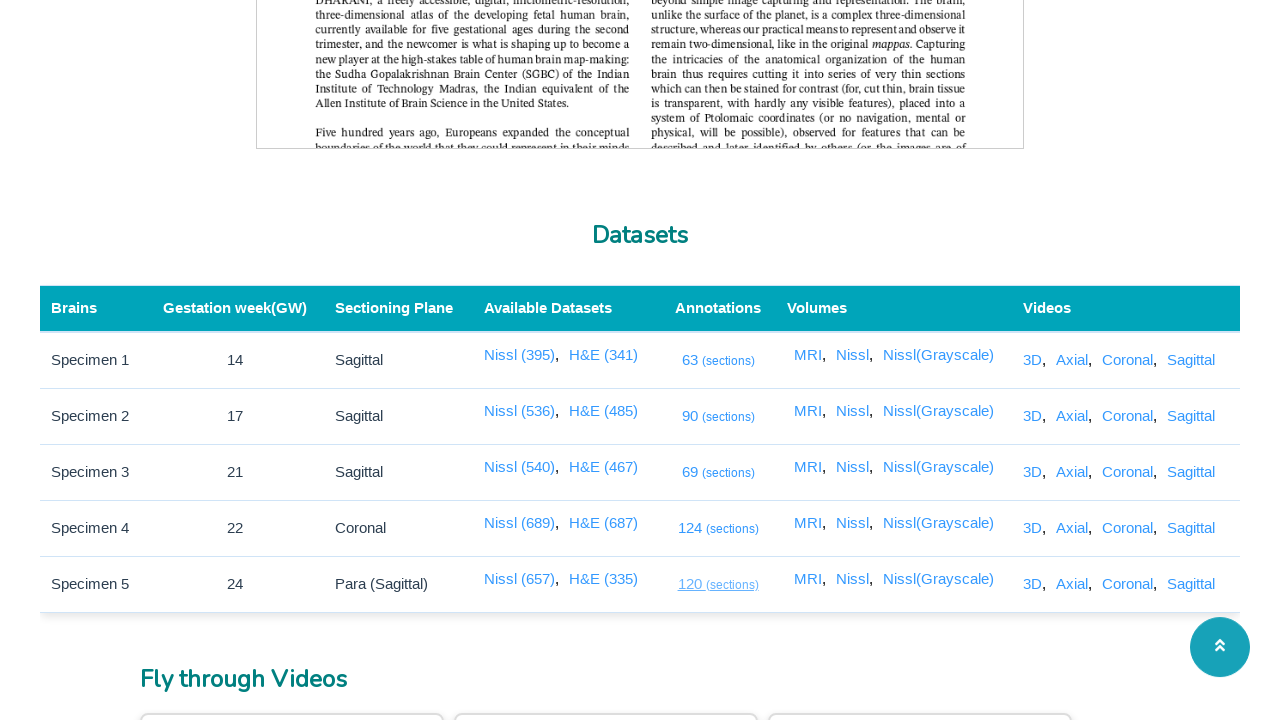

New tab loaded (domcontentloaded)
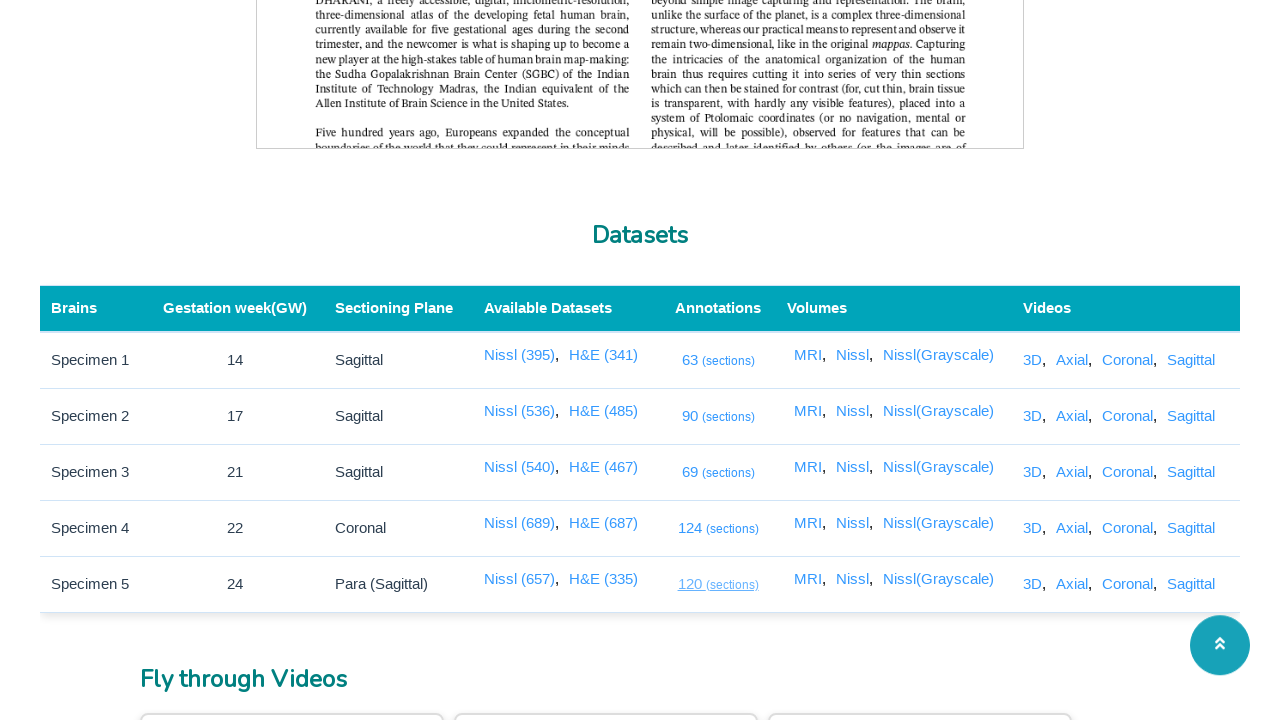

Closed new tab
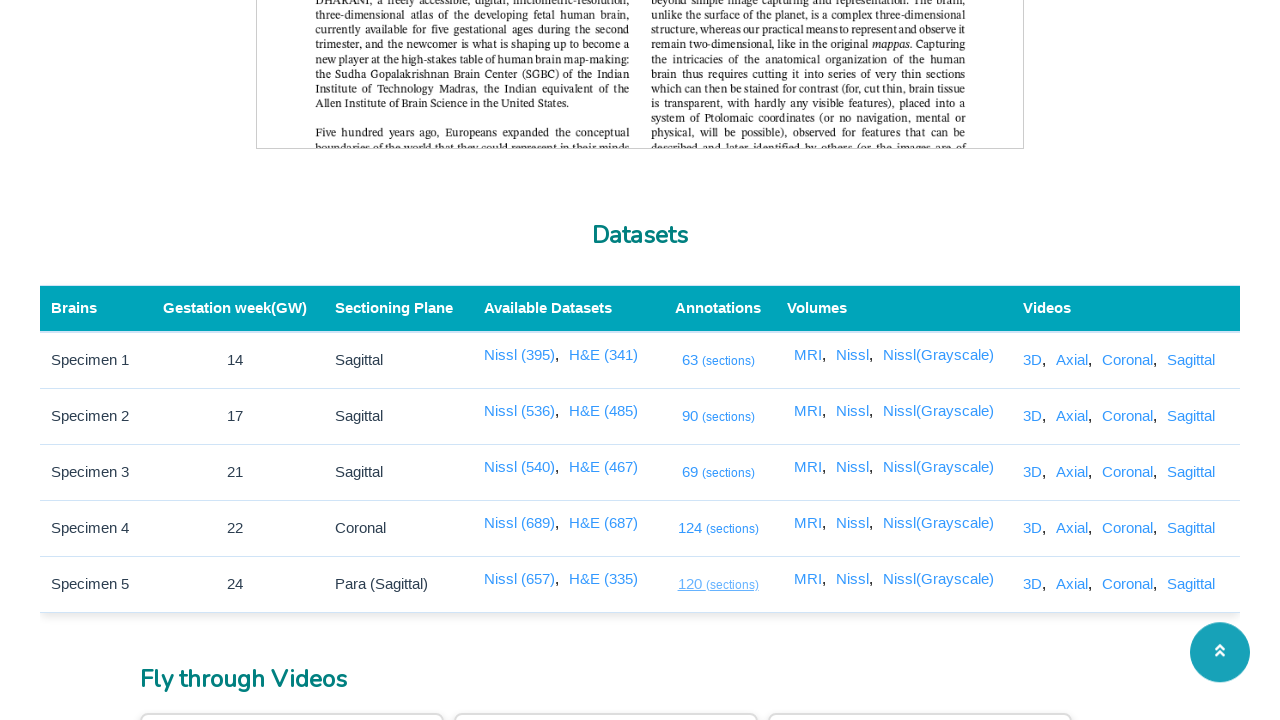

Link found and visible: //a[@href='/3dviewer/index.html?data=0&view=mri']
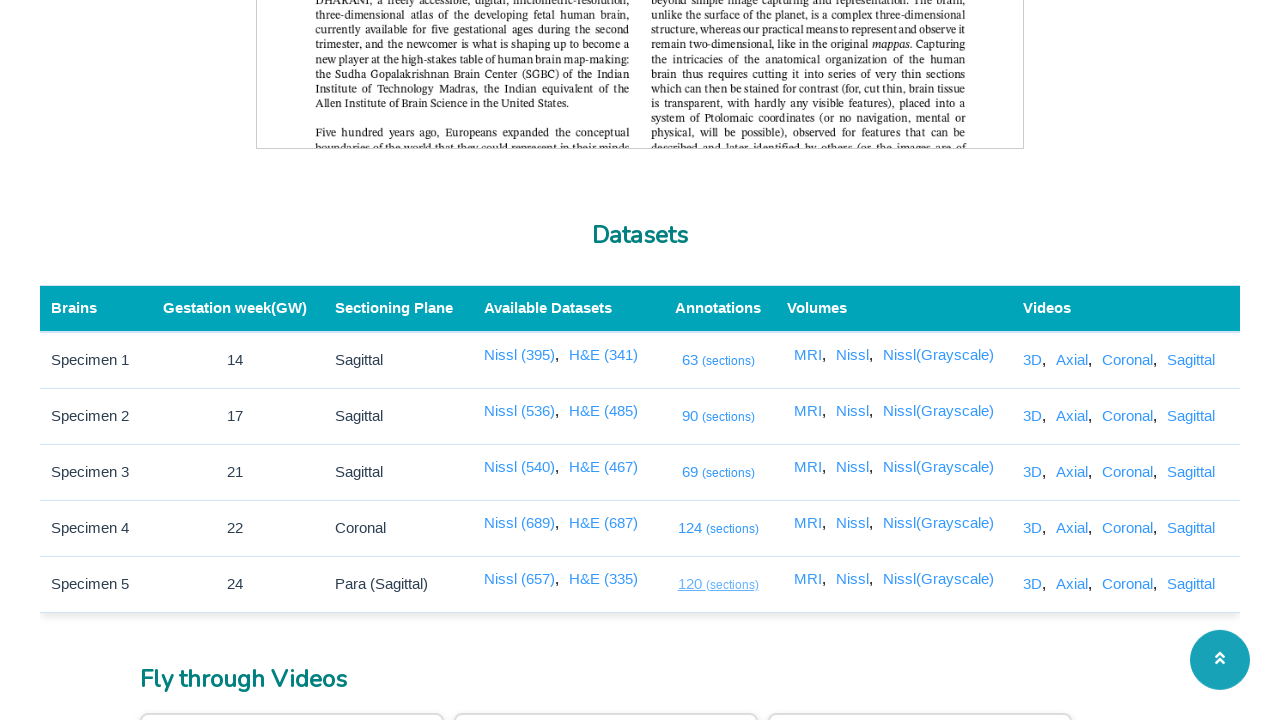

Clicked link: //a[@href='/3dviewer/index.html?data=0&view=mri'] at (810, 355) on //a[@href='/3dviewer/index.html?data=0&view=mri']
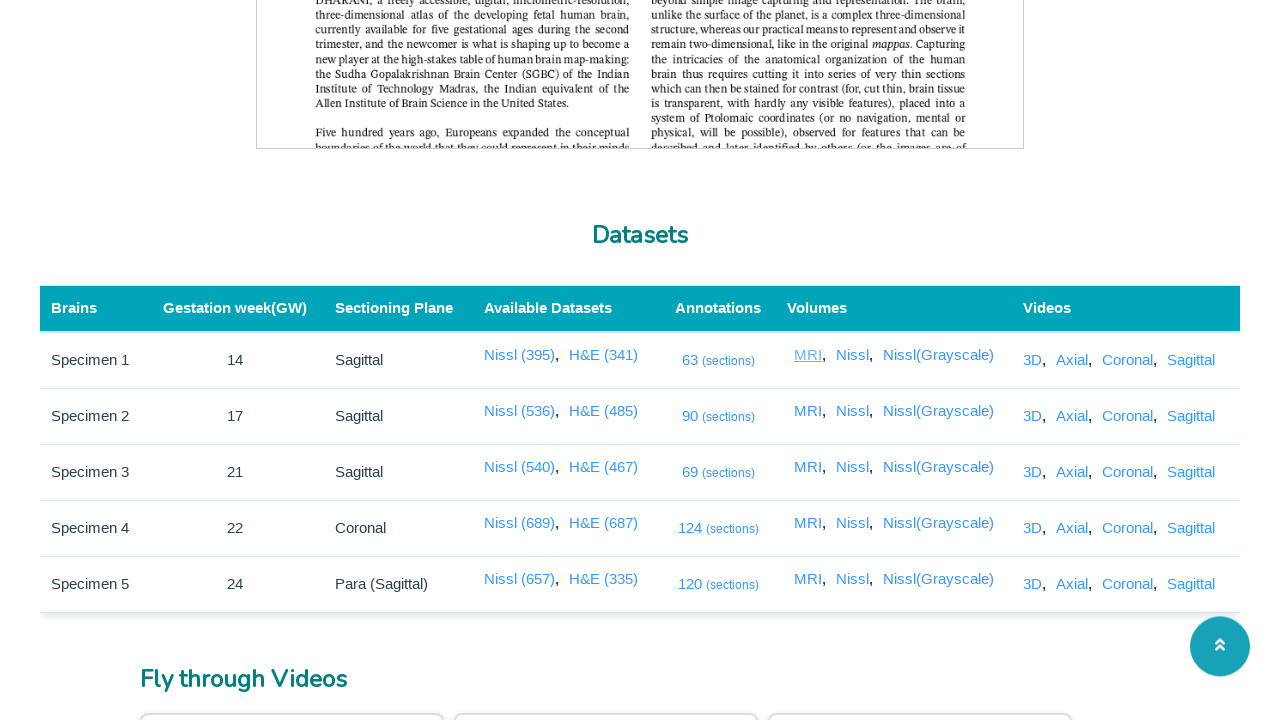

New tab opened successfully
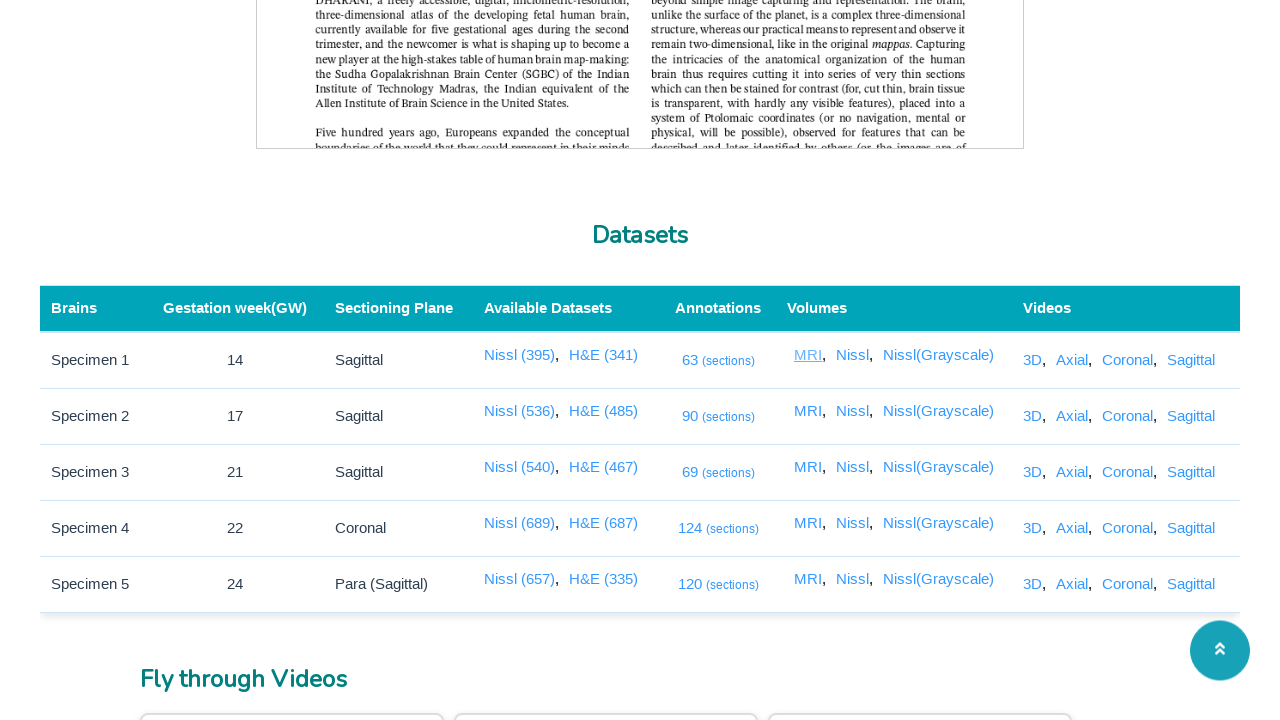

New tab loaded (domcontentloaded)
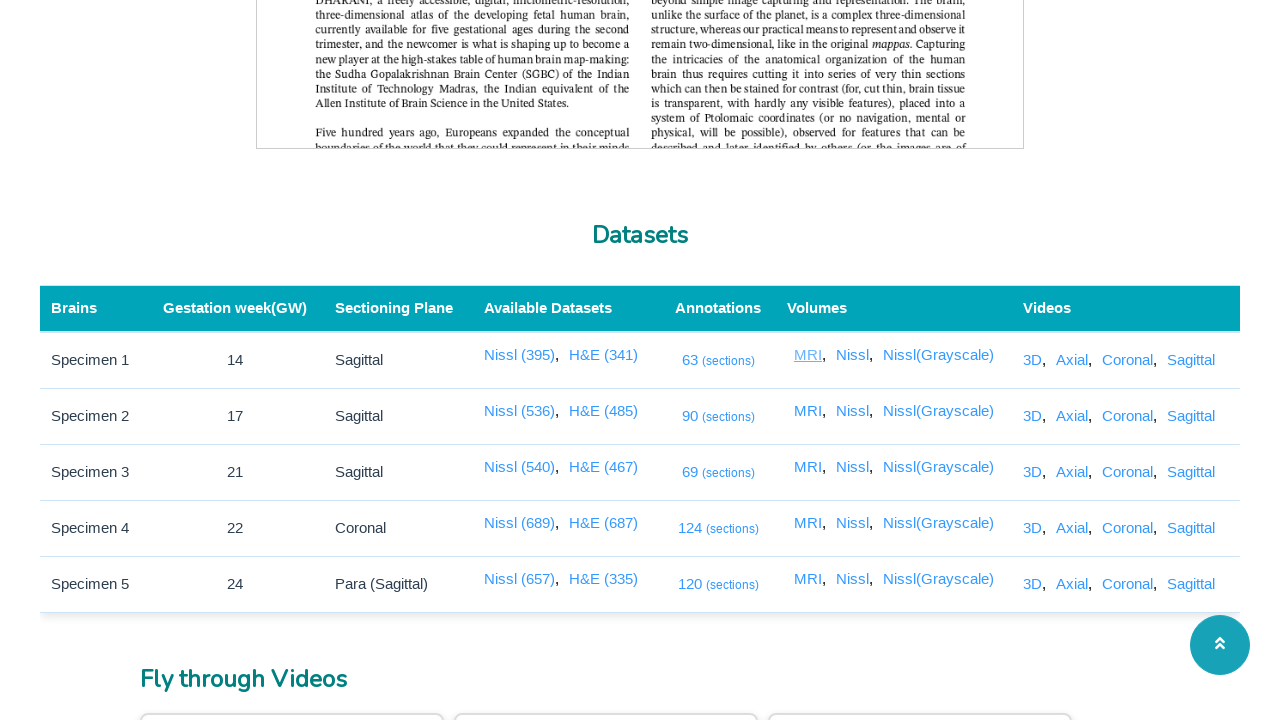

Closed new tab
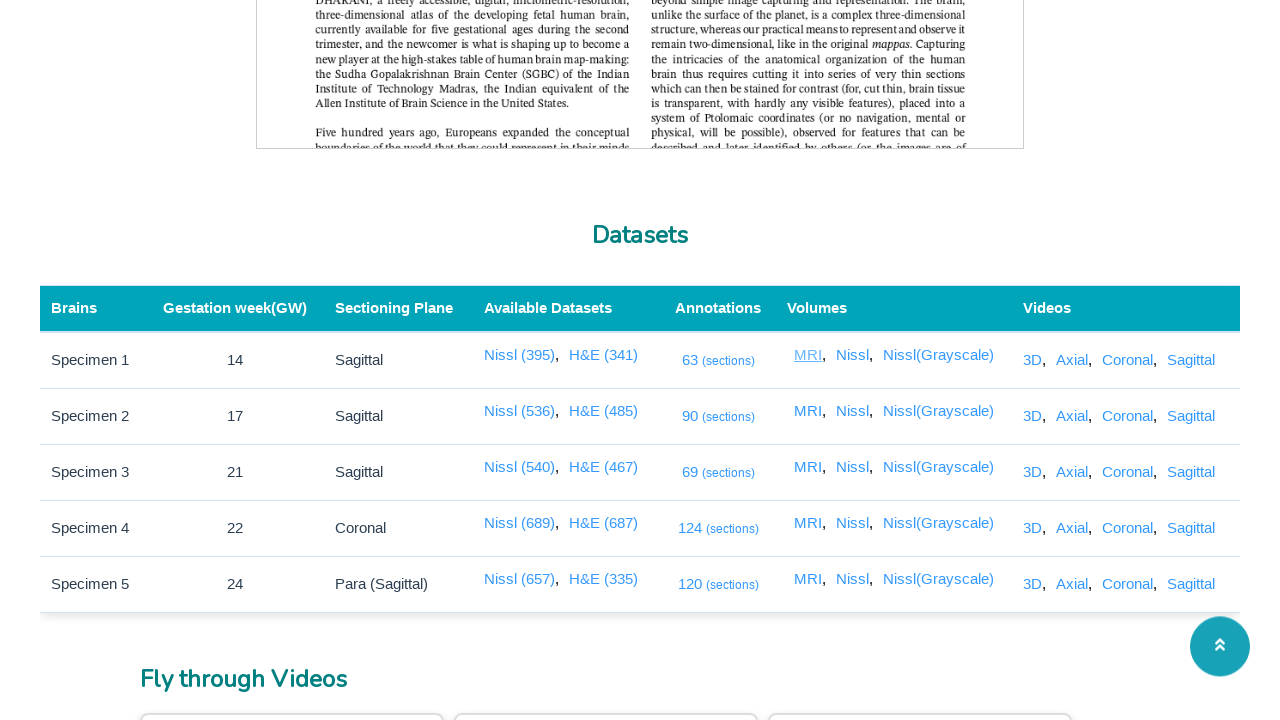

Link found and visible: //a[@href='/3dviewer/index.html?data=1&view=mri']
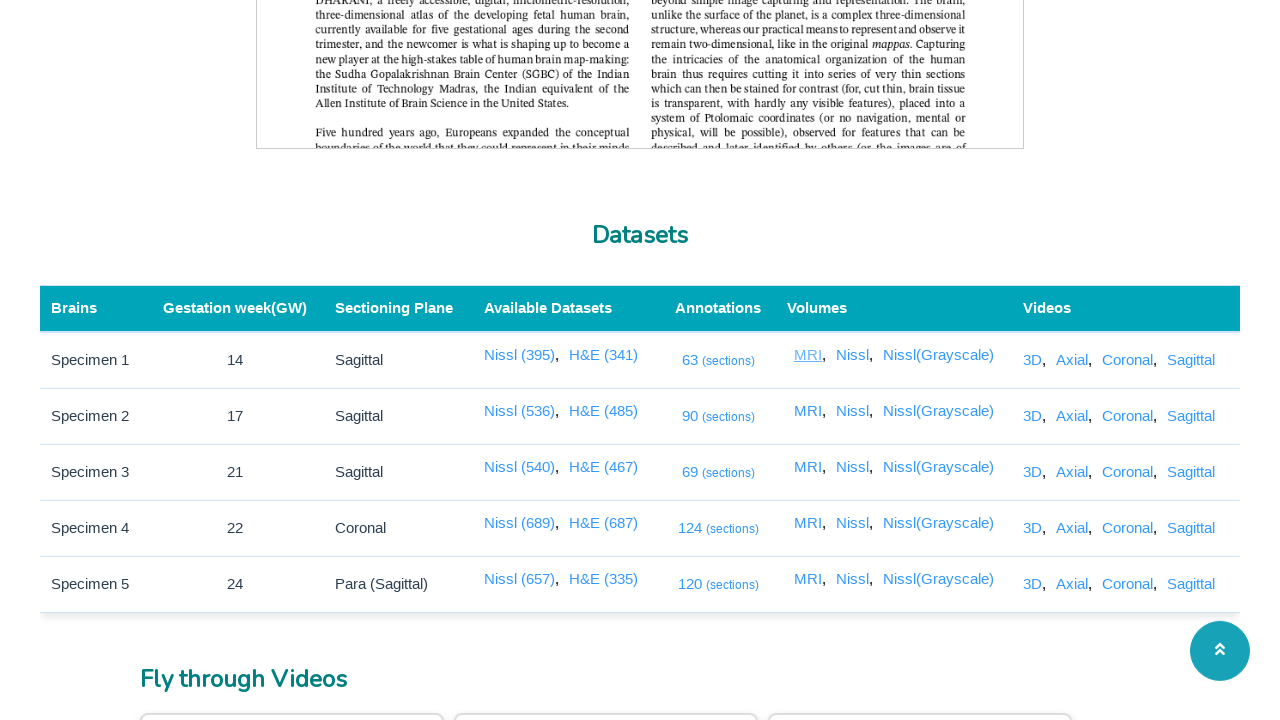

Clicked link: //a[@href='/3dviewer/index.html?data=1&view=mri'] at (810, 411) on //a[@href='/3dviewer/index.html?data=1&view=mri']
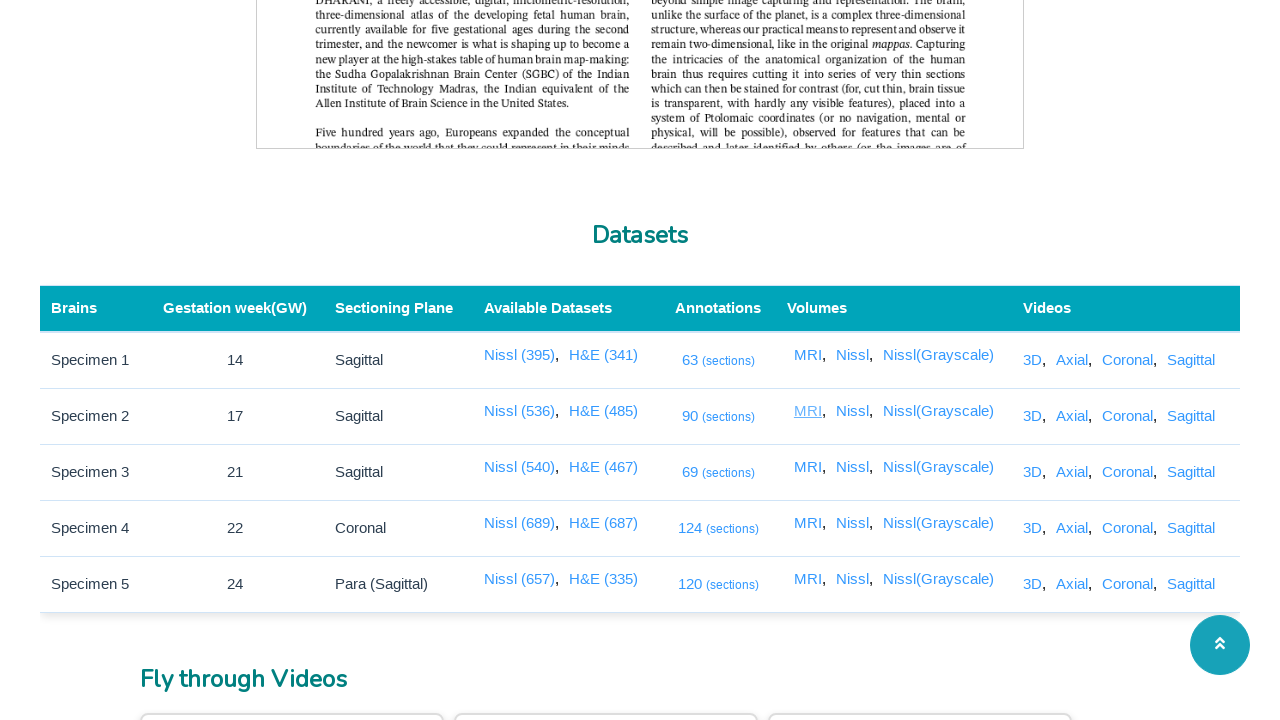

New tab opened successfully
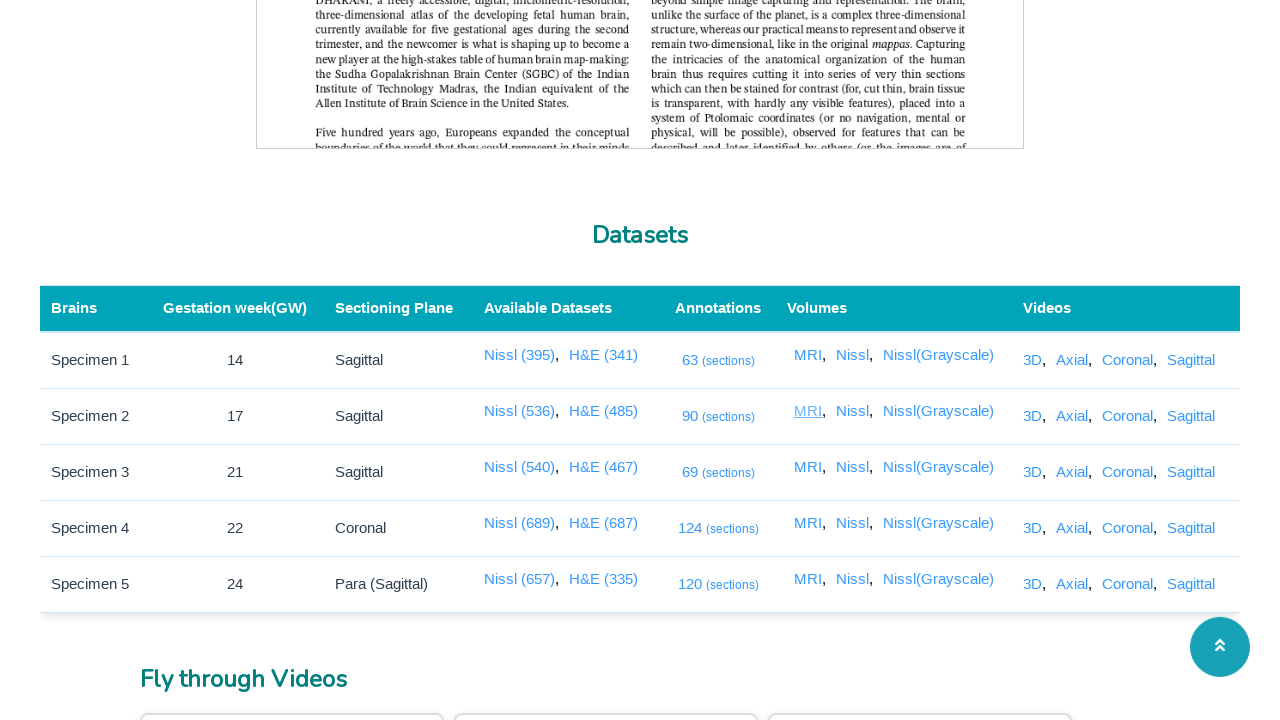

New tab loaded (domcontentloaded)
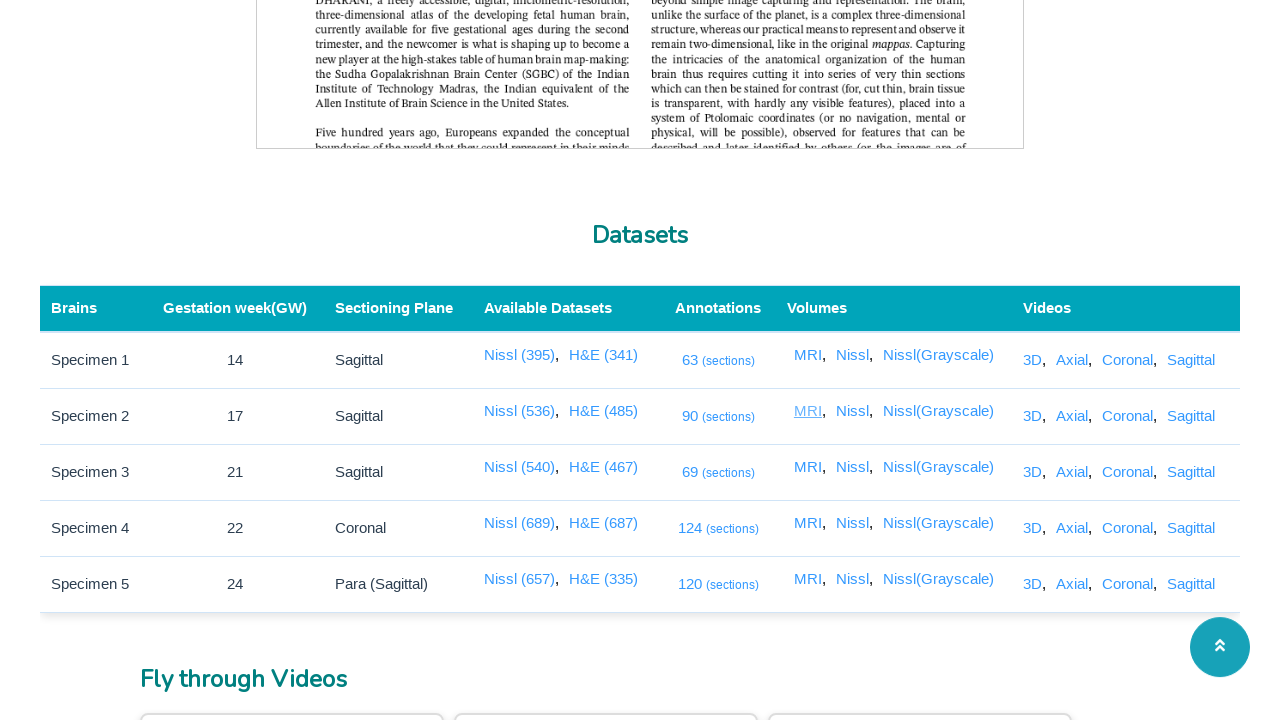

Closed new tab
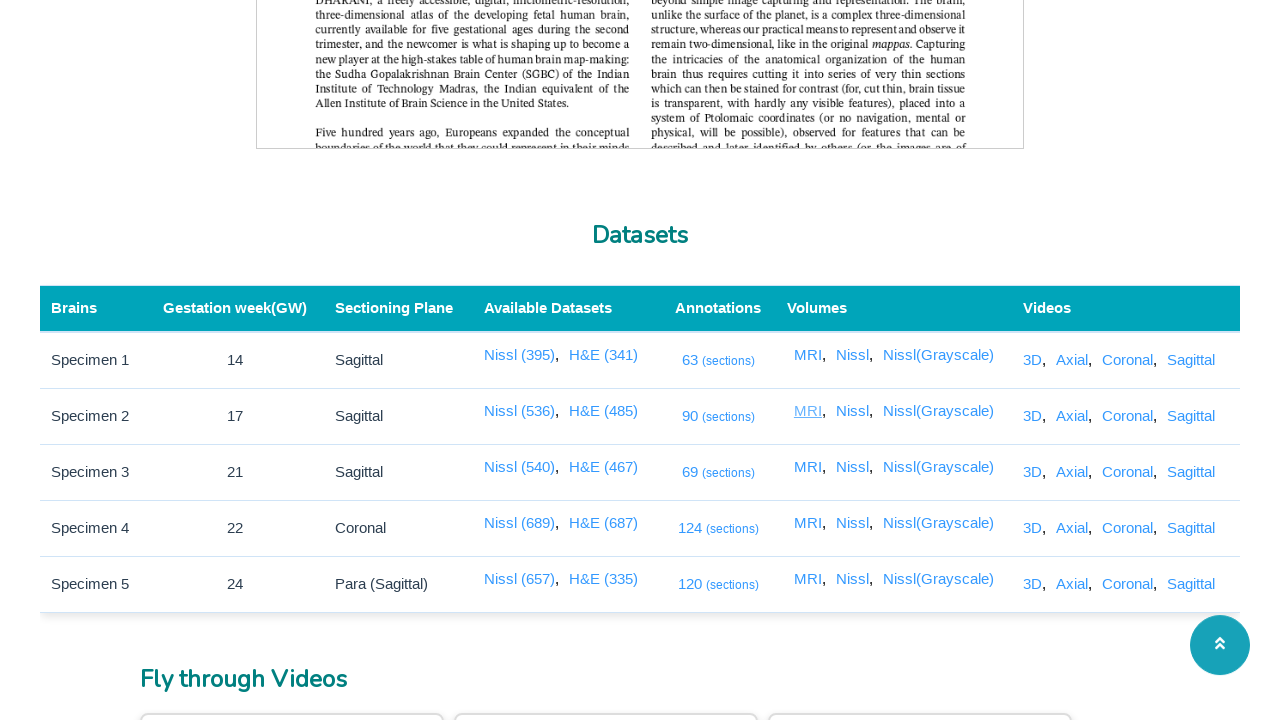

Link found and visible: //a[@href='/3dviewer/index.html?data=2&view=mri']
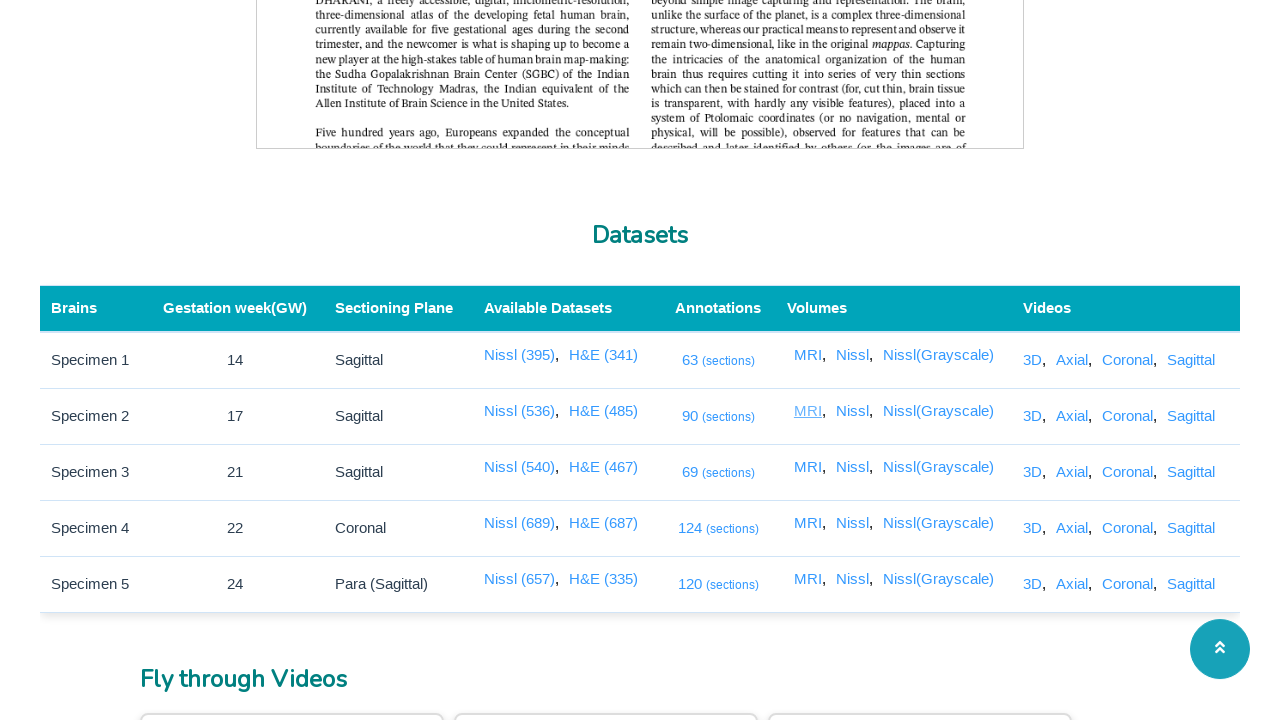

Clicked link: //a[@href='/3dviewer/index.html?data=2&view=mri'] at (810, 467) on //a[@href='/3dviewer/index.html?data=2&view=mri']
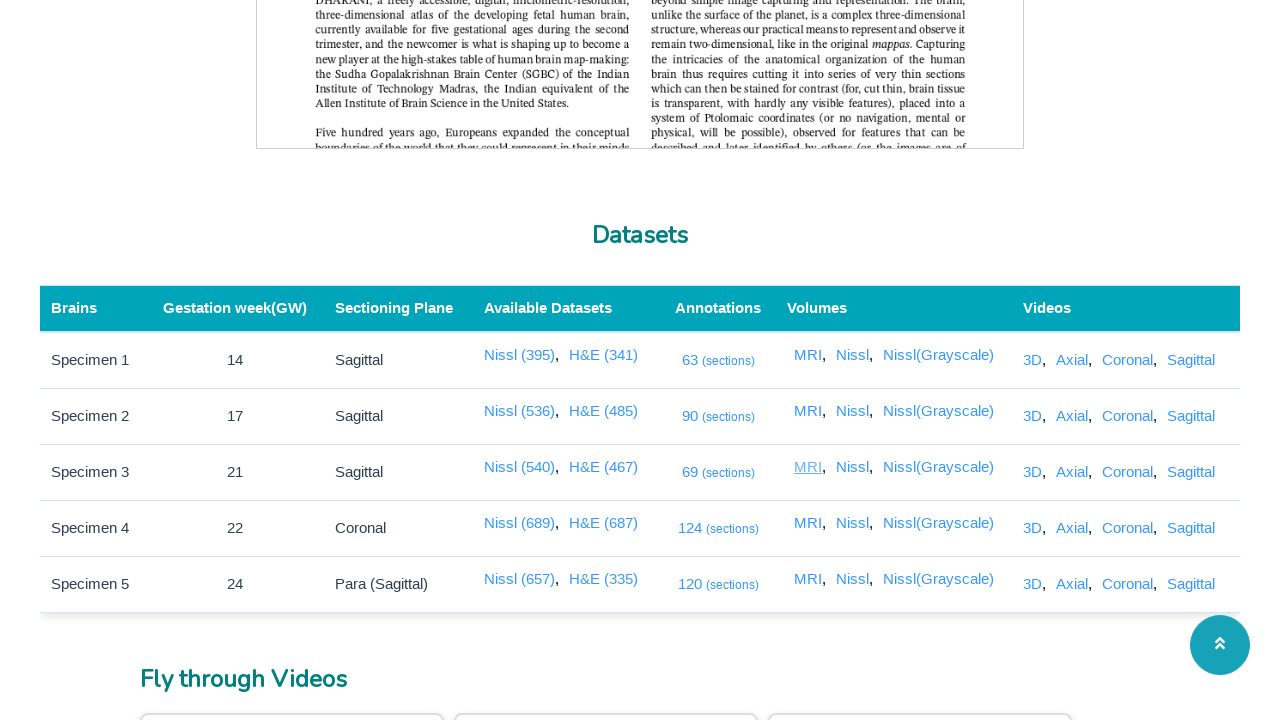

New tab opened successfully
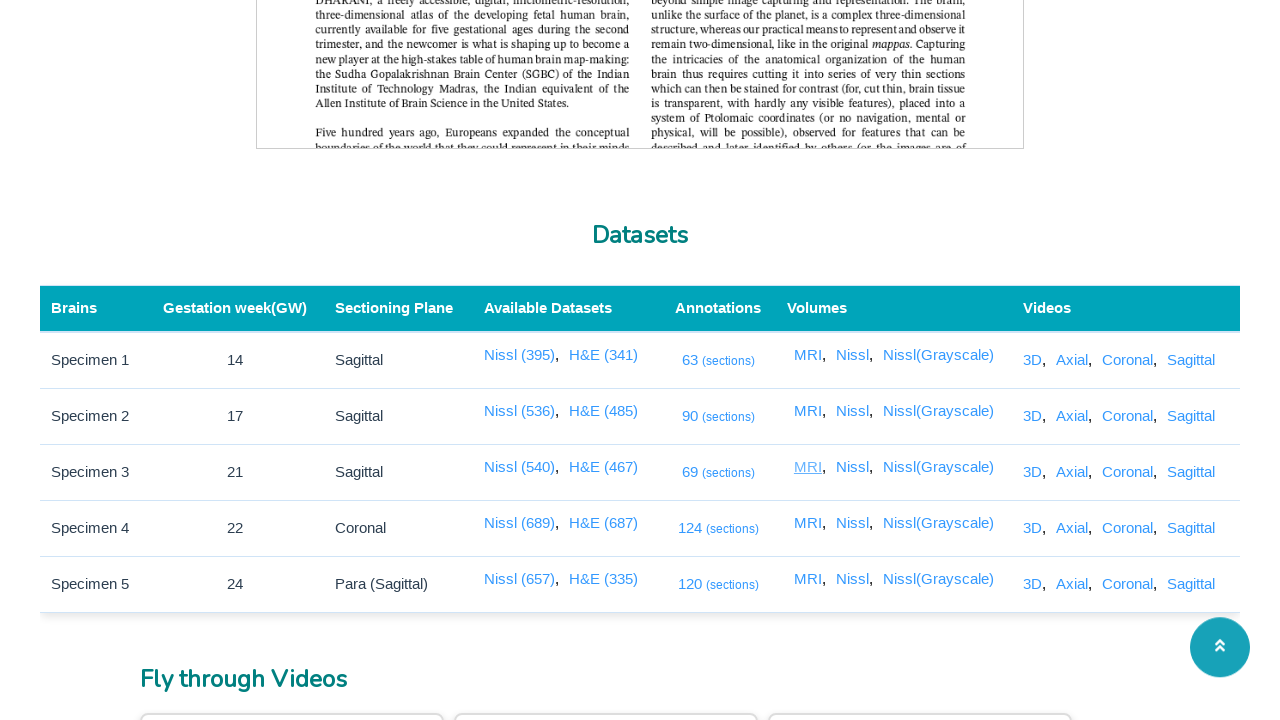

New tab loaded (domcontentloaded)
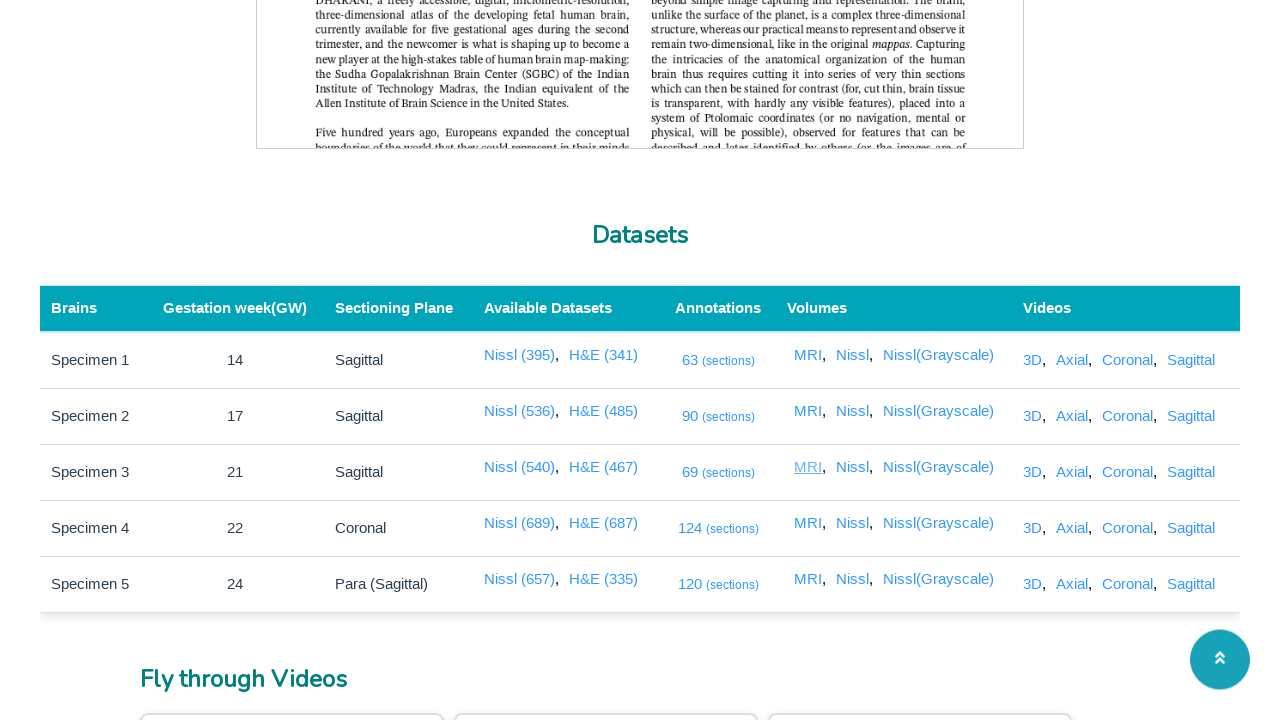

Closed new tab
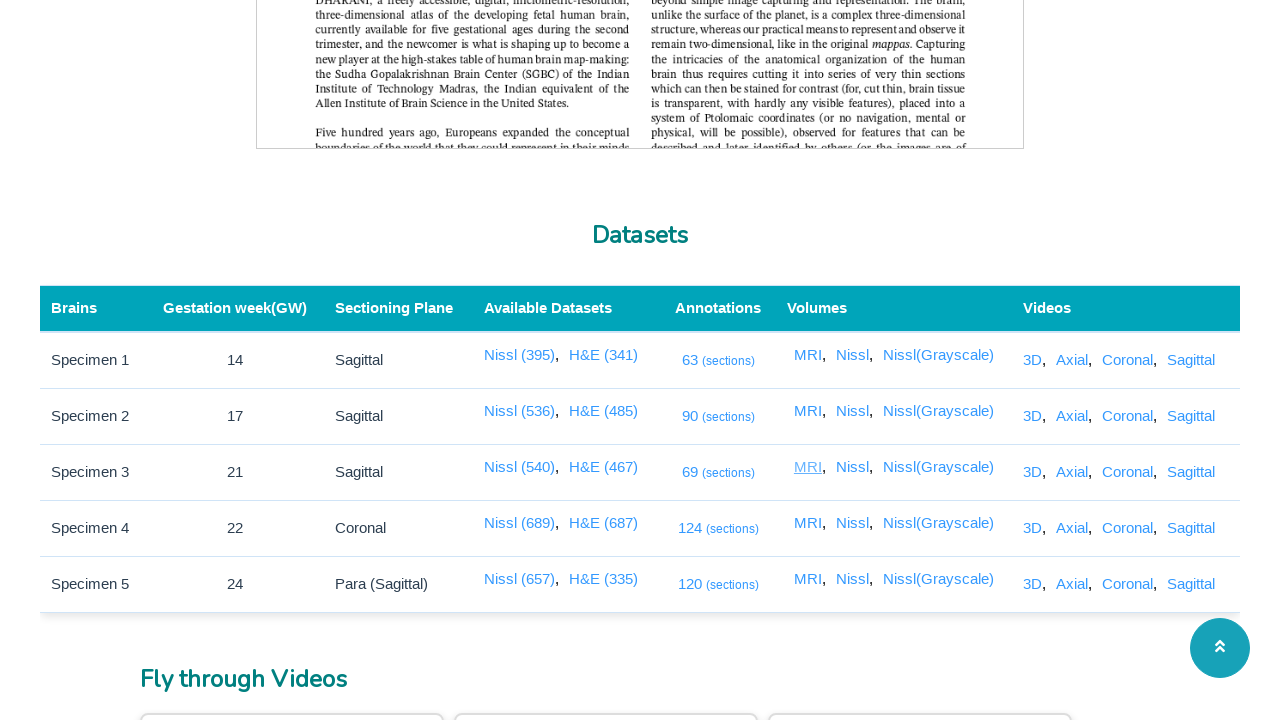

Link found and visible: //a[@href='/3dviewer/index.html?data=3&view=mri']
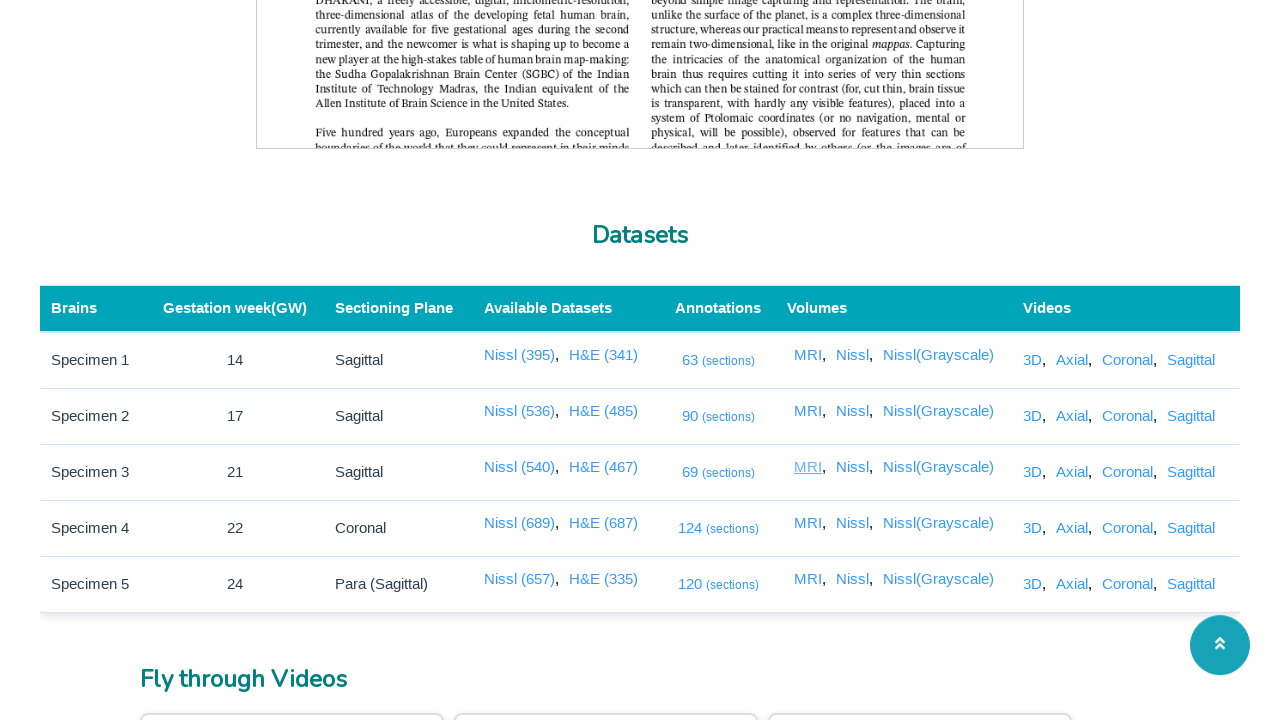

Clicked link: //a[@href='/3dviewer/index.html?data=3&view=mri'] at (810, 523) on //a[@href='/3dviewer/index.html?data=3&view=mri']
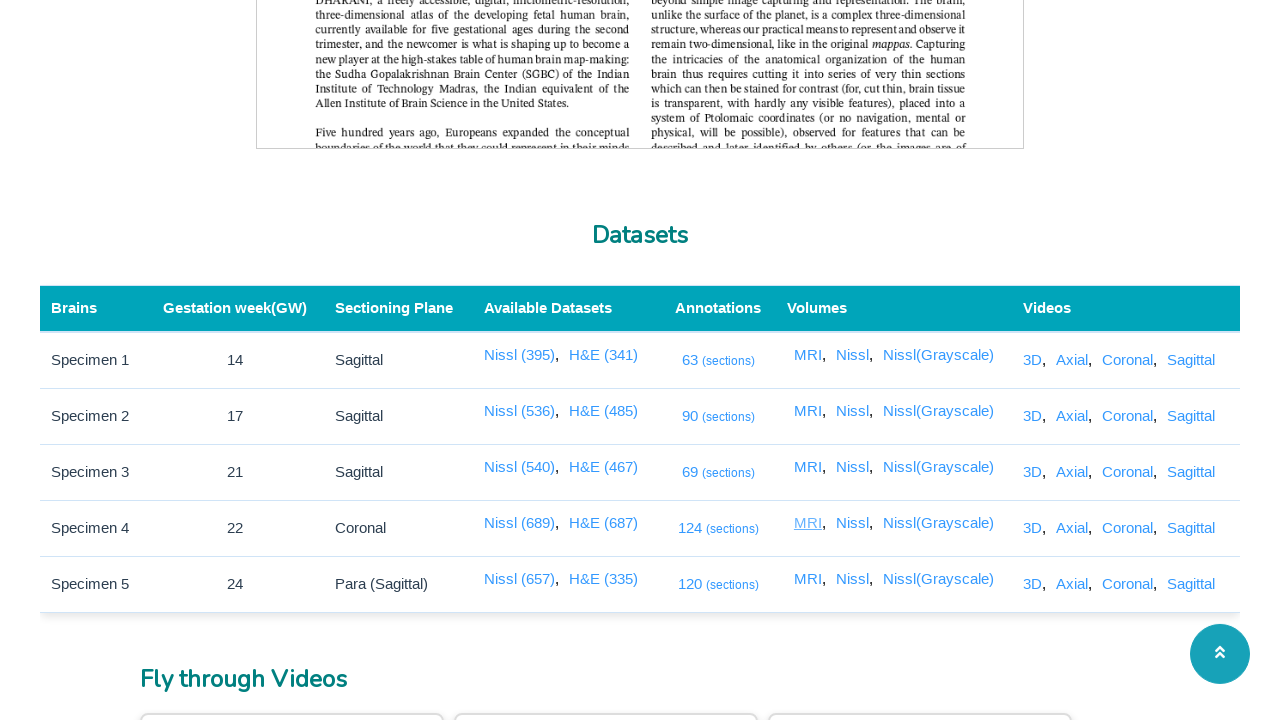

New tab opened successfully
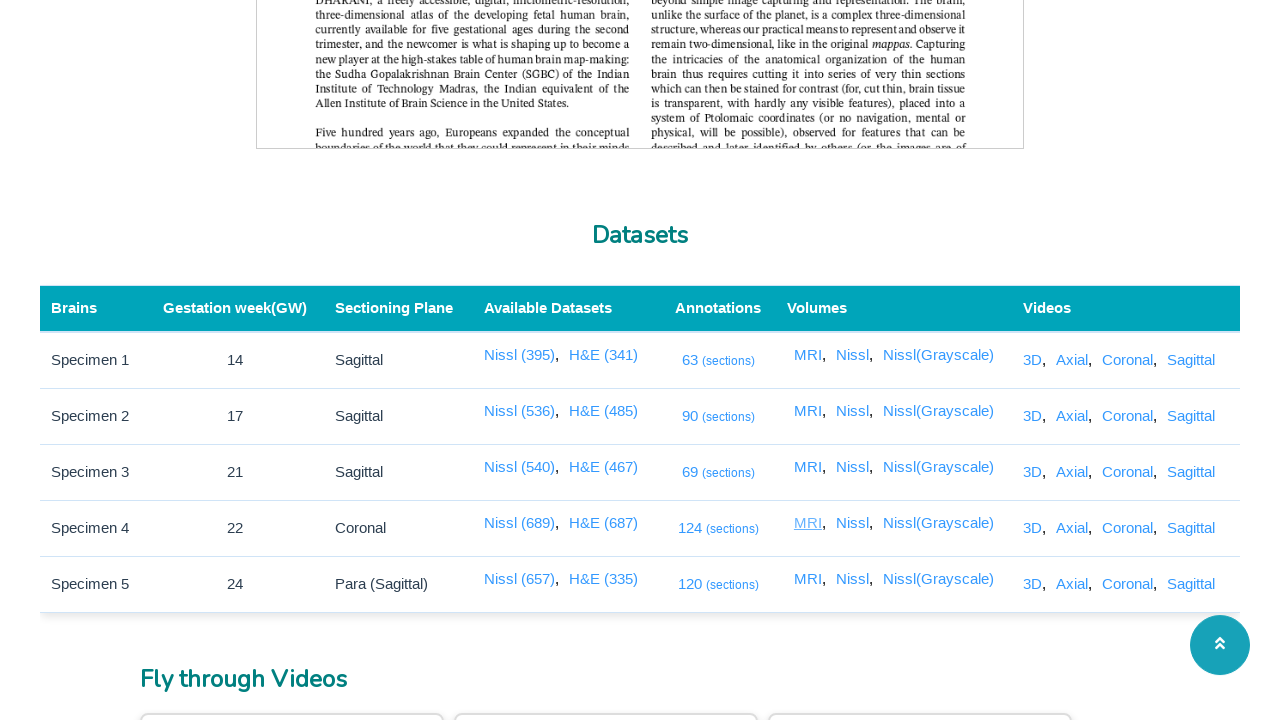

New tab loaded (domcontentloaded)
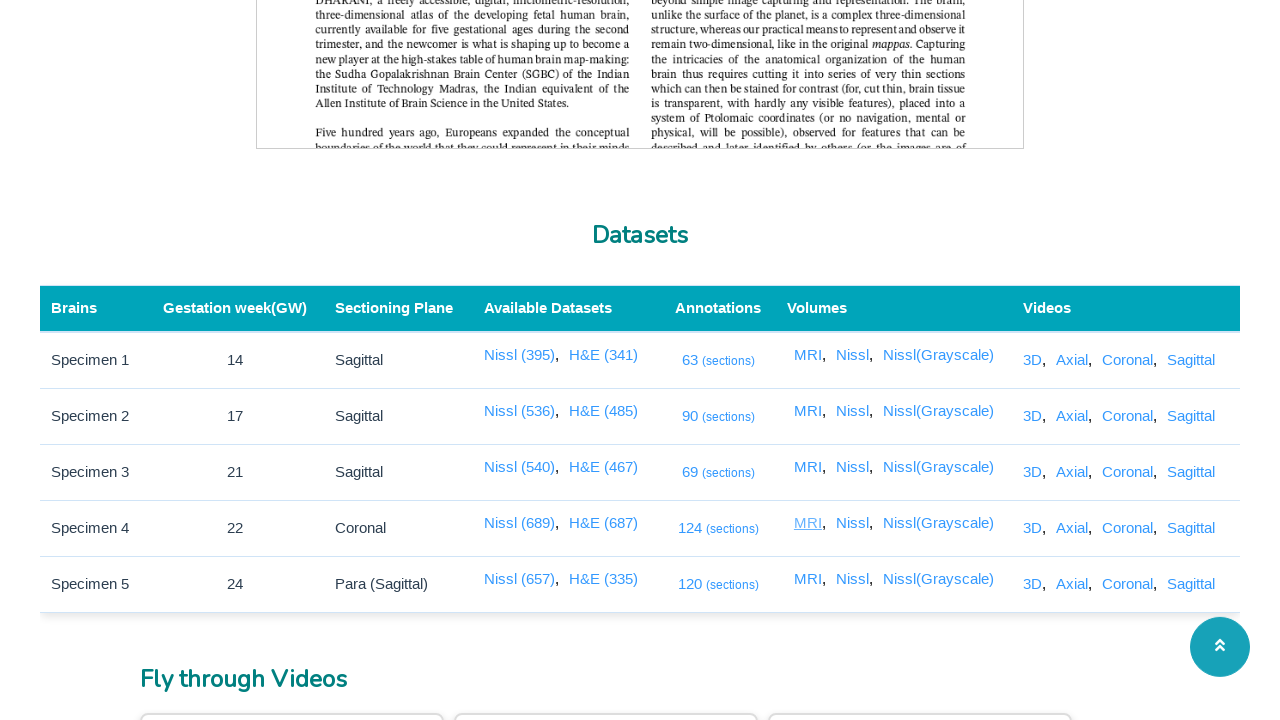

Closed new tab
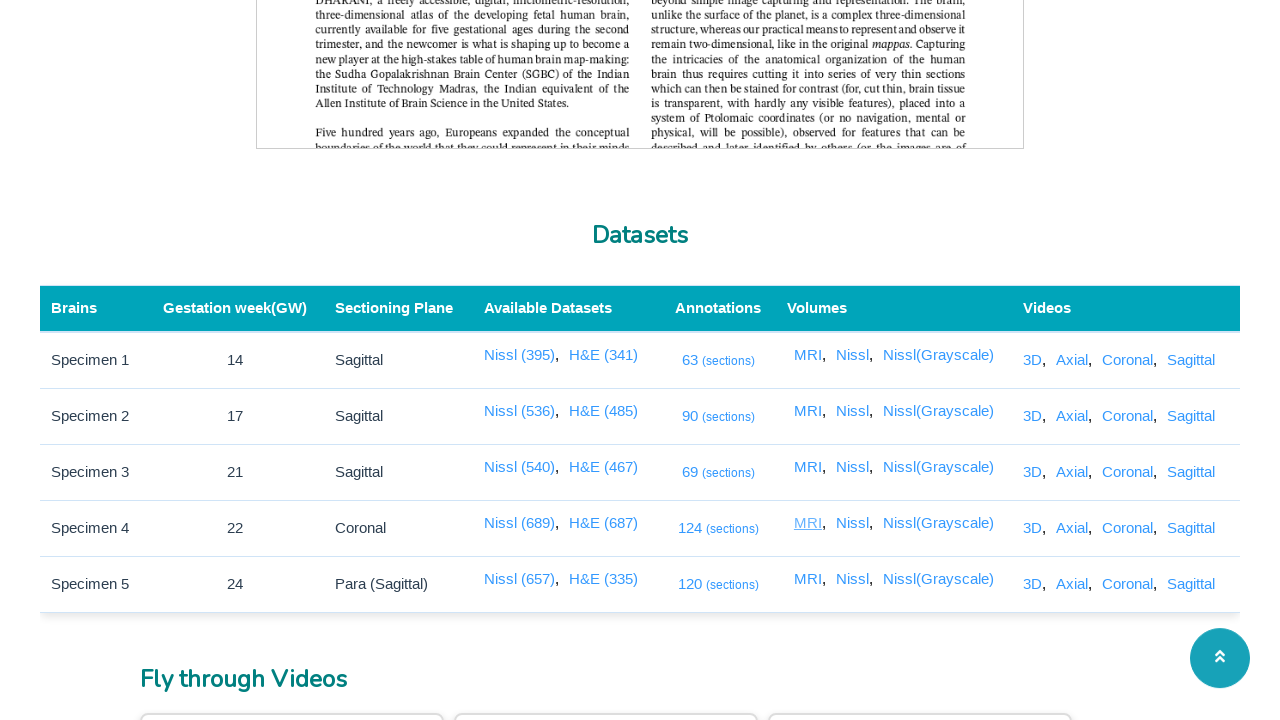

Link found and visible: //a[@href='/3dviewer/index.html?data=4&view=mri']
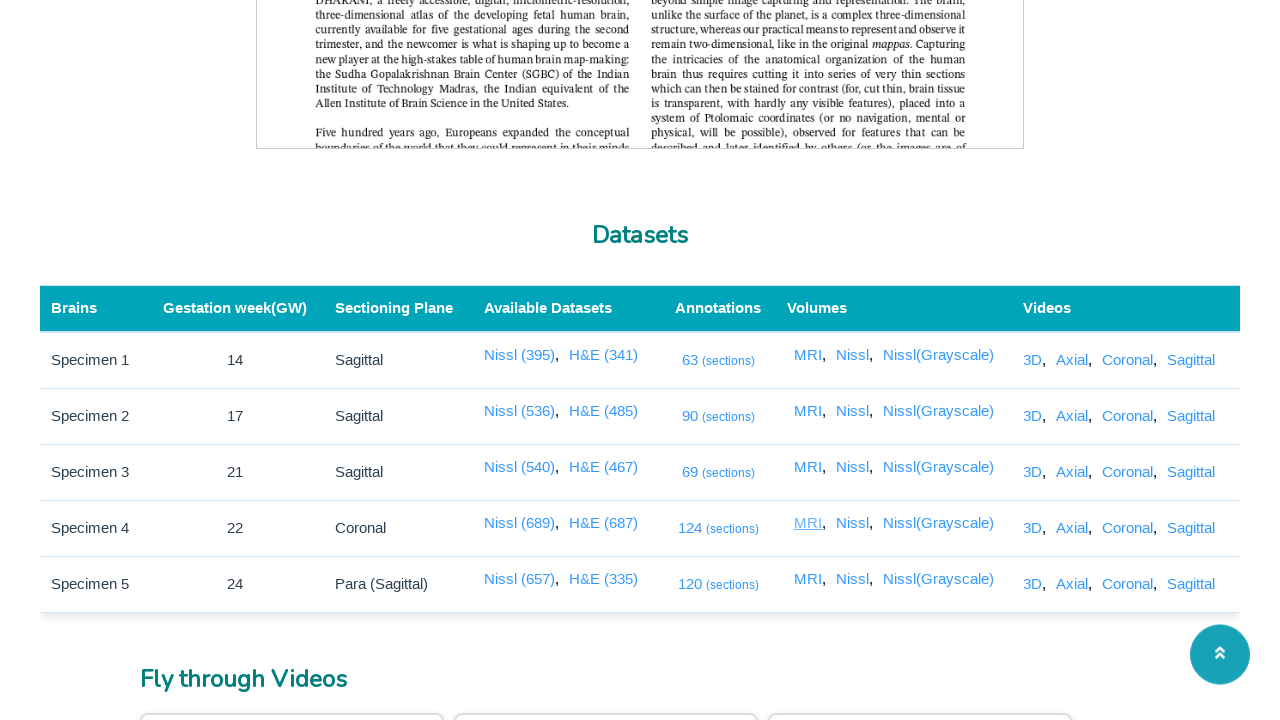

Clicked link: //a[@href='/3dviewer/index.html?data=4&view=mri'] at (810, 579) on //a[@href='/3dviewer/index.html?data=4&view=mri']
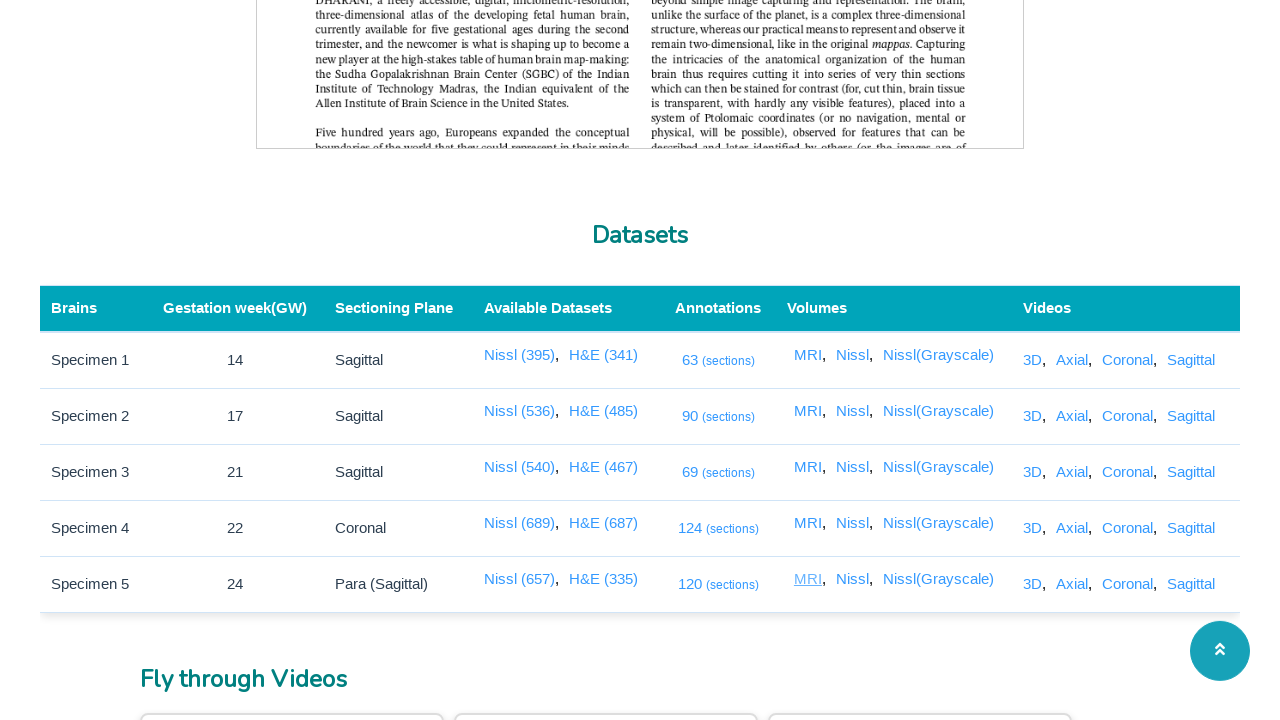

New tab opened successfully
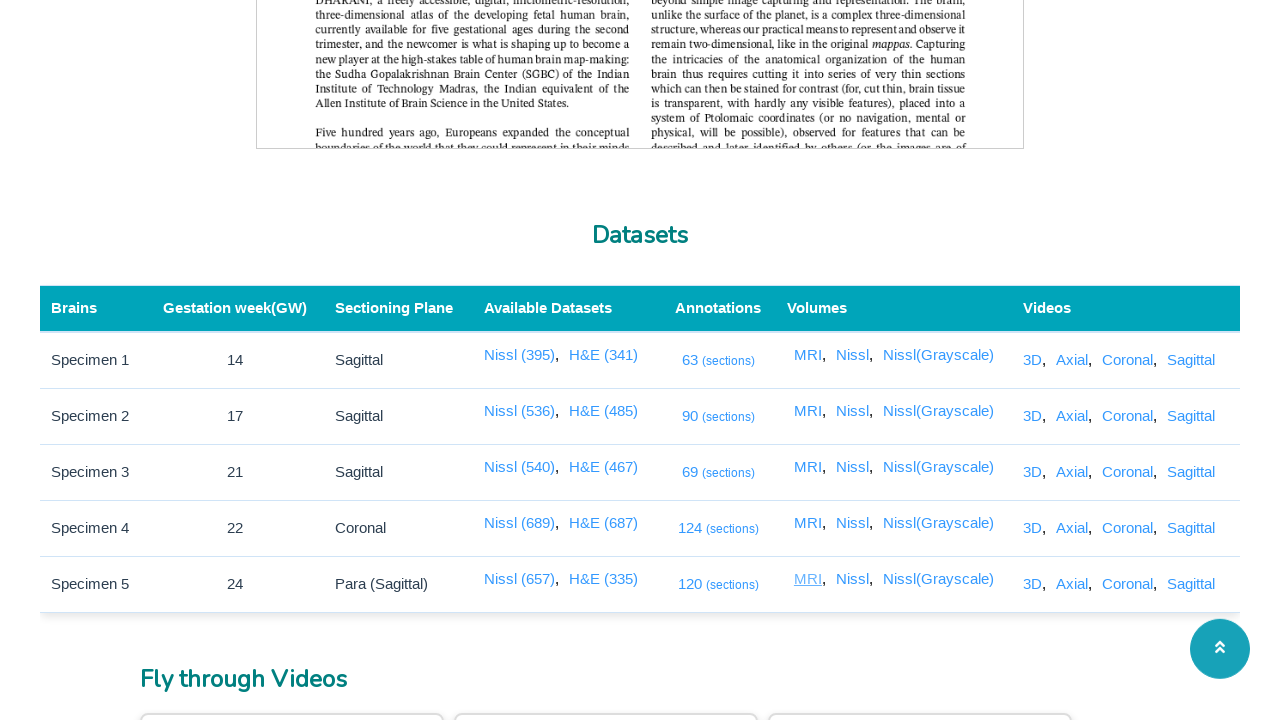

New tab loaded (domcontentloaded)
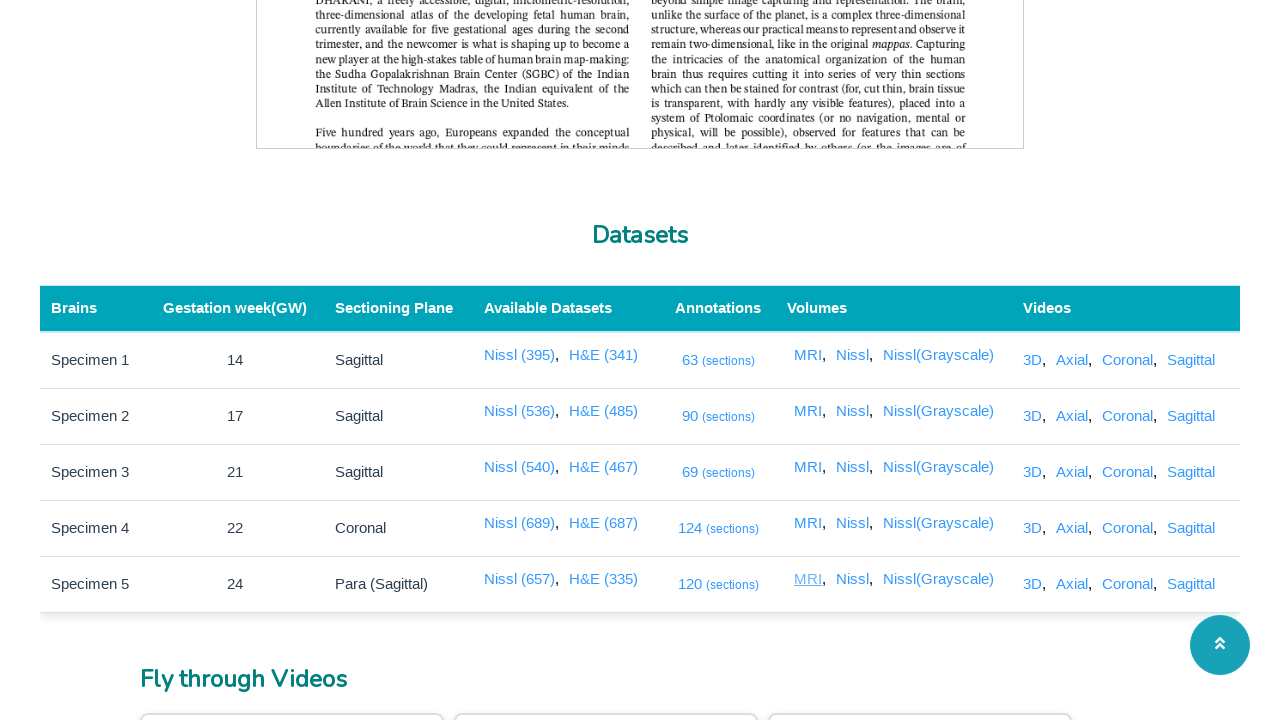

Closed new tab
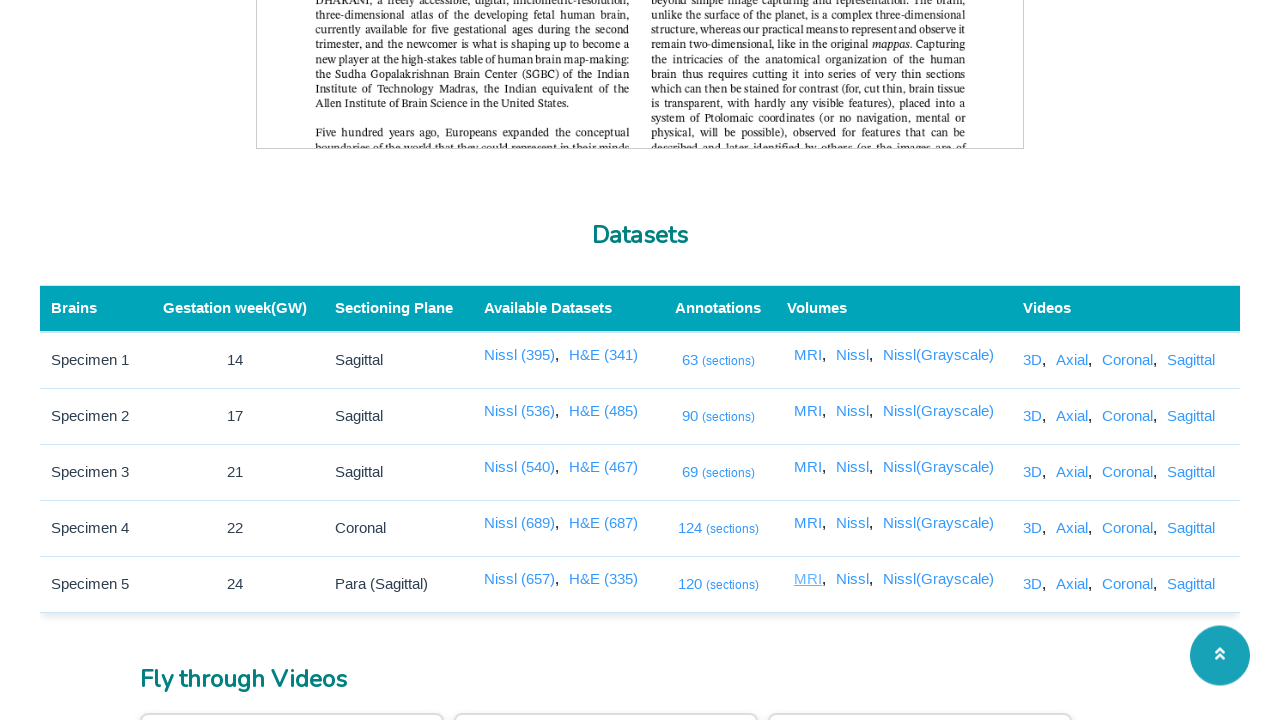

Link found and visible: //a[@href='/3dviewer/index.html?data=0&view=nissl']
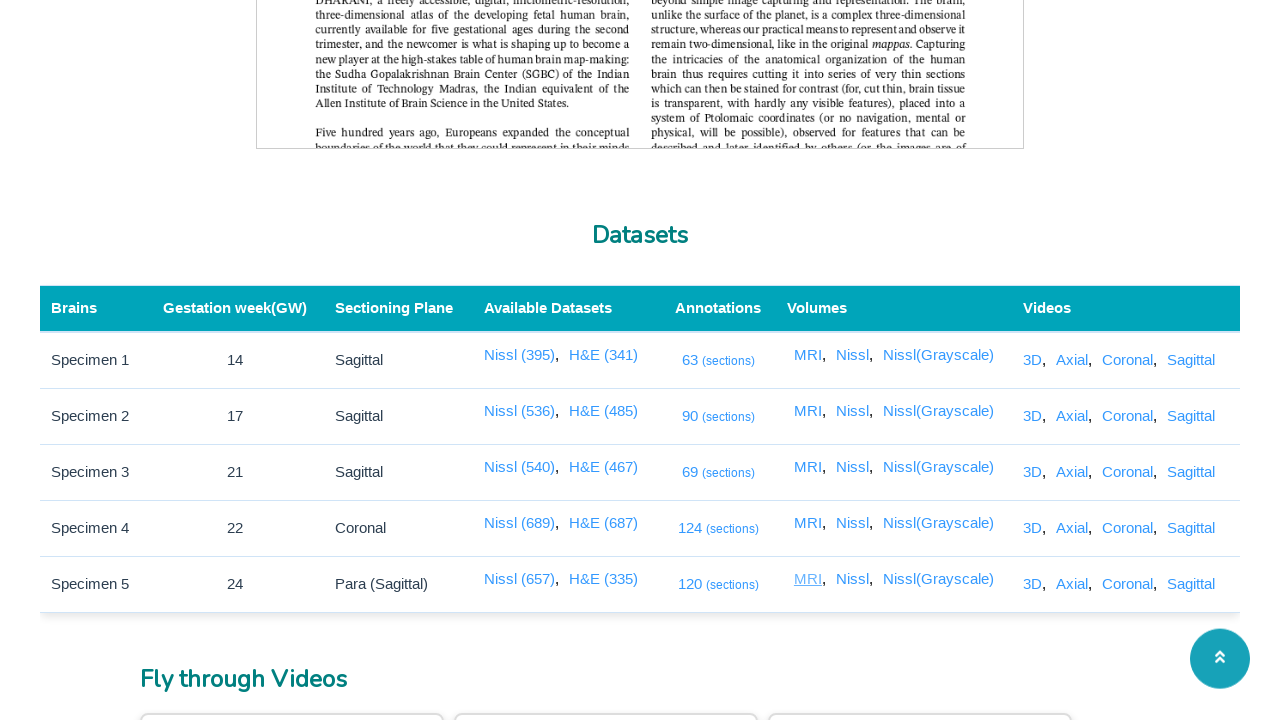

Clicked link: //a[@href='/3dviewer/index.html?data=0&view=nissl'] at (854, 355) on //a[@href='/3dviewer/index.html?data=0&view=nissl']
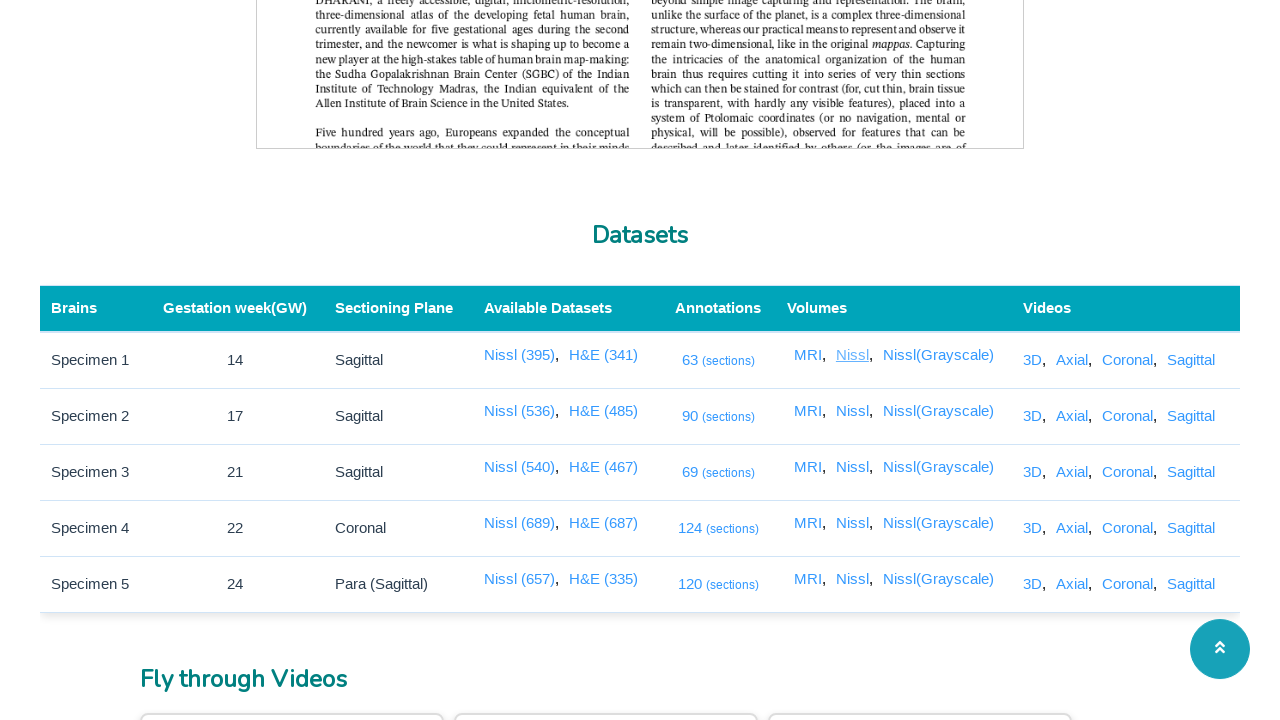

New tab opened successfully
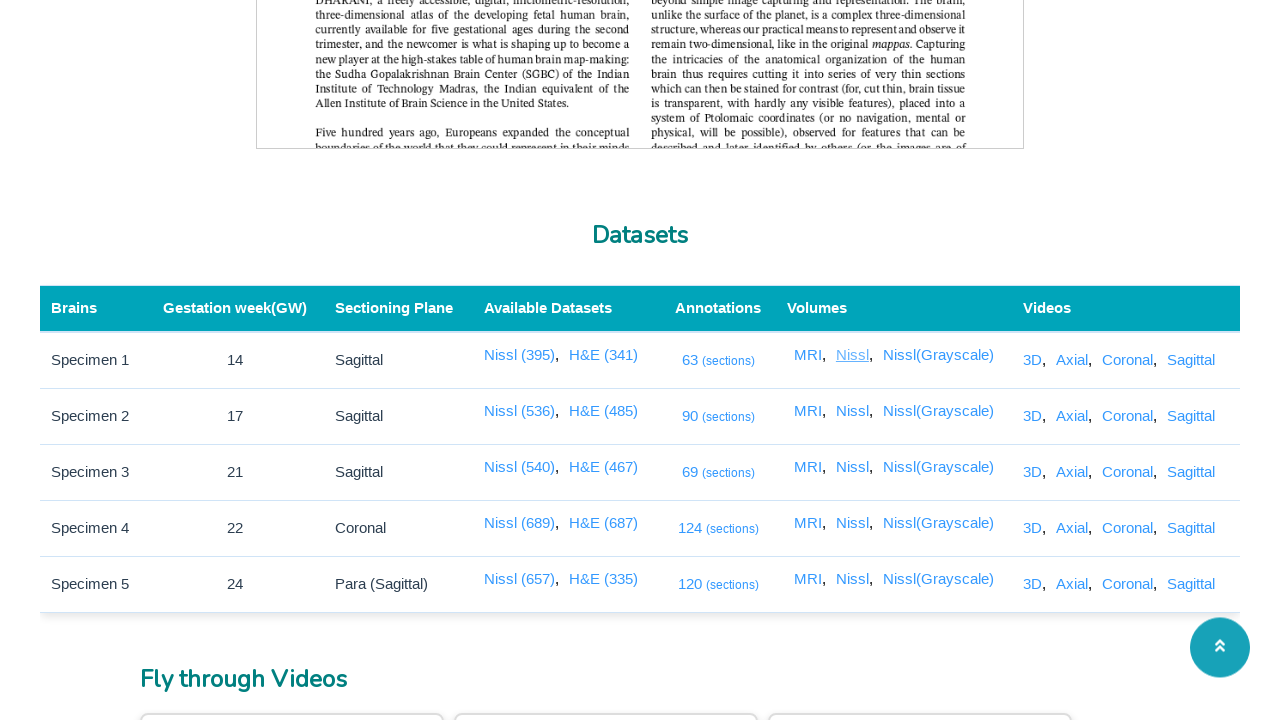

New tab loaded (domcontentloaded)
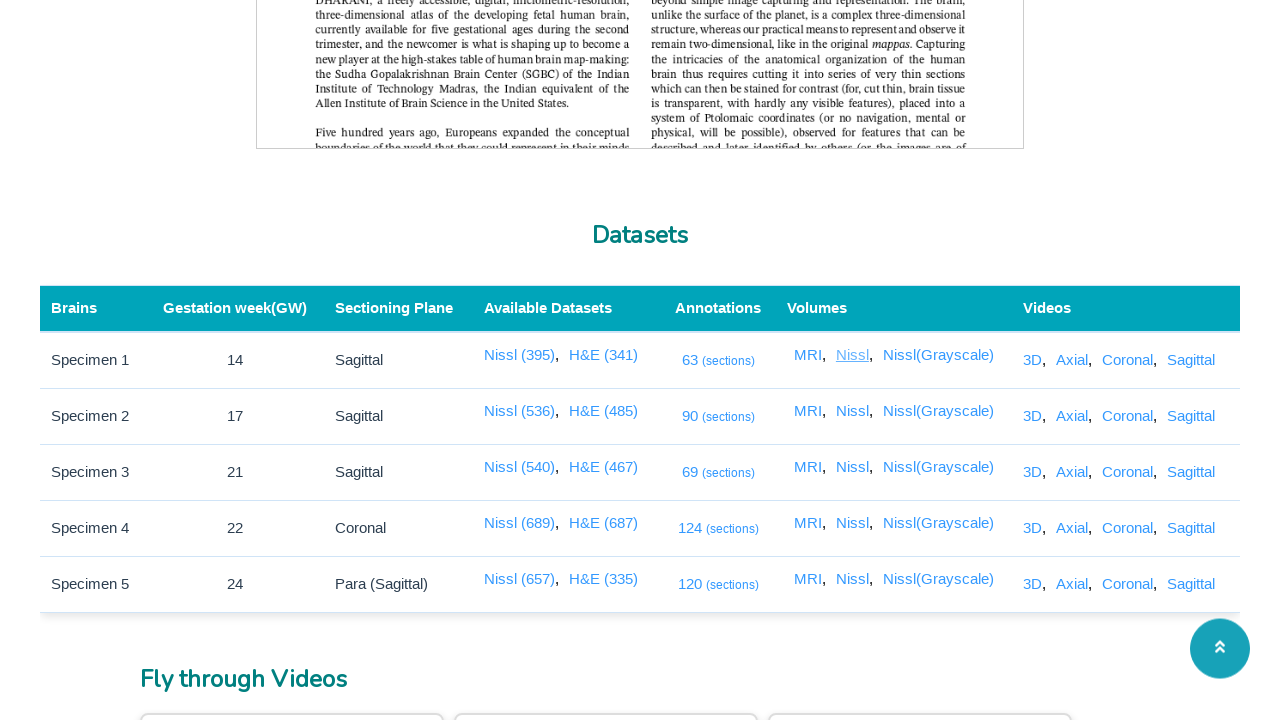

Closed new tab
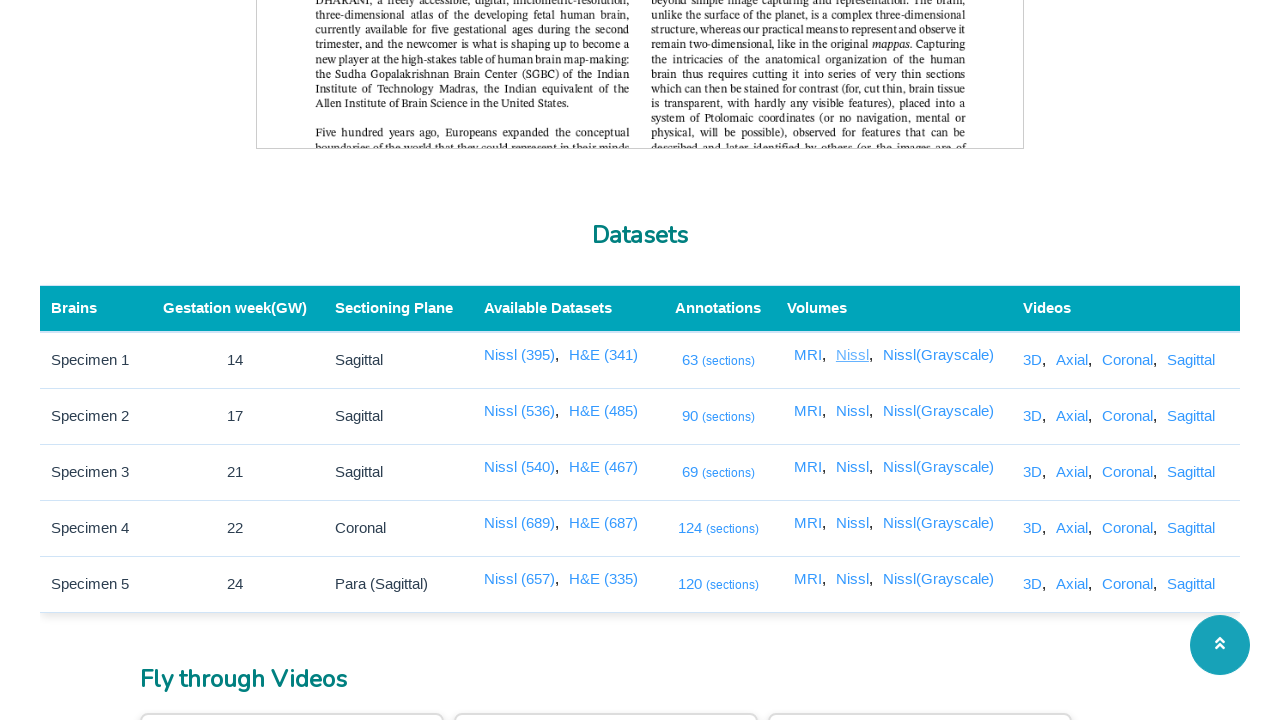

Link found and visible: //a[@href='/3dviewer/index.html?data=1&view=nissl']
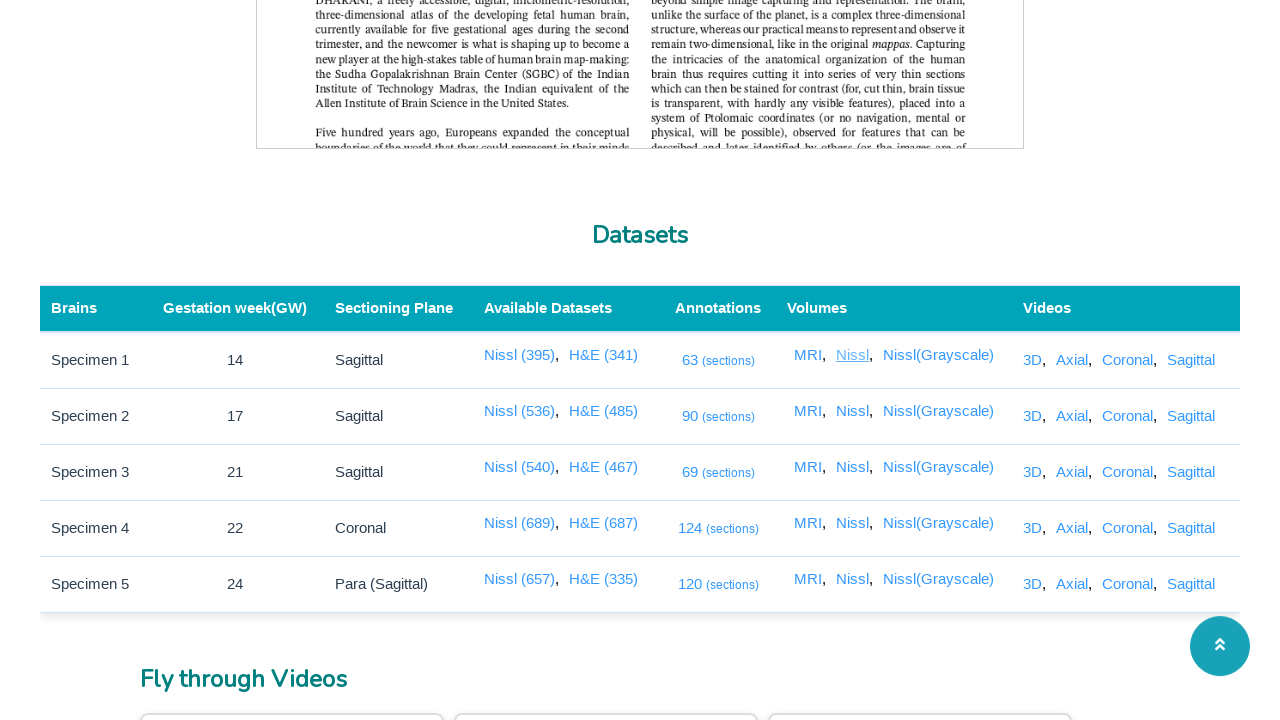

Clicked link: //a[@href='/3dviewer/index.html?data=1&view=nissl'] at (854, 411) on //a[@href='/3dviewer/index.html?data=1&view=nissl']
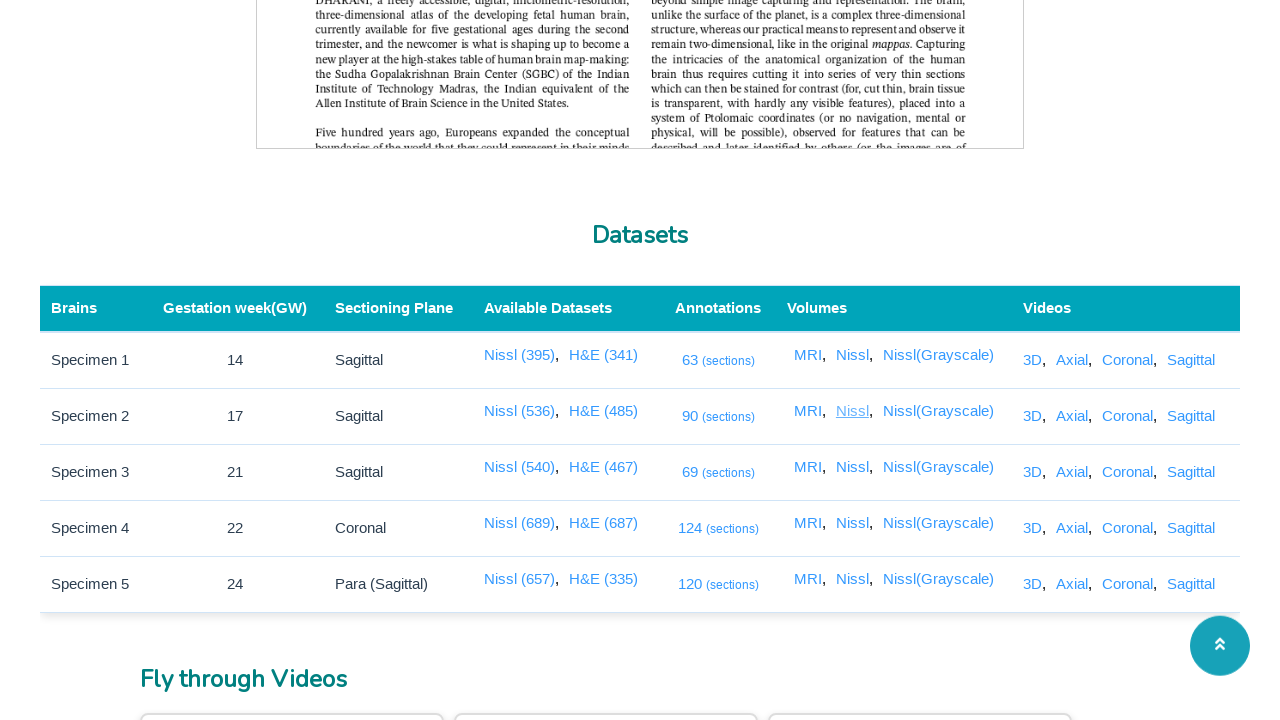

New tab opened successfully
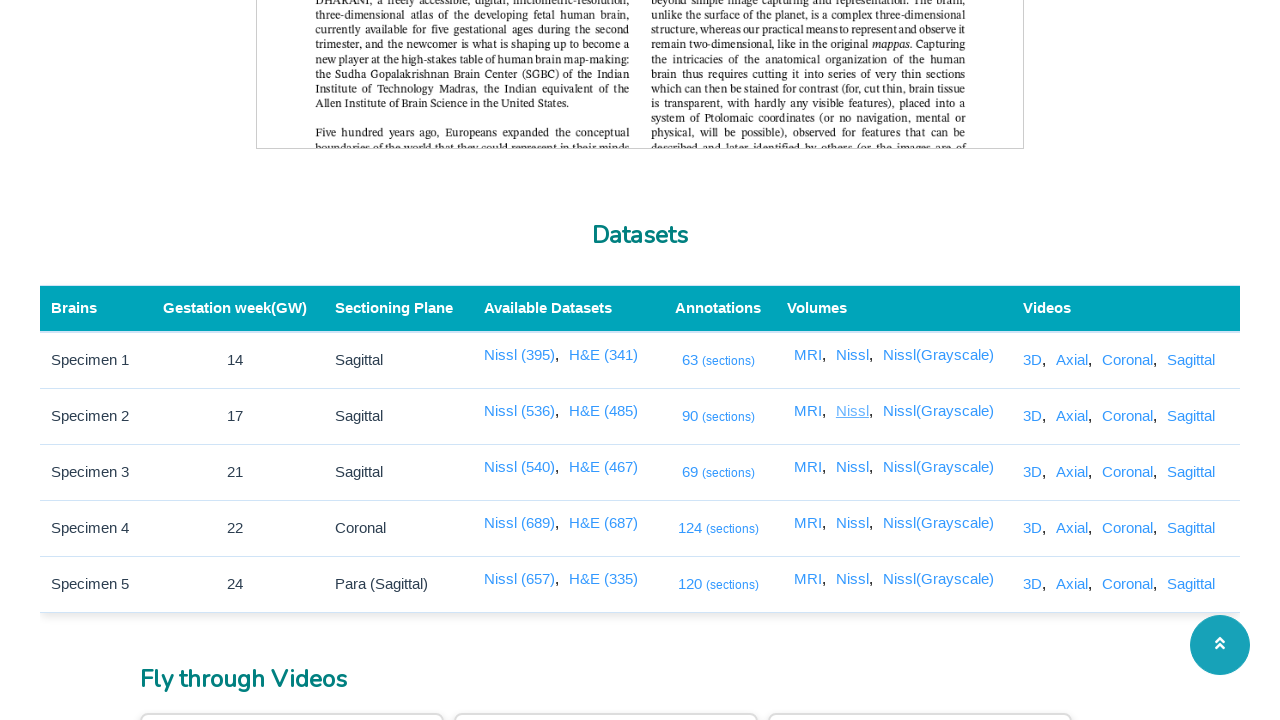

New tab loaded (domcontentloaded)
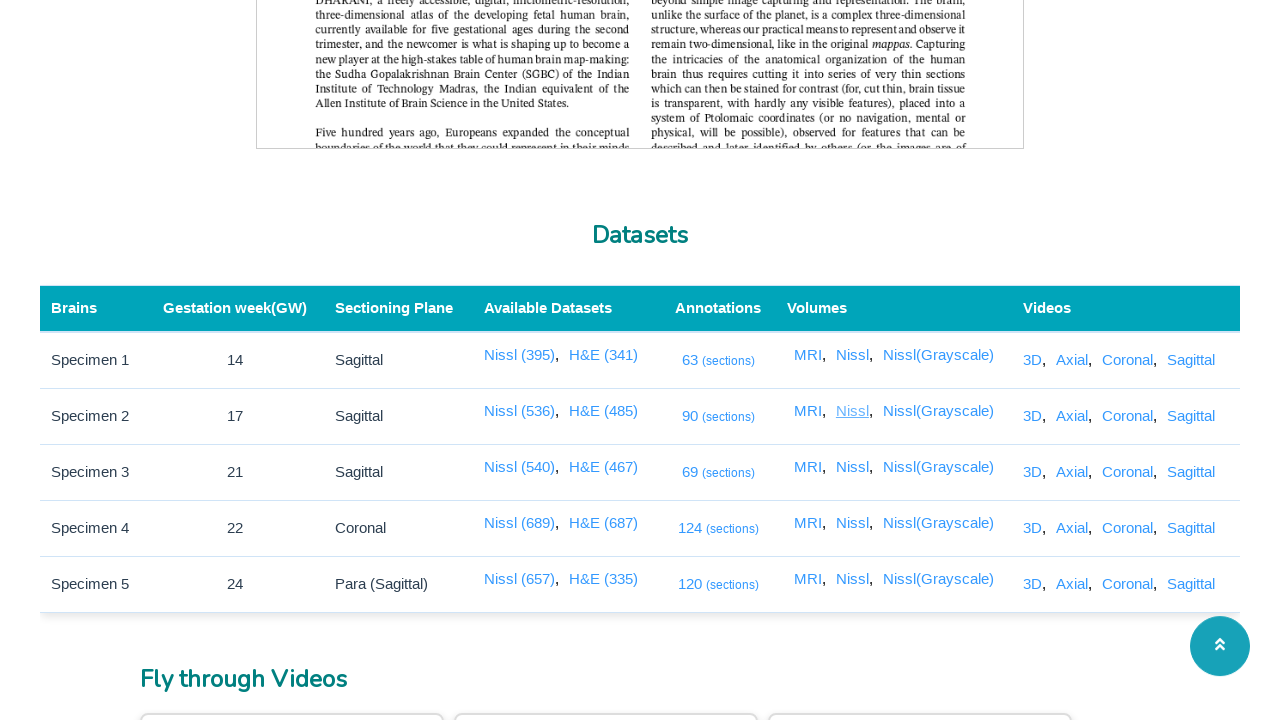

Closed new tab
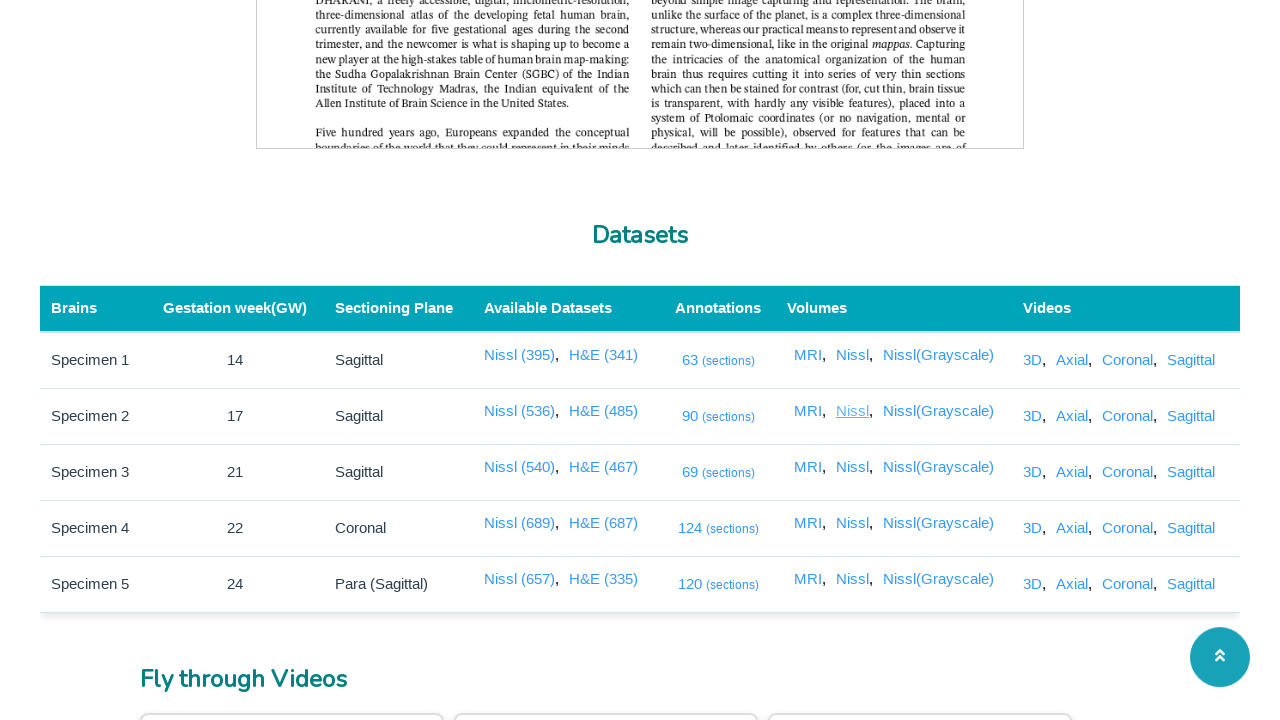

Link found and visible: //a[@href='/3dviewer/index.html?data=2&view=nissl']
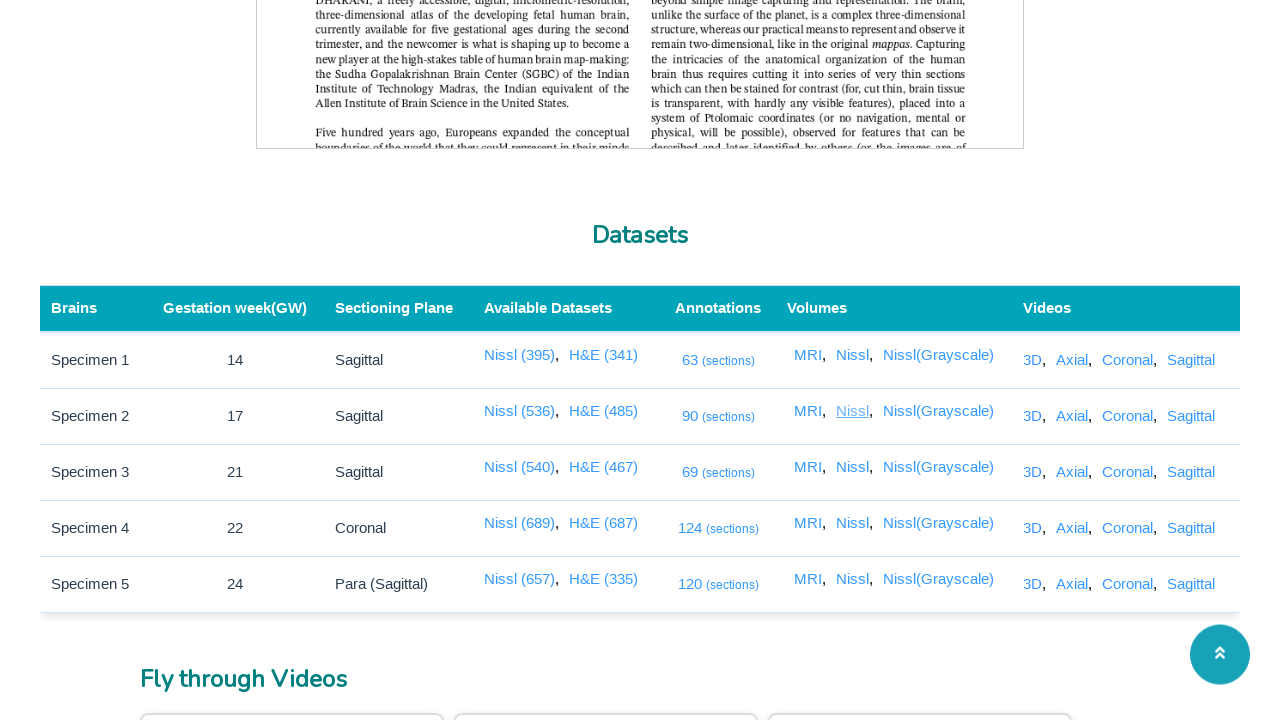

Clicked link: //a[@href='/3dviewer/index.html?data=2&view=nissl'] at (854, 467) on //a[@href='/3dviewer/index.html?data=2&view=nissl']
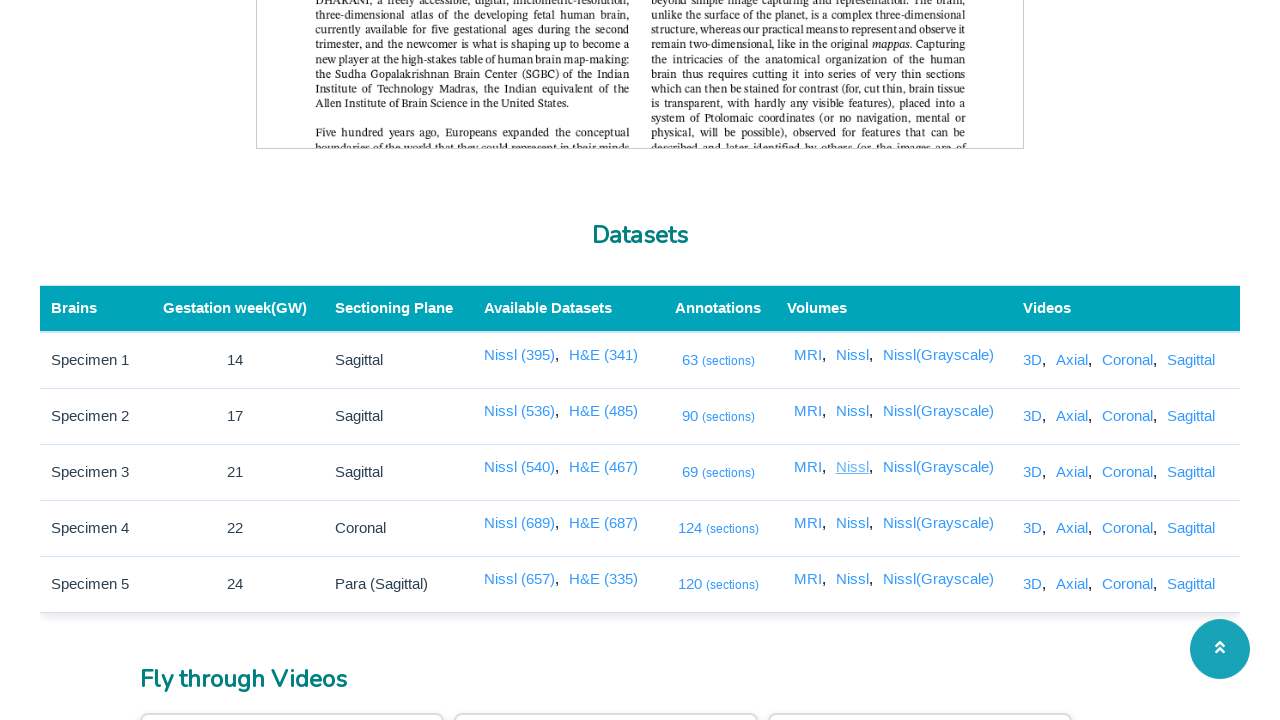

New tab opened successfully
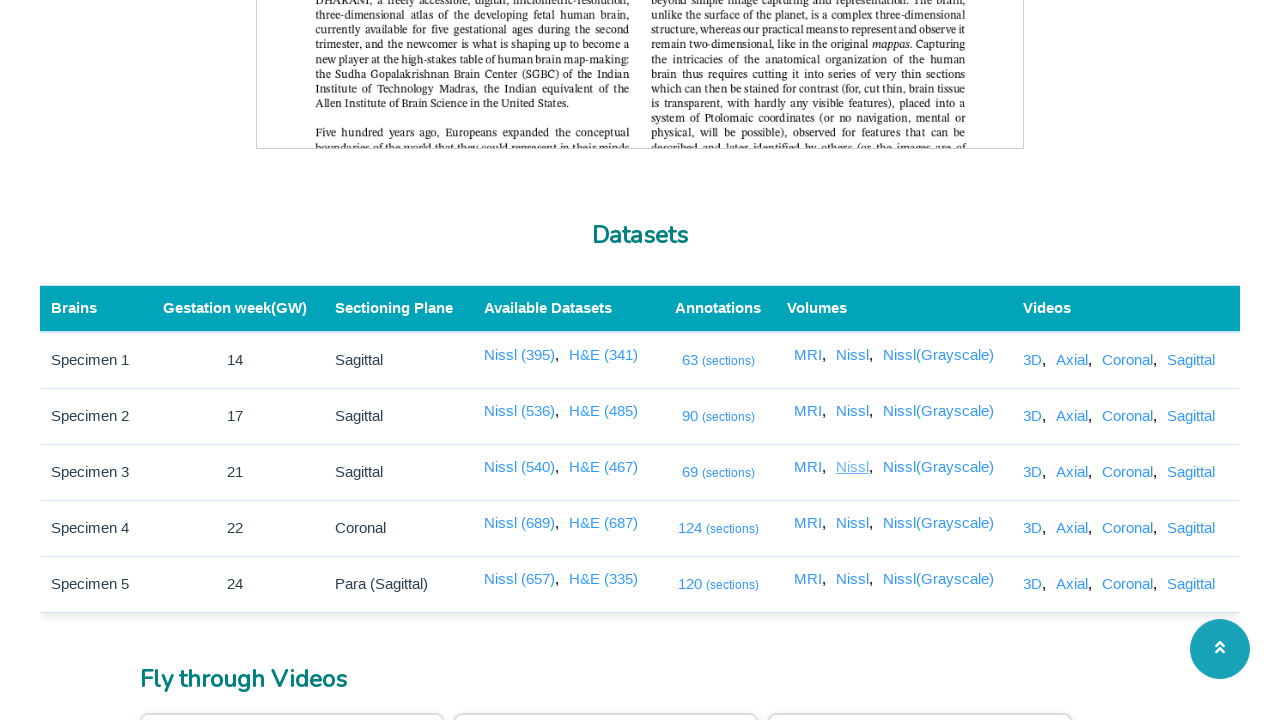

New tab loaded (domcontentloaded)
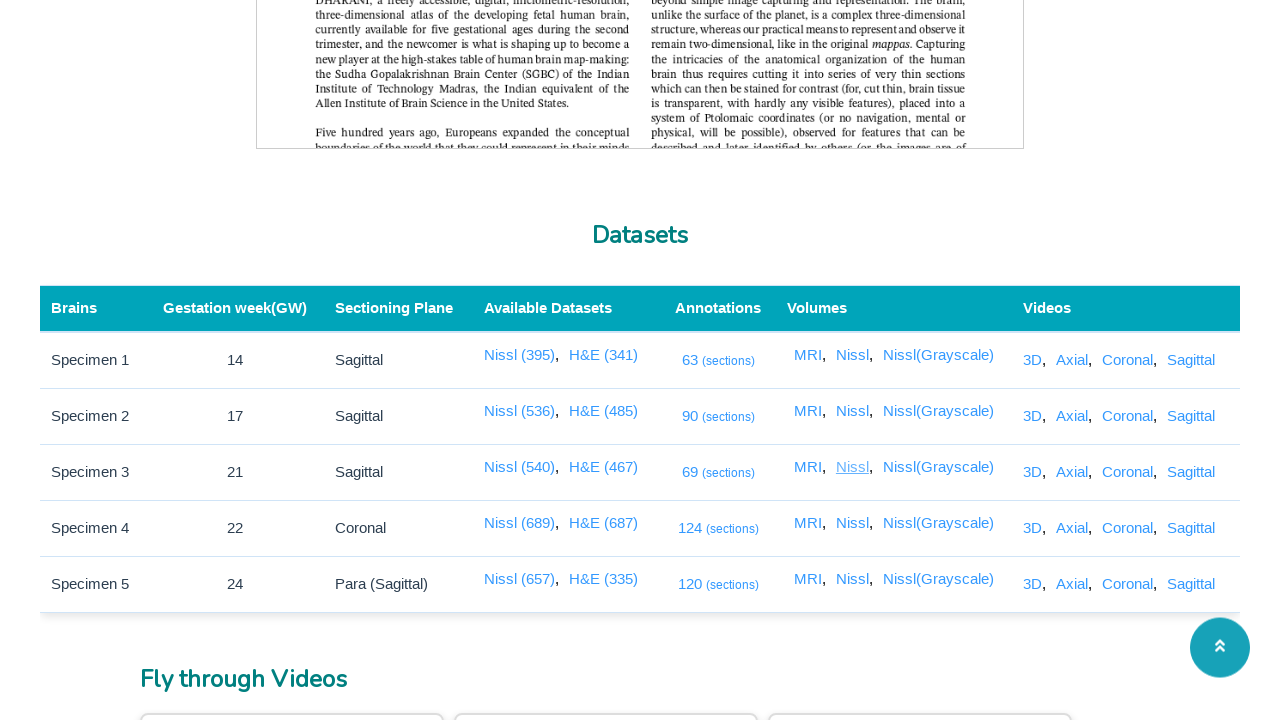

Closed new tab
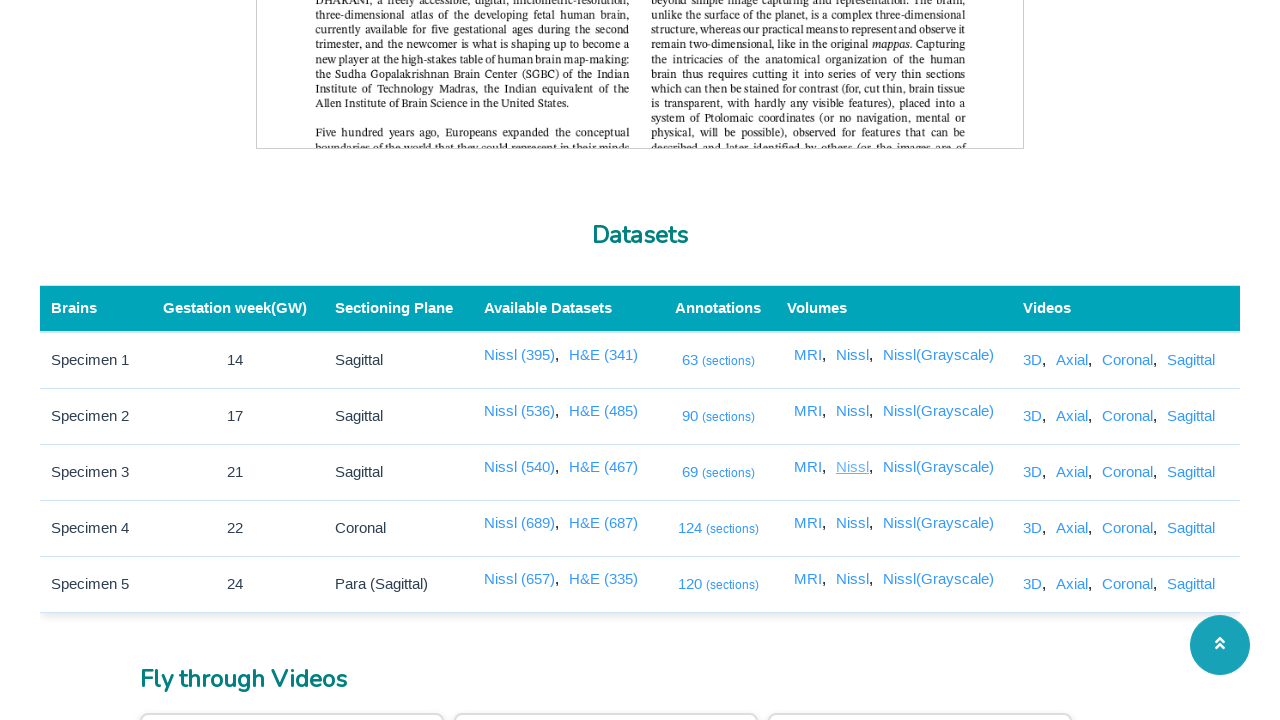

Link found and visible: //a[@href='/3dviewer/index.html?data=3&view=nissl']
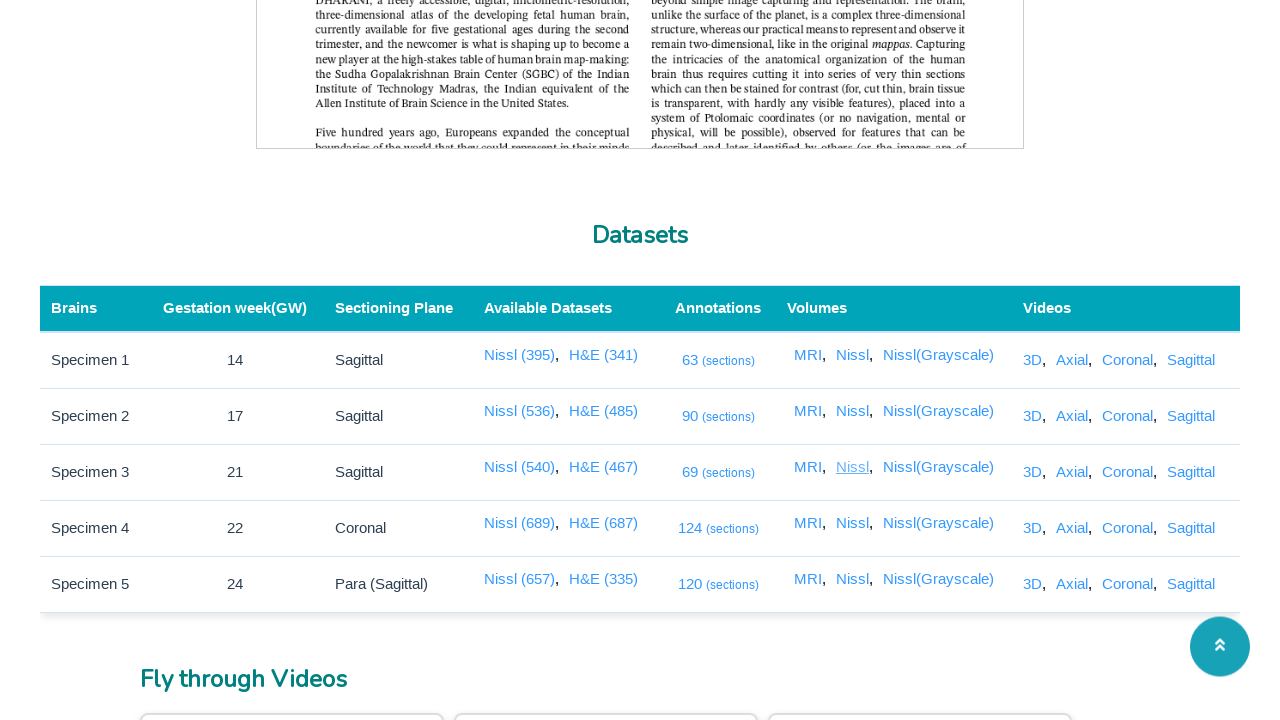

Clicked link: //a[@href='/3dviewer/index.html?data=3&view=nissl'] at (854, 523) on //a[@href='/3dviewer/index.html?data=3&view=nissl']
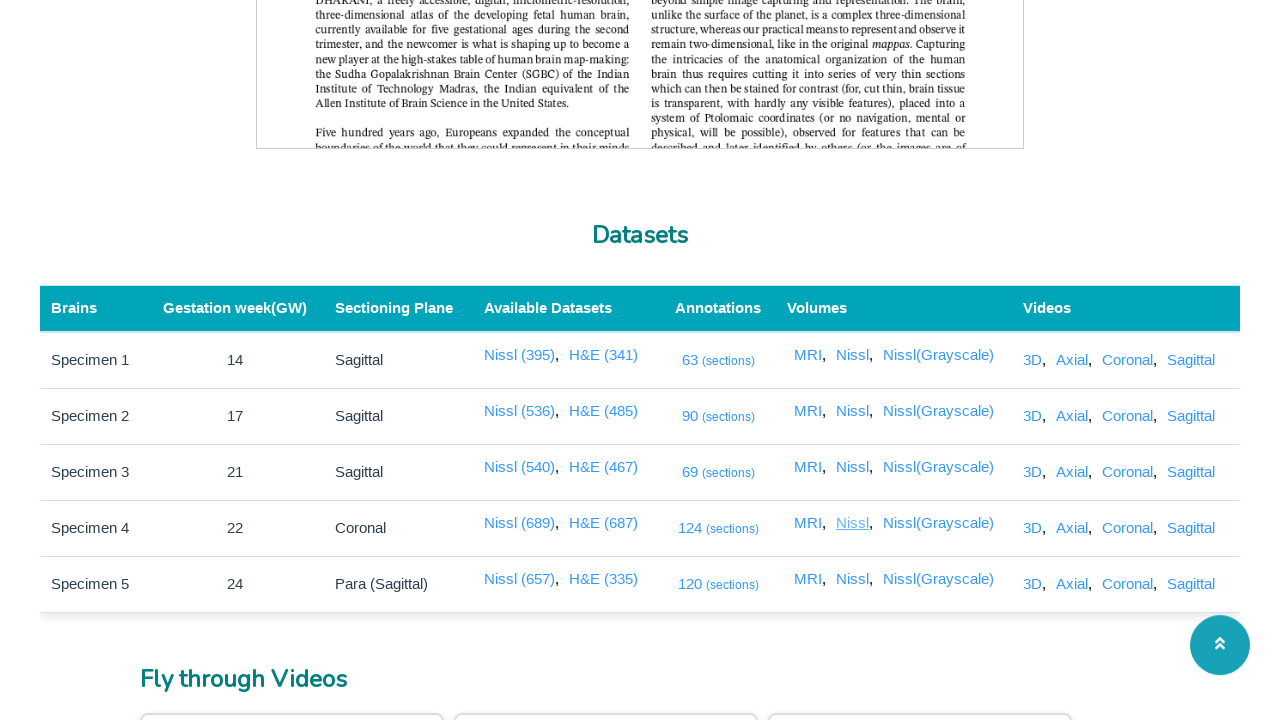

New tab opened successfully
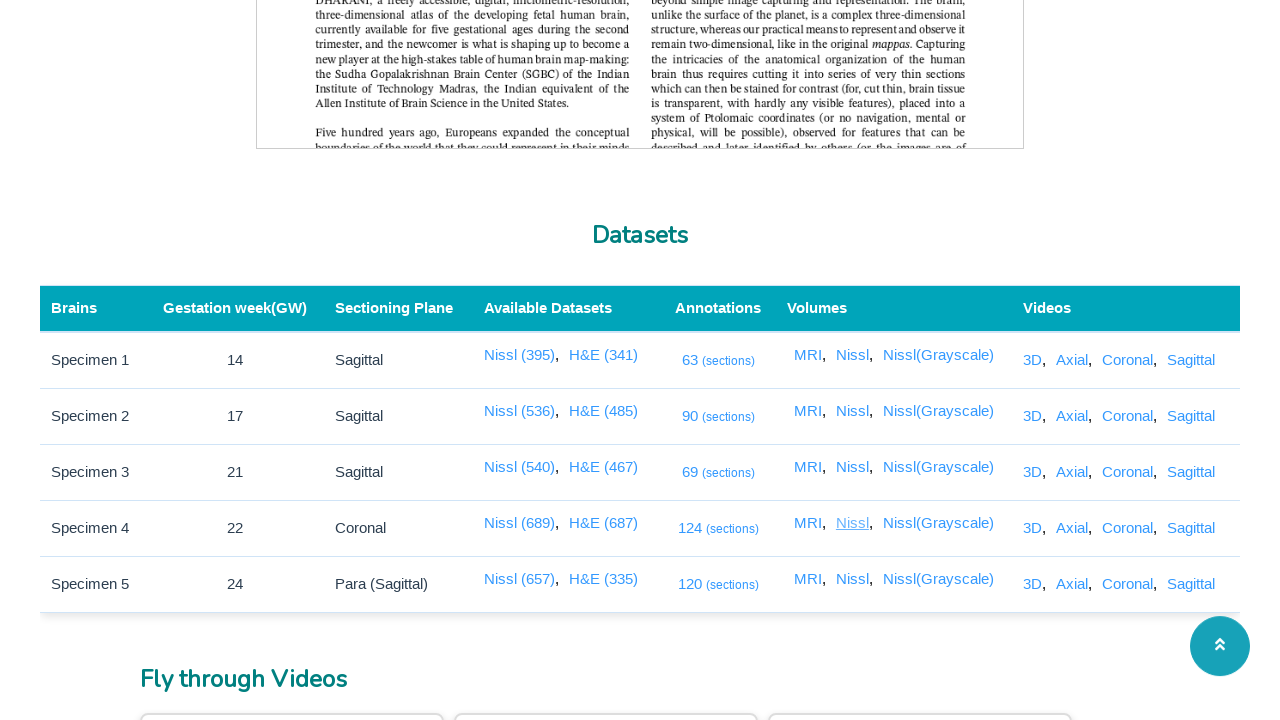

New tab loaded (domcontentloaded)
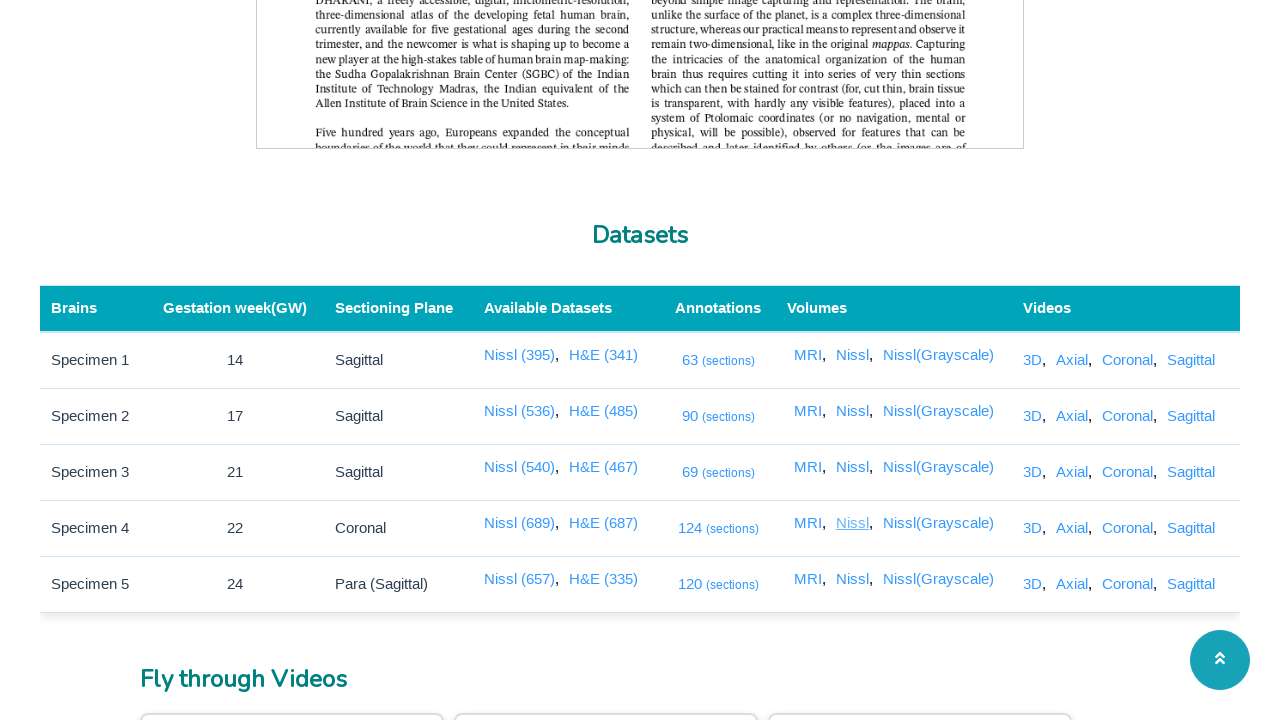

Closed new tab
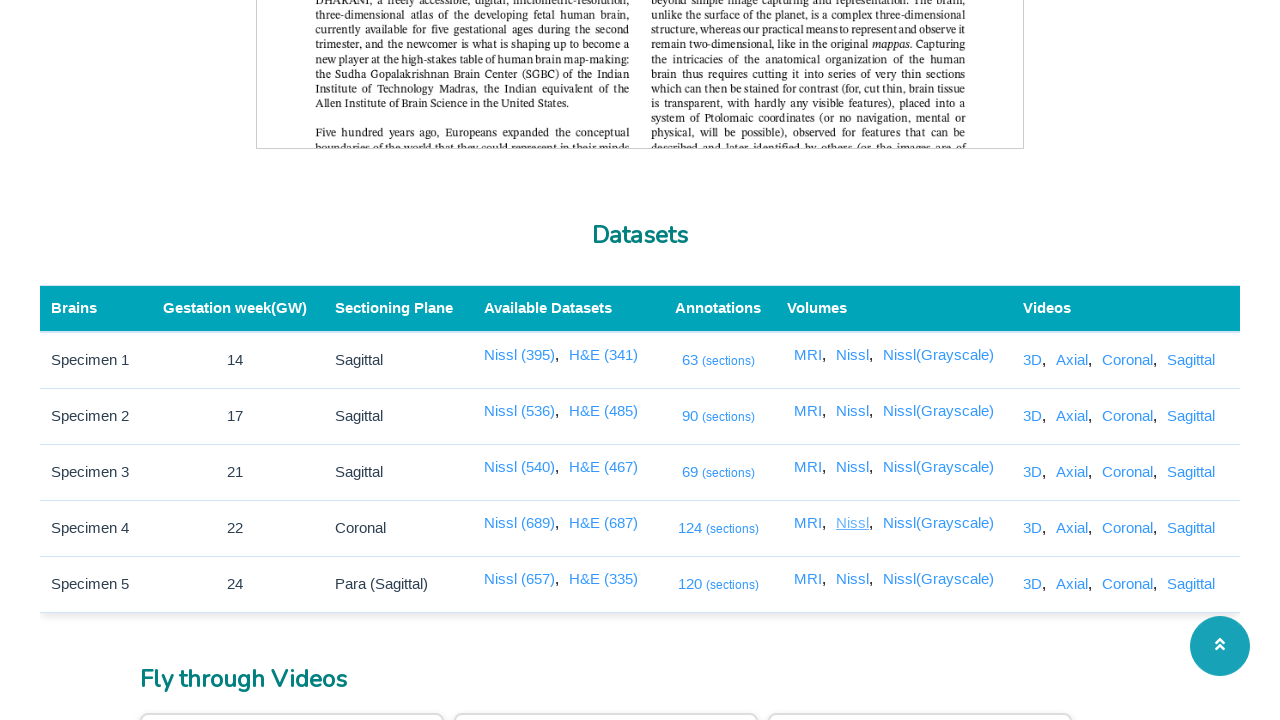

Link found and visible: //a[@href='/3dviewer/index.html?data=4&view=nissl']
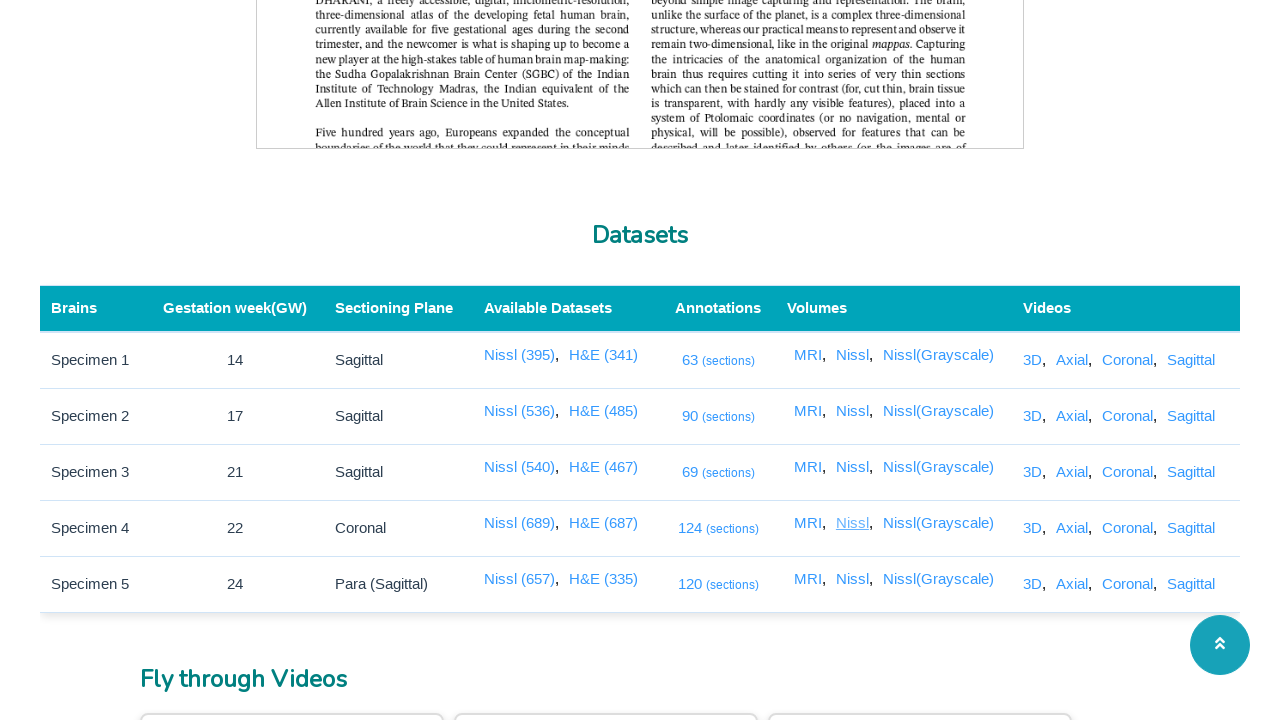

Clicked link: //a[@href='/3dviewer/index.html?data=4&view=nissl'] at (854, 579) on //a[@href='/3dviewer/index.html?data=4&view=nissl']
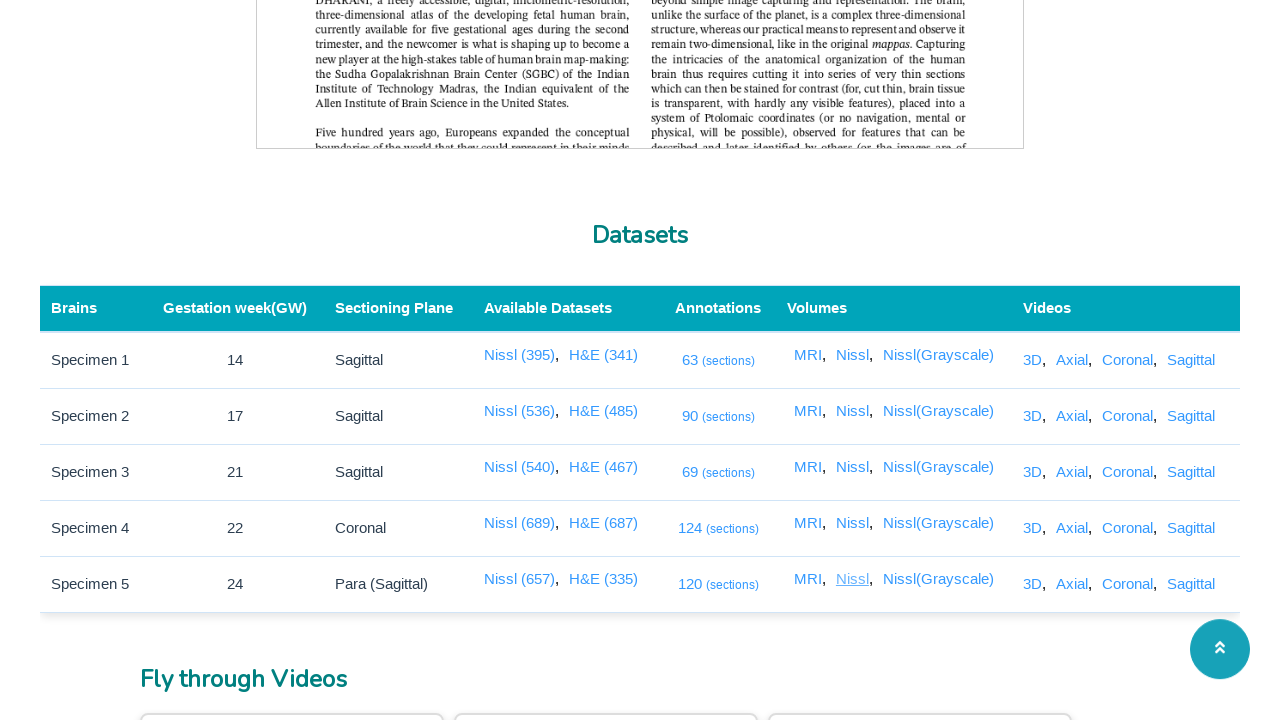

New tab opened successfully
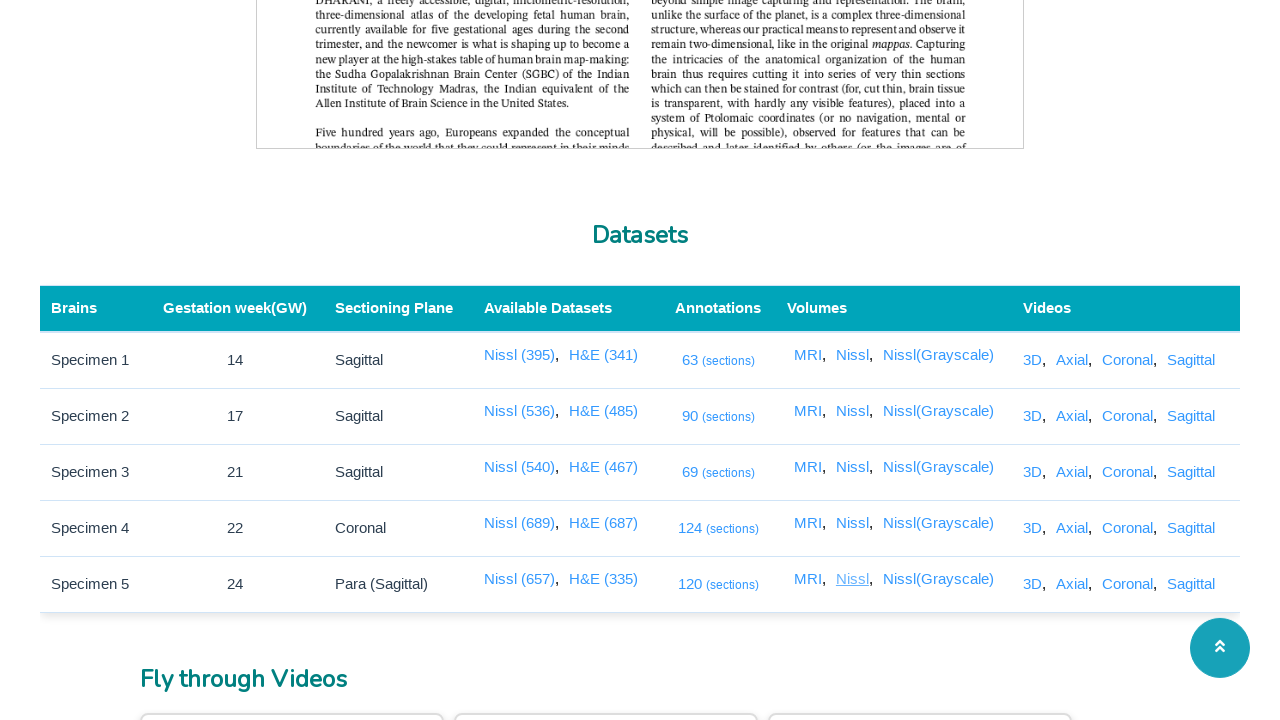

New tab loaded (domcontentloaded)
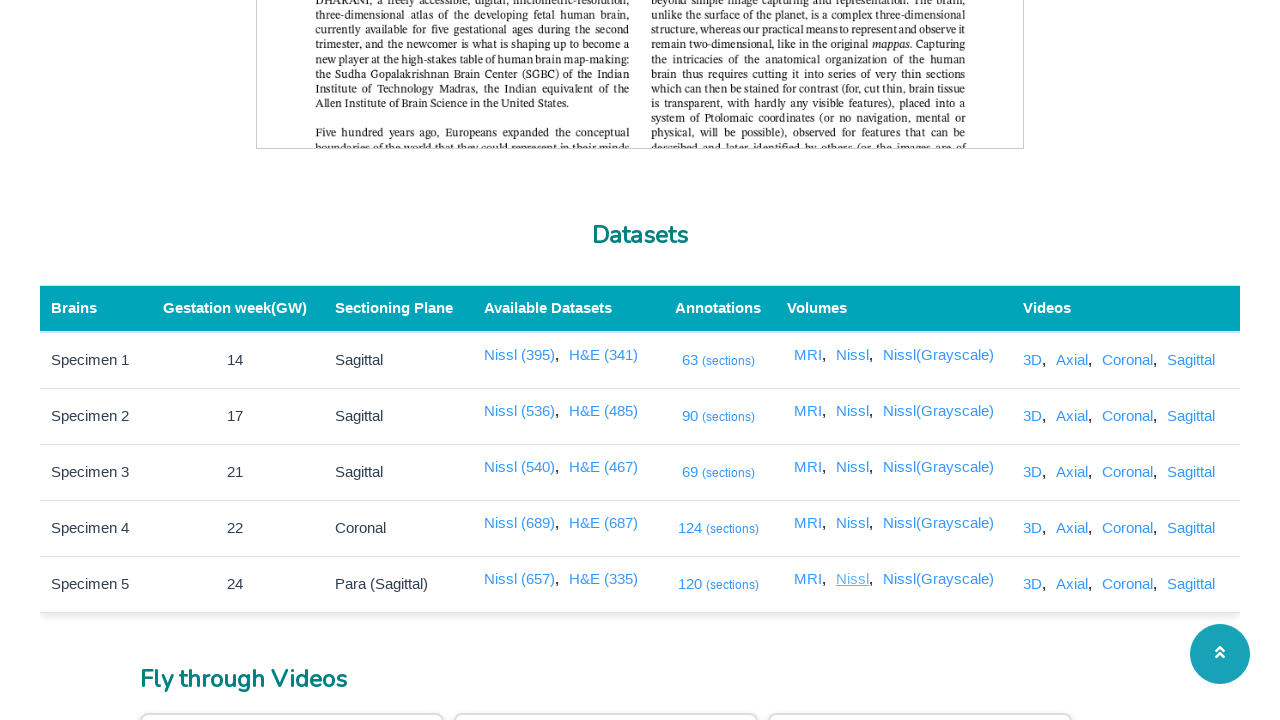

Closed new tab
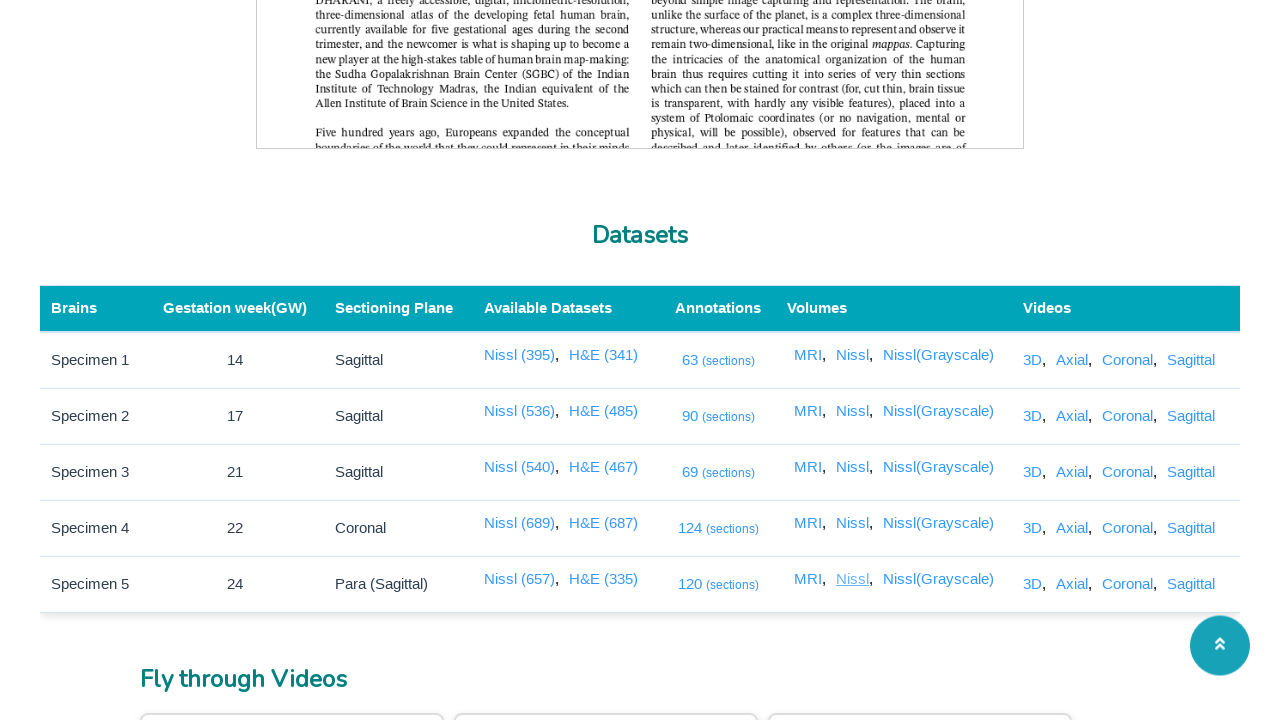

Link found and visible: //a[@href='/3dviewer/index.html?data=0&view=gray']
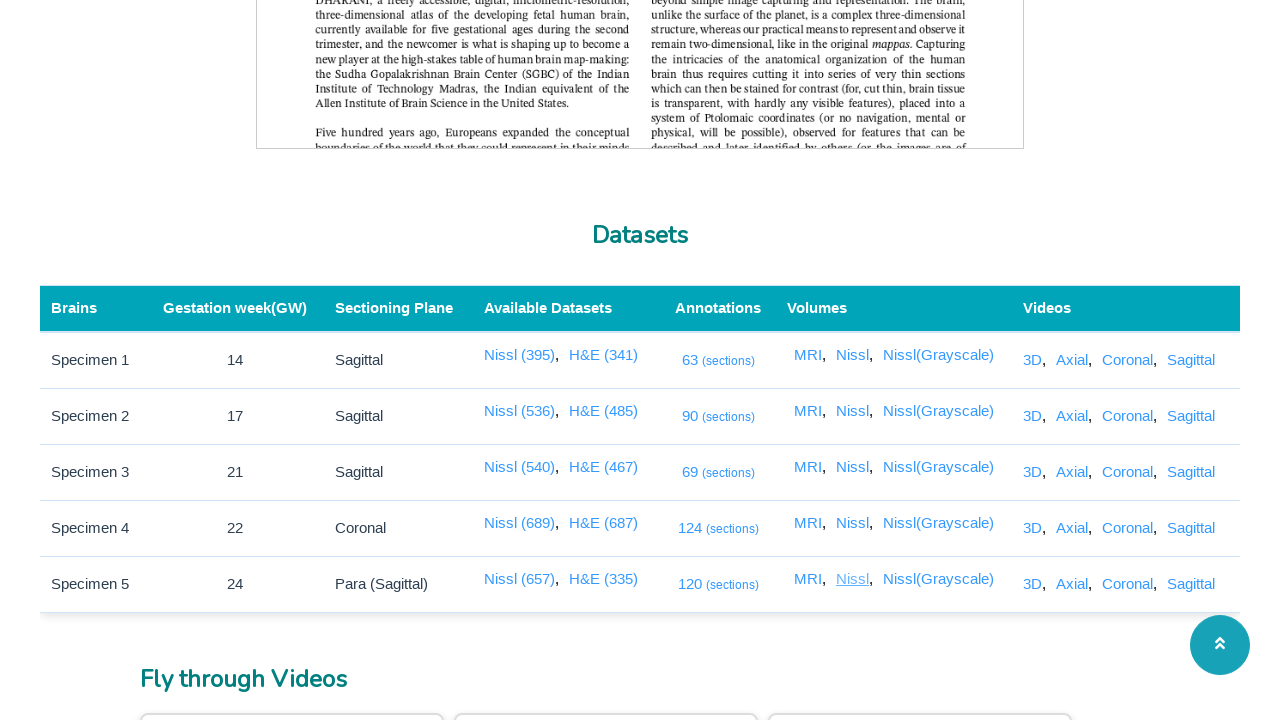

Clicked link: //a[@href='/3dviewer/index.html?data=0&view=gray'] at (938, 355) on //a[@href='/3dviewer/index.html?data=0&view=gray']
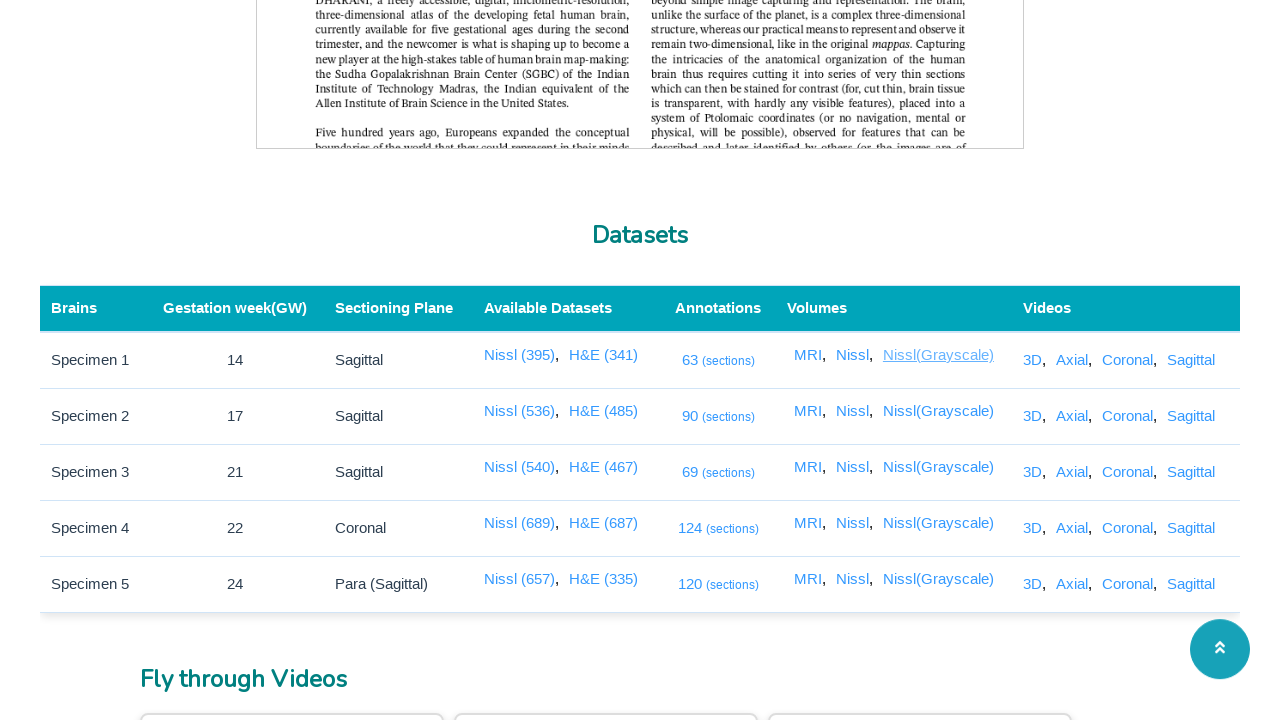

New tab opened successfully
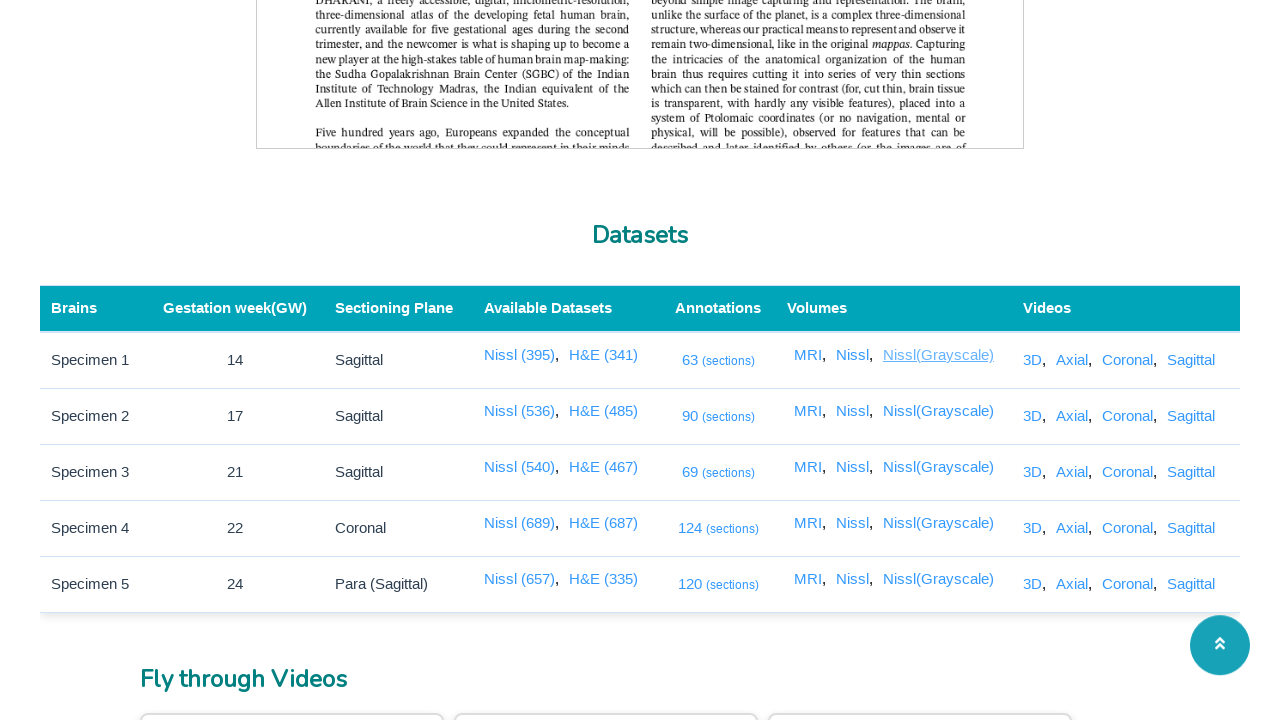

New tab loaded (domcontentloaded)
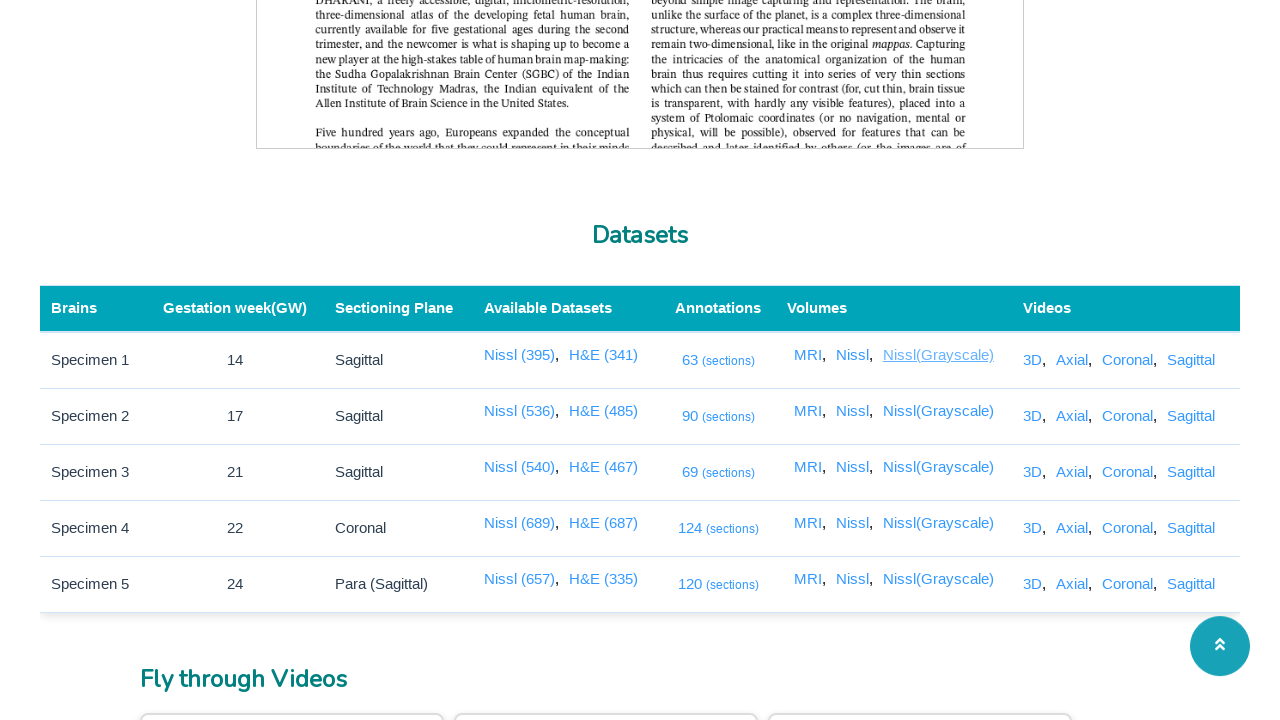

Closed new tab
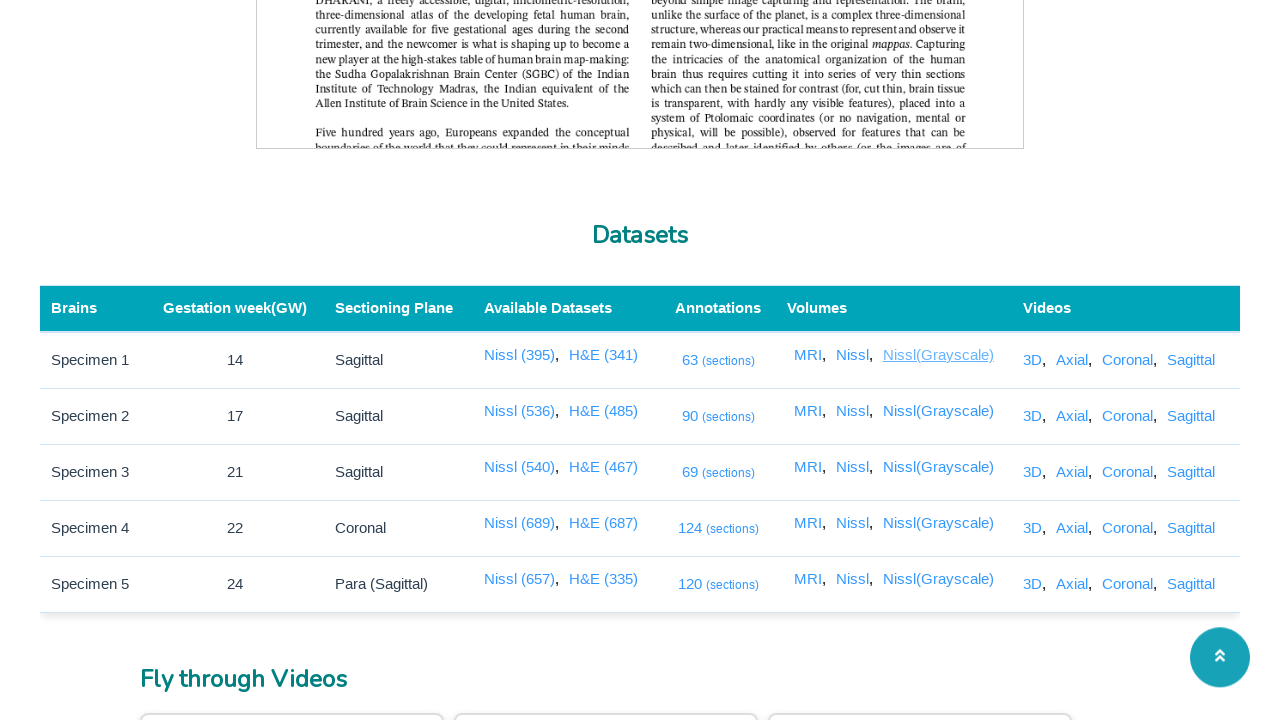

Link found and visible: //a[@href='/3dviewer/index.html?data=1&view=gray']
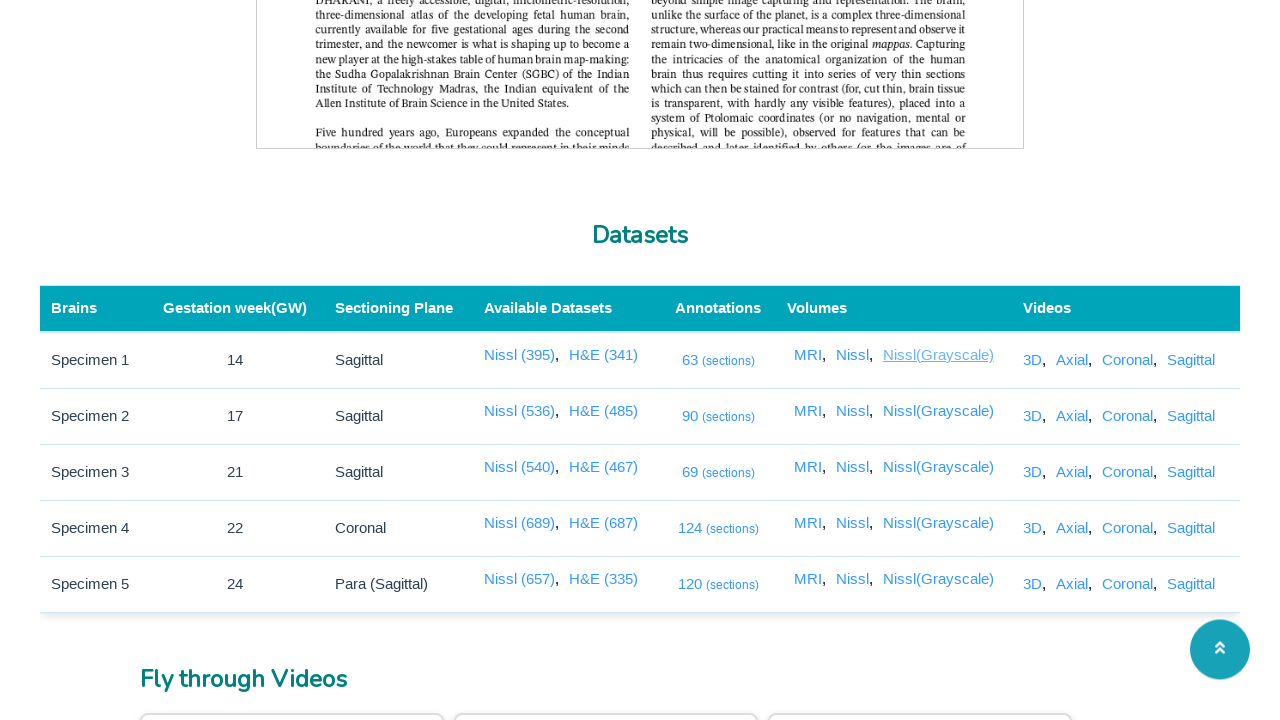

Clicked link: //a[@href='/3dviewer/index.html?data=1&view=gray'] at (938, 411) on //a[@href='/3dviewer/index.html?data=1&view=gray']
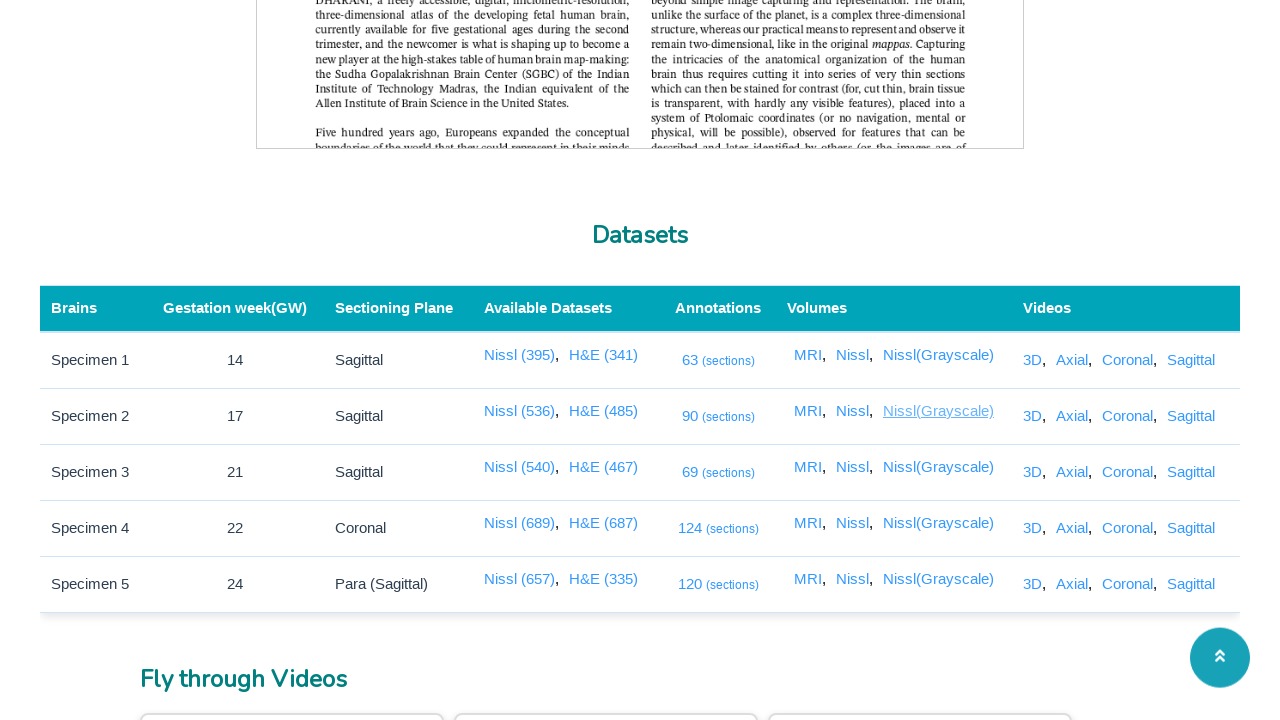

New tab opened successfully
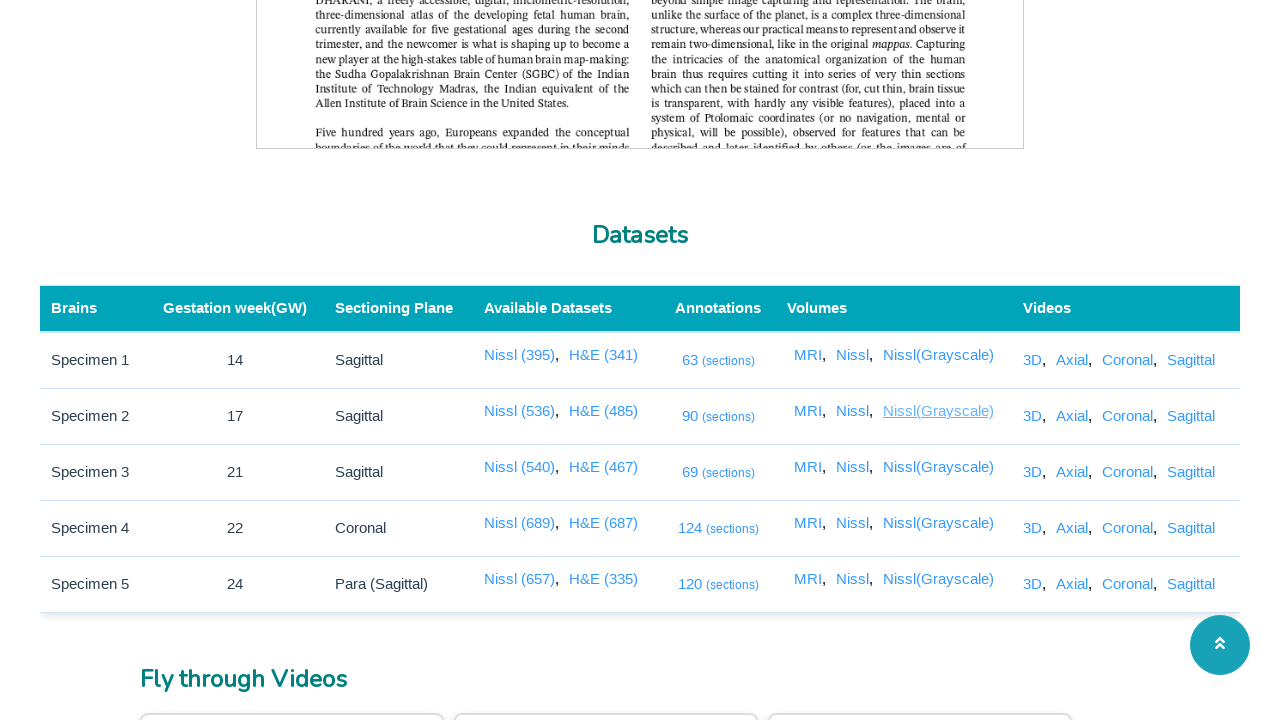

New tab loaded (domcontentloaded)
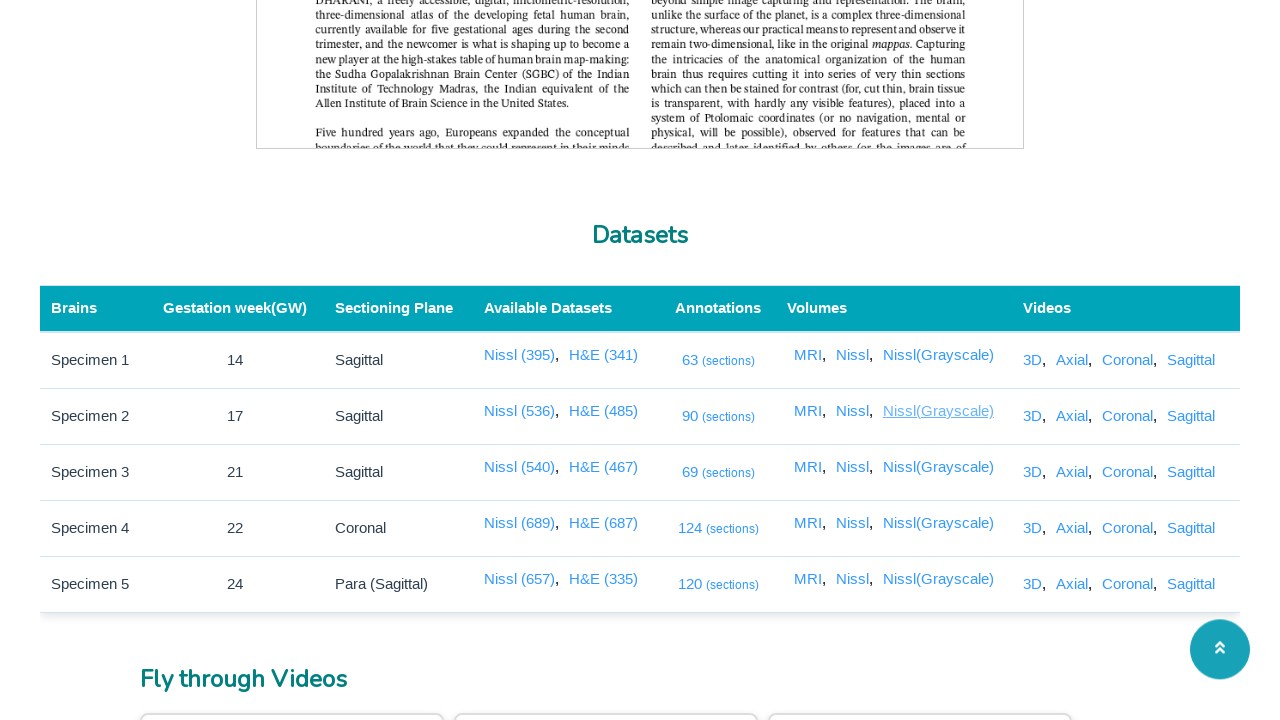

Closed new tab
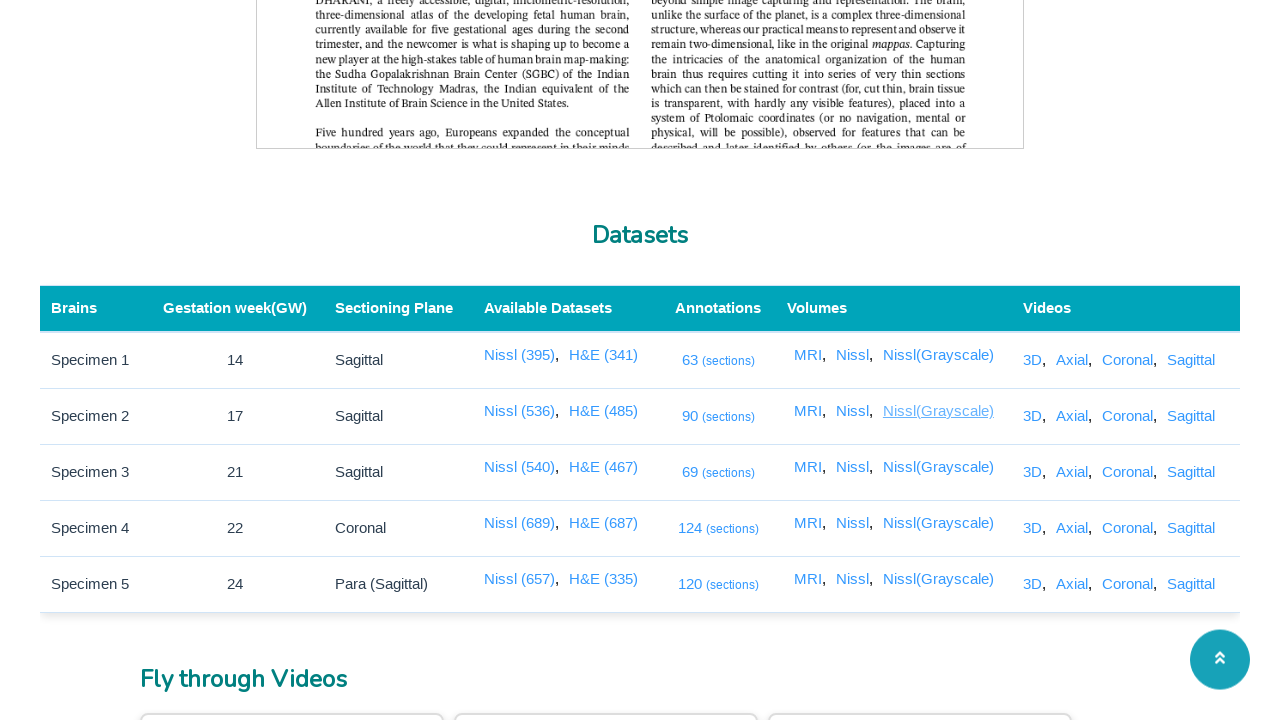

Link found and visible: //a[@href='/3dviewer/index.html?data=2&view=gray']
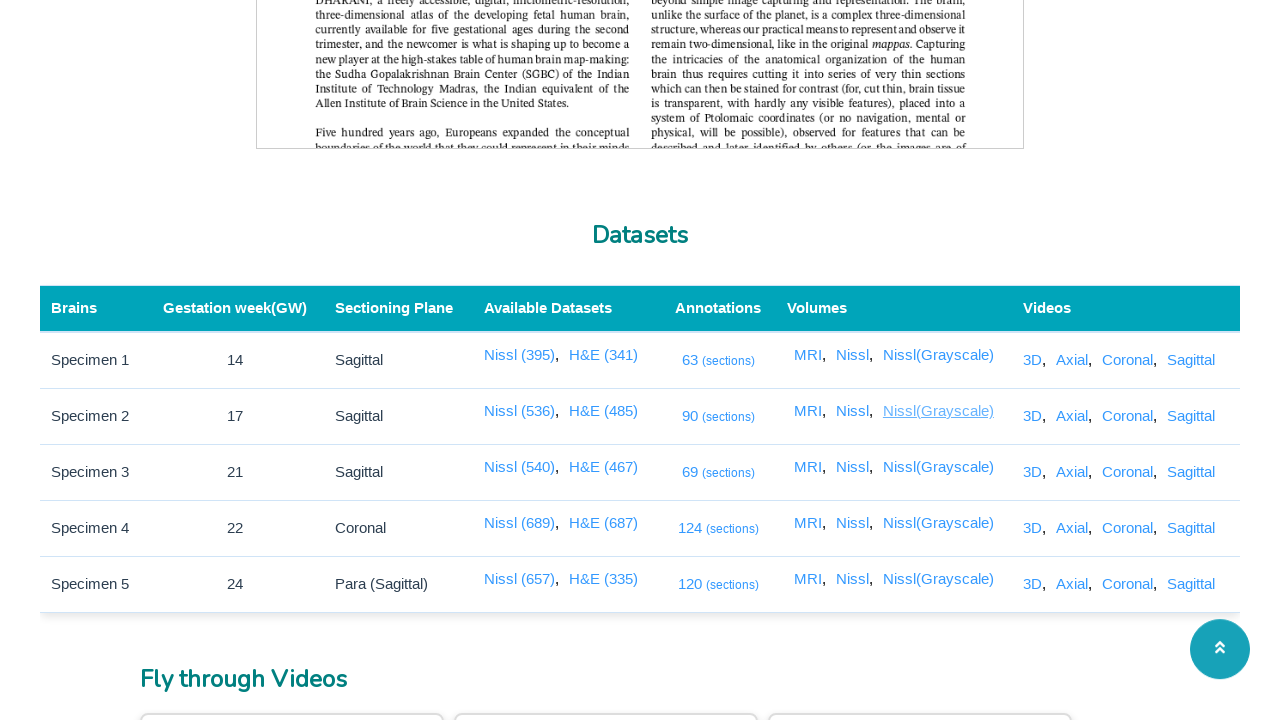

Clicked link: //a[@href='/3dviewer/index.html?data=2&view=gray'] at (938, 467) on //a[@href='/3dviewer/index.html?data=2&view=gray']
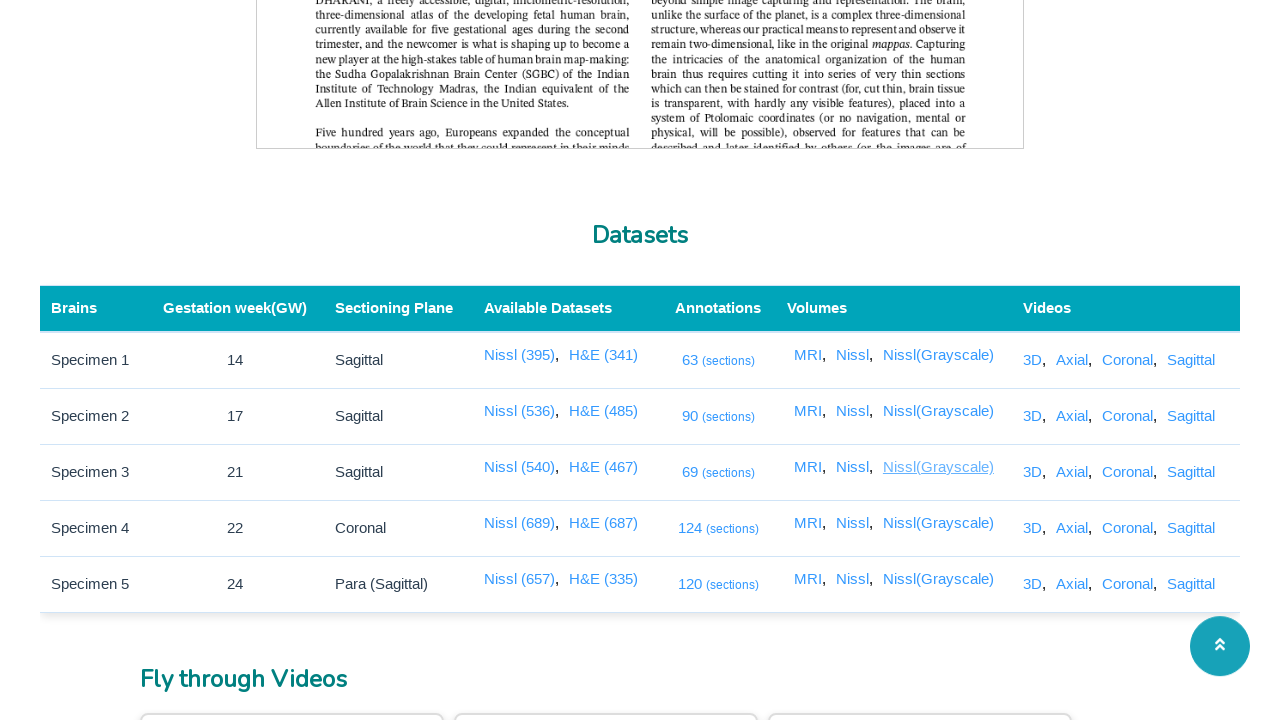

New tab opened successfully
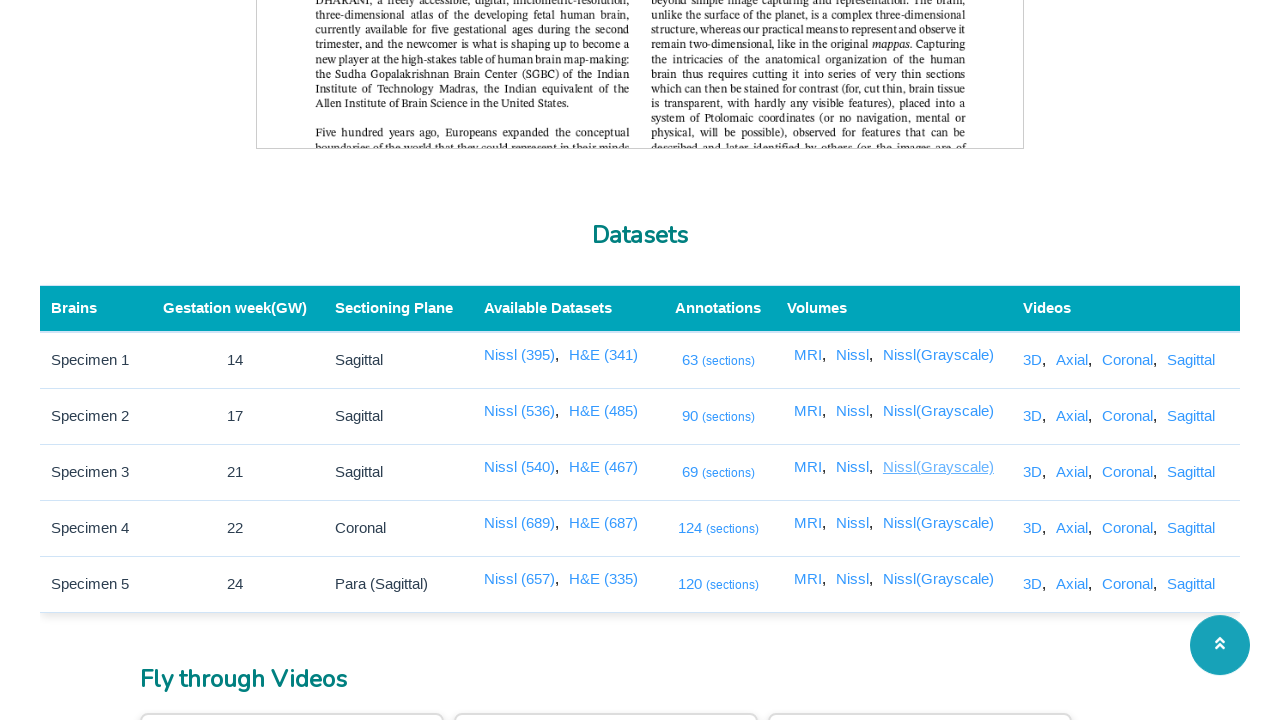

New tab loaded (domcontentloaded)
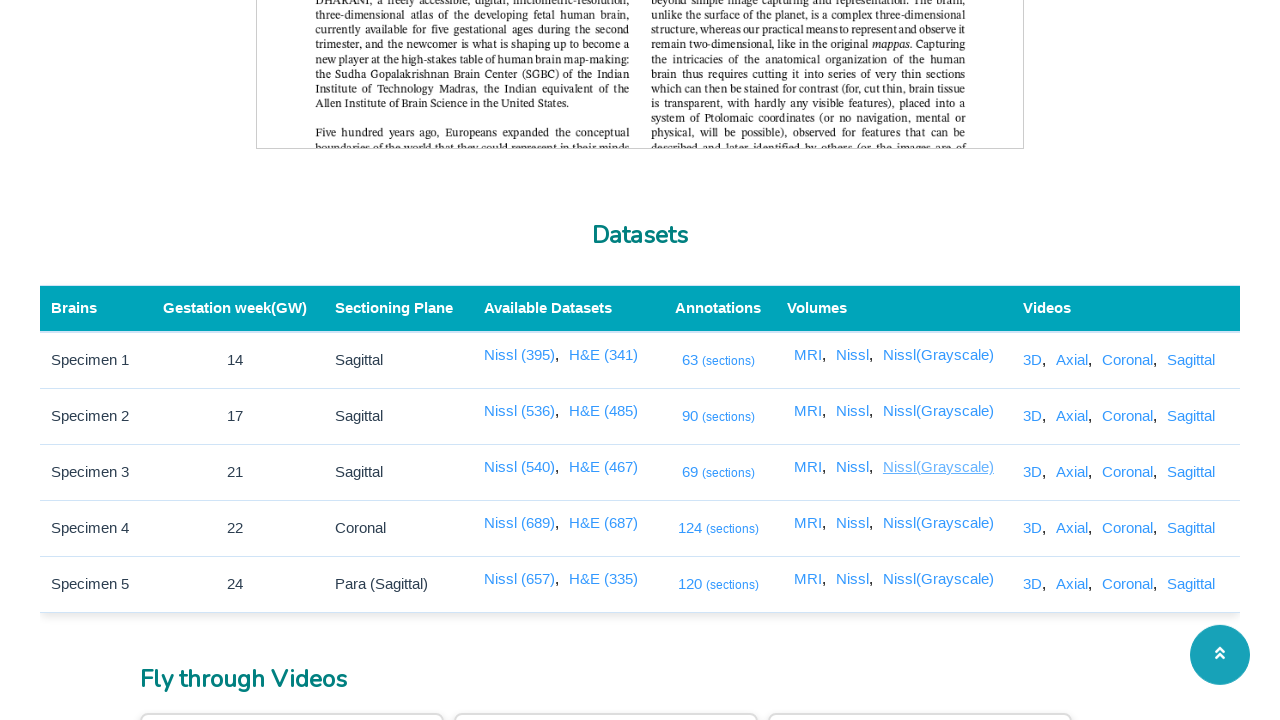

Closed new tab
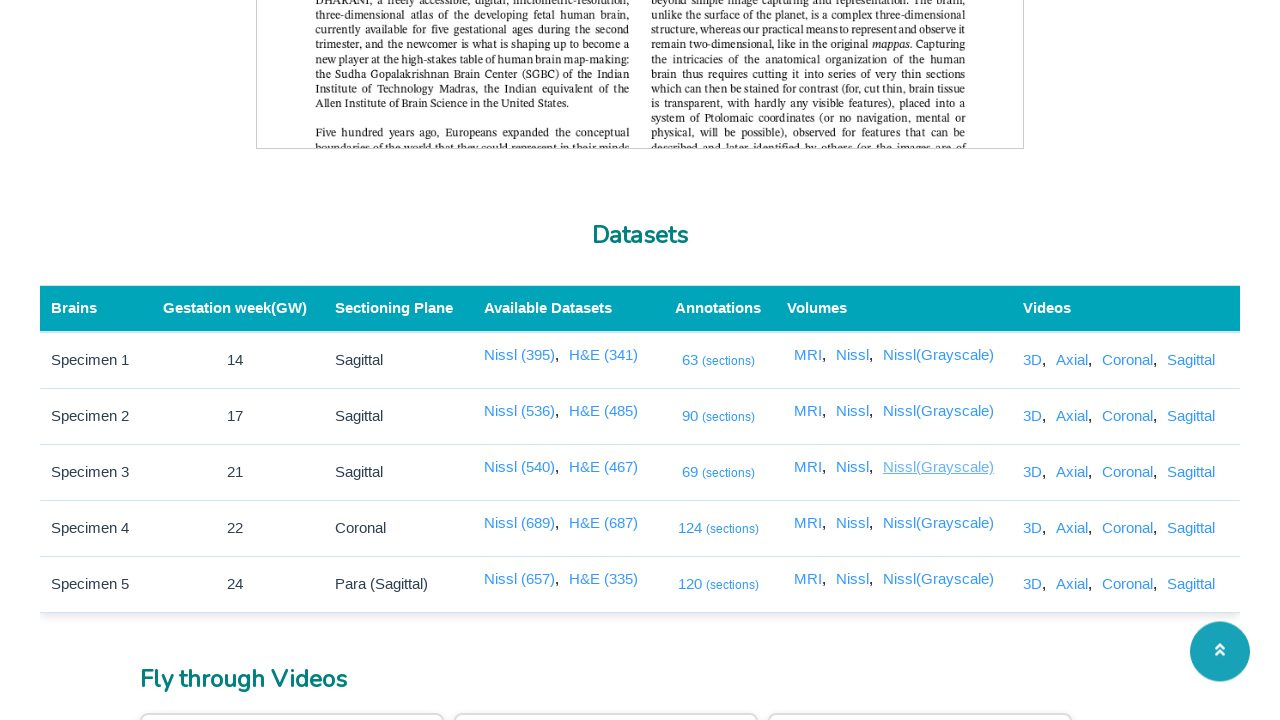

Link found and visible: //a[@href='/3dviewer/index.html?data=3&view=gray']
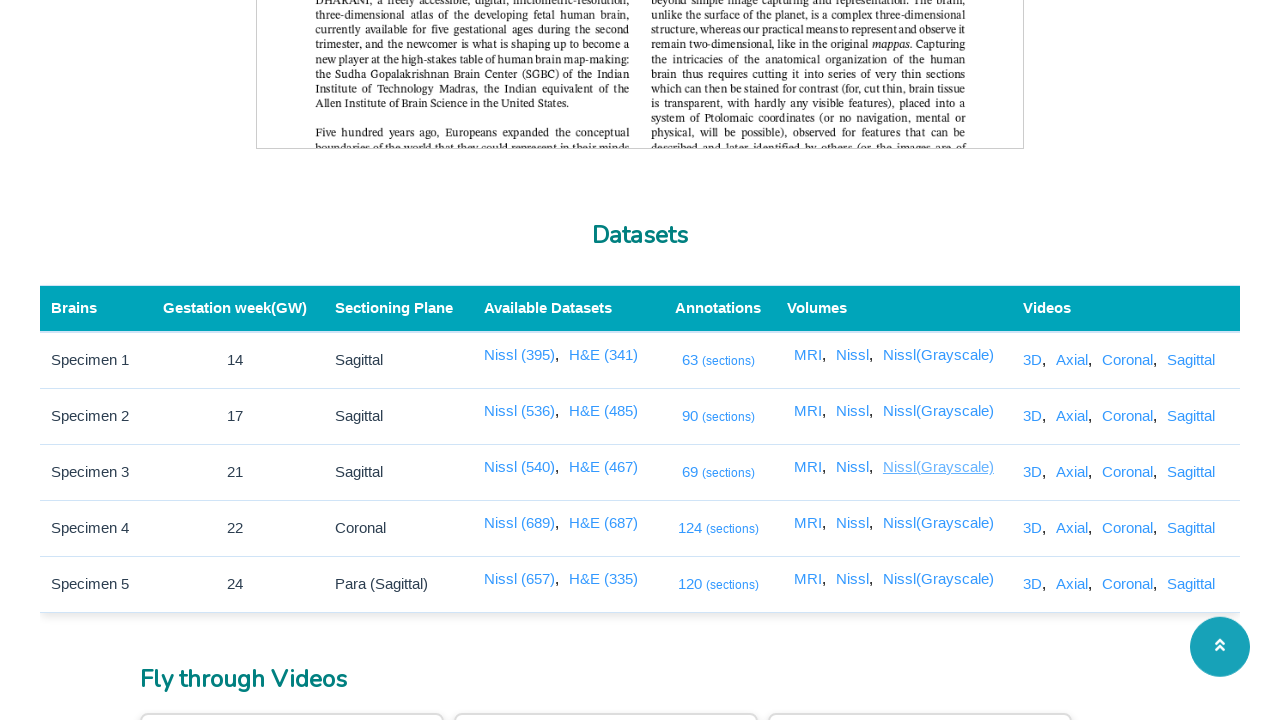

Clicked link: //a[@href='/3dviewer/index.html?data=3&view=gray'] at (938, 523) on //a[@href='/3dviewer/index.html?data=3&view=gray']
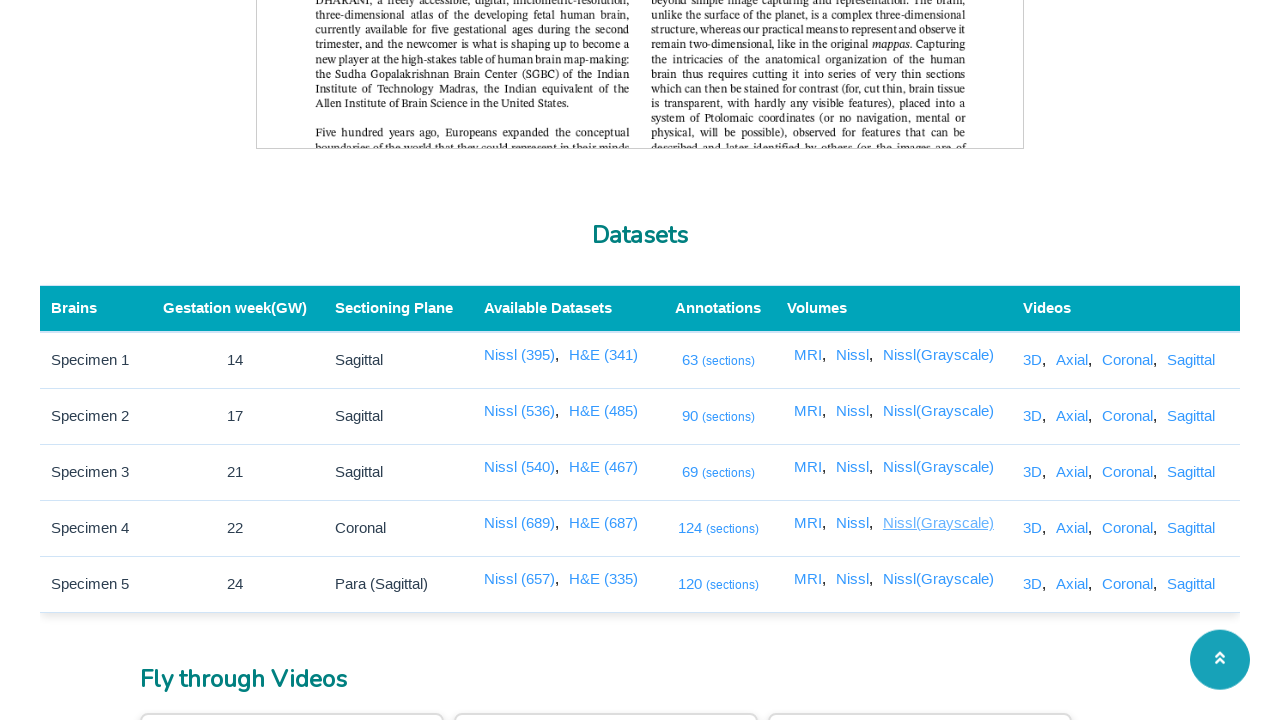

New tab opened successfully
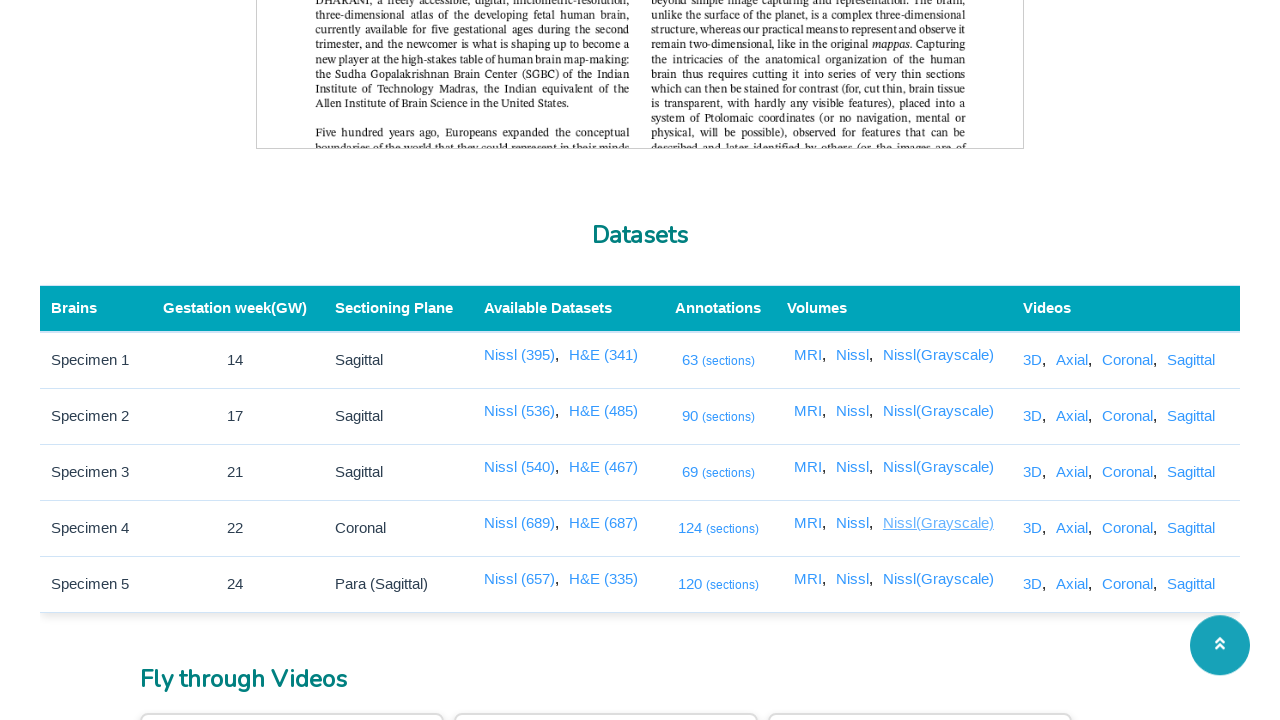

New tab loaded (domcontentloaded)
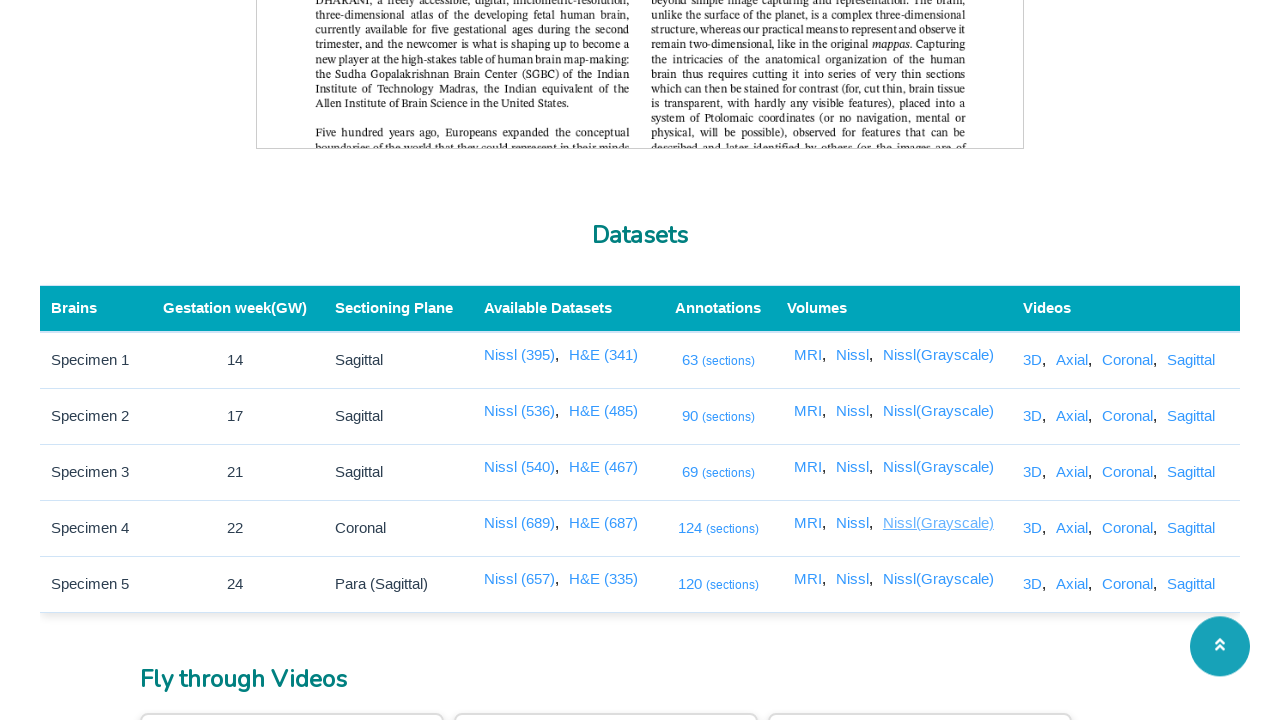

Closed new tab
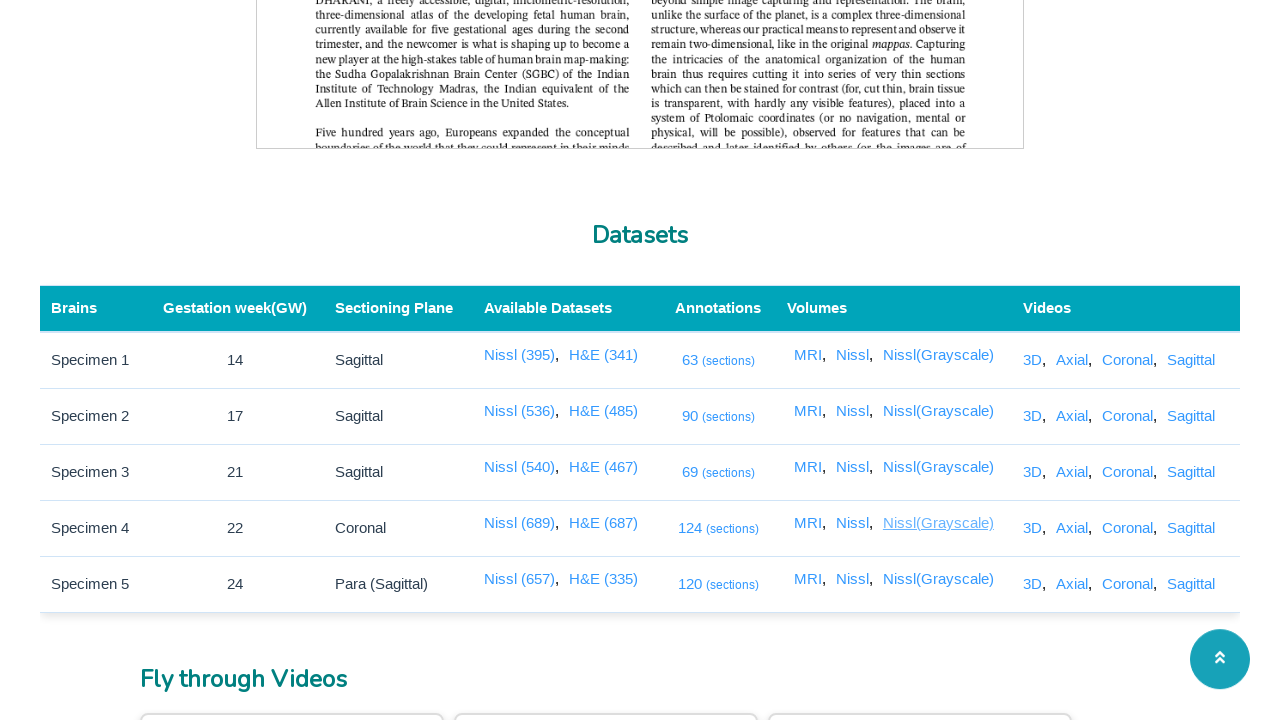

Link found and visible: //a[@href='/3dviewer/index.html?data=4&view=gray']
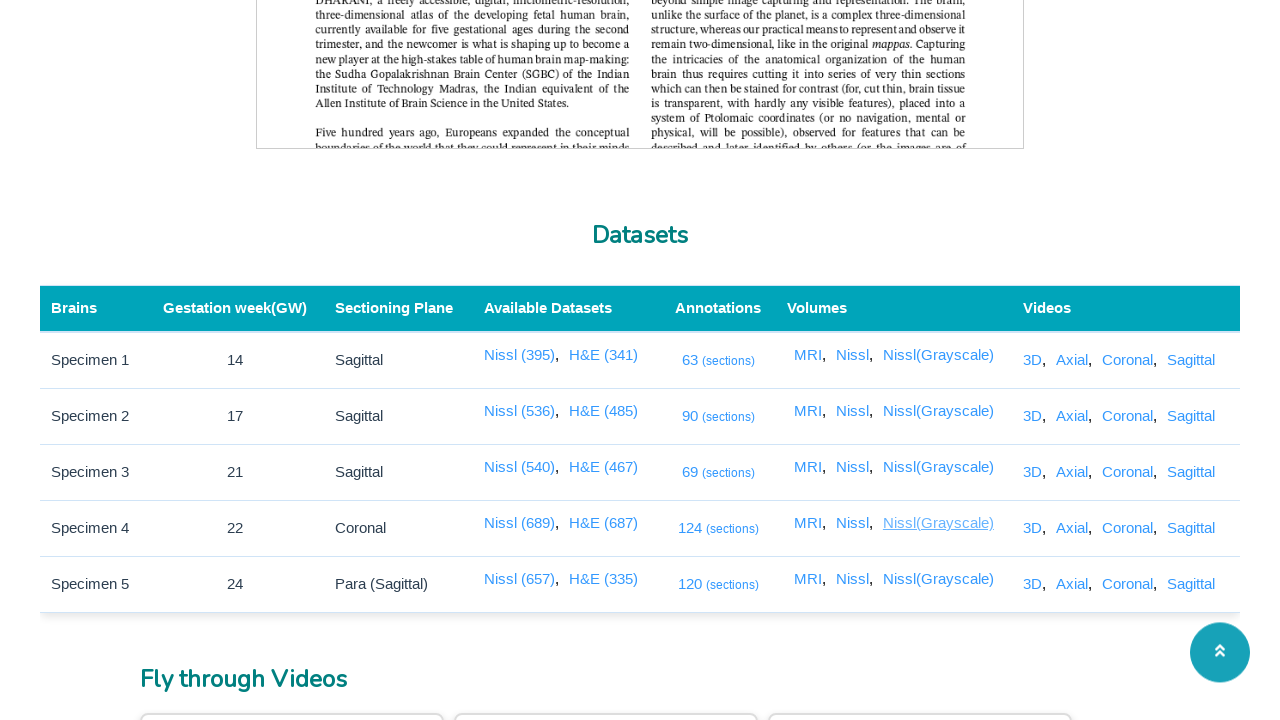

Clicked link: //a[@href='/3dviewer/index.html?data=4&view=gray'] at (938, 579) on //a[@href='/3dviewer/index.html?data=4&view=gray']
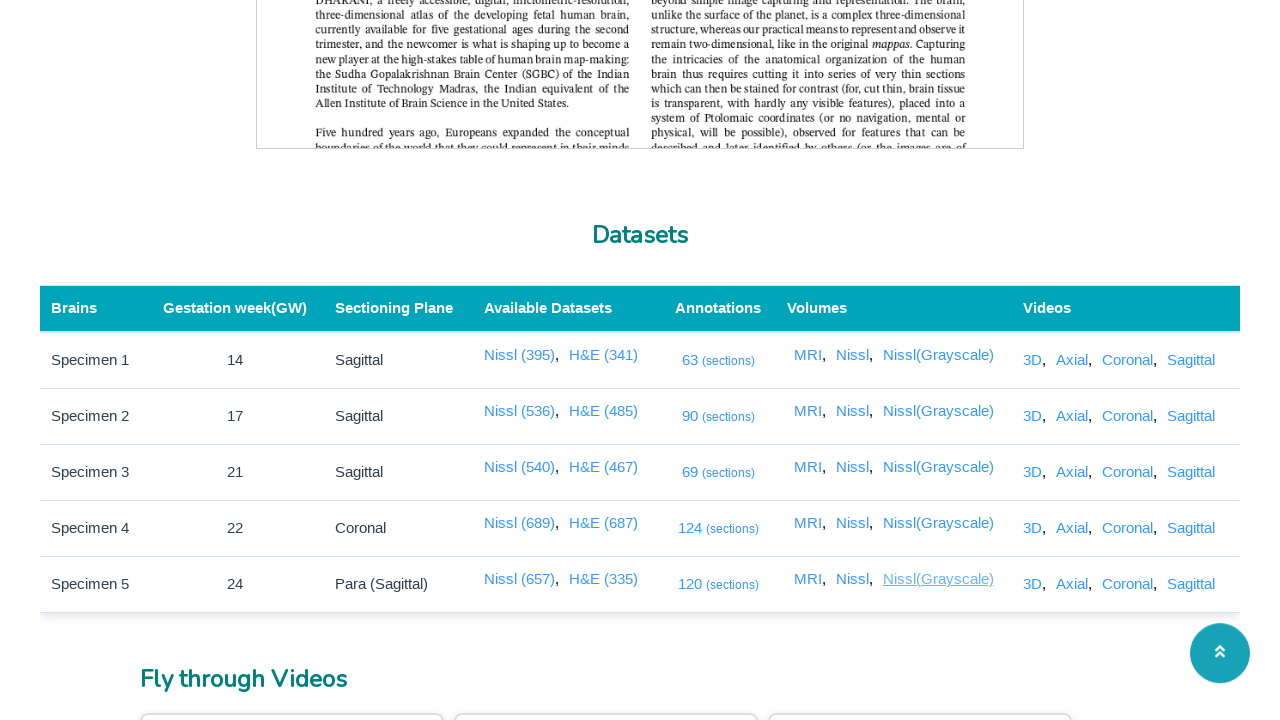

New tab opened successfully
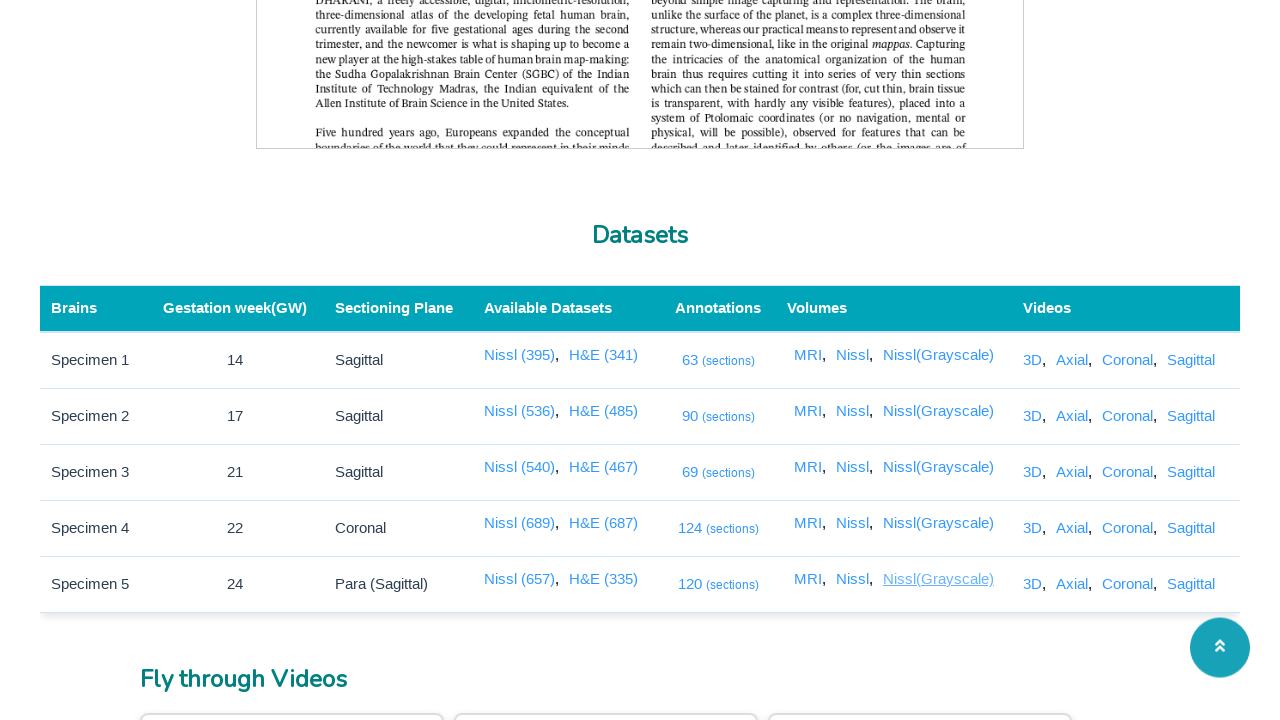

New tab loaded (domcontentloaded)
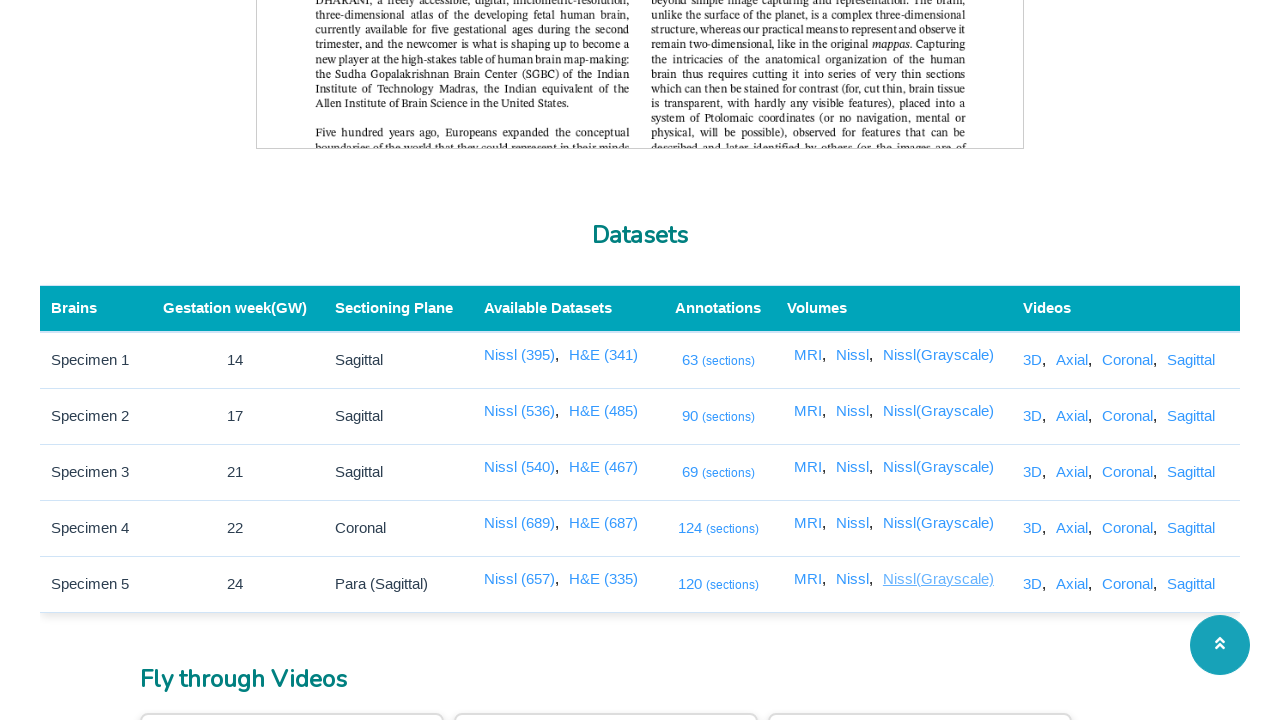

Closed new tab
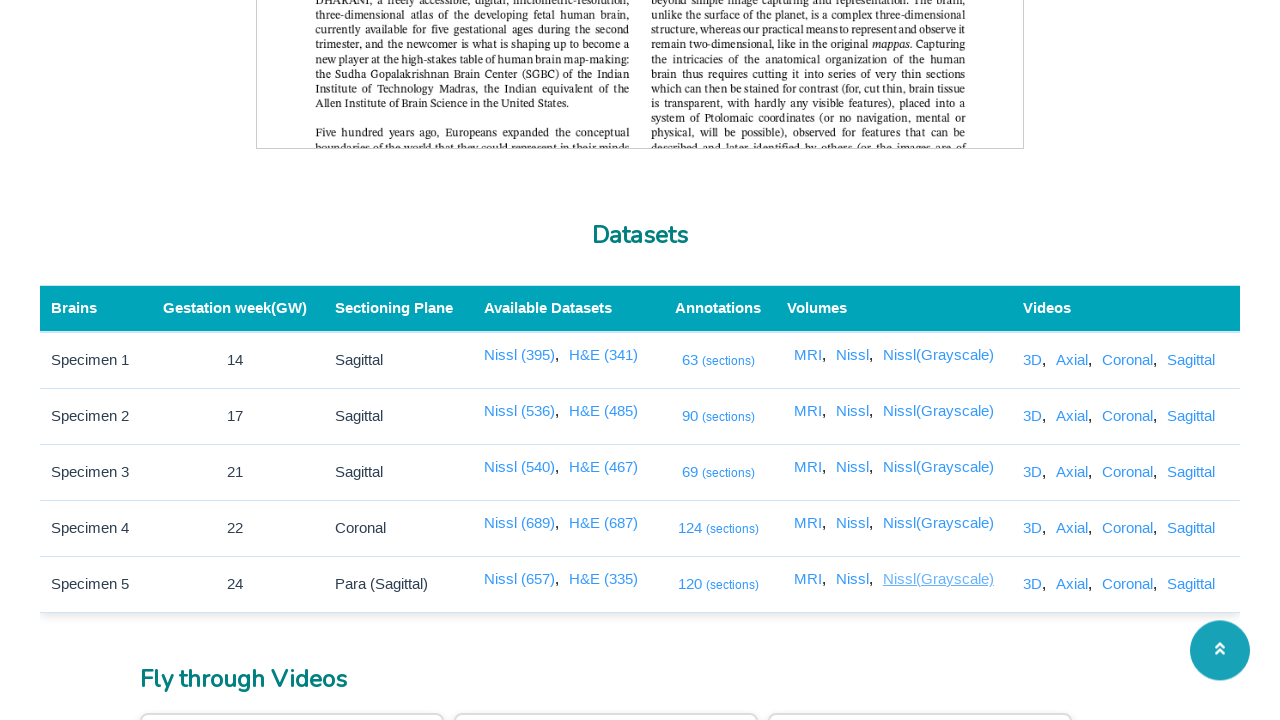

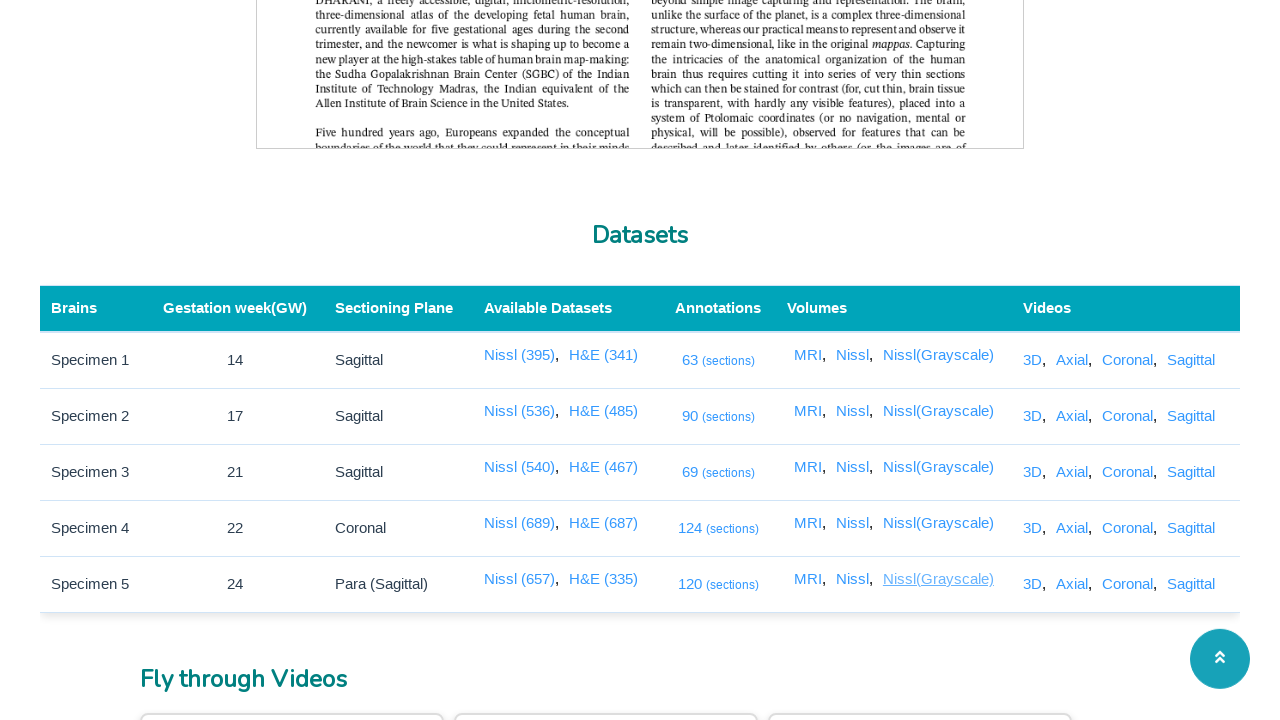